Tests the Slider widget on DemoQA by moving the slider left and right using arrow keys.

Starting URL: https://demoqa.com

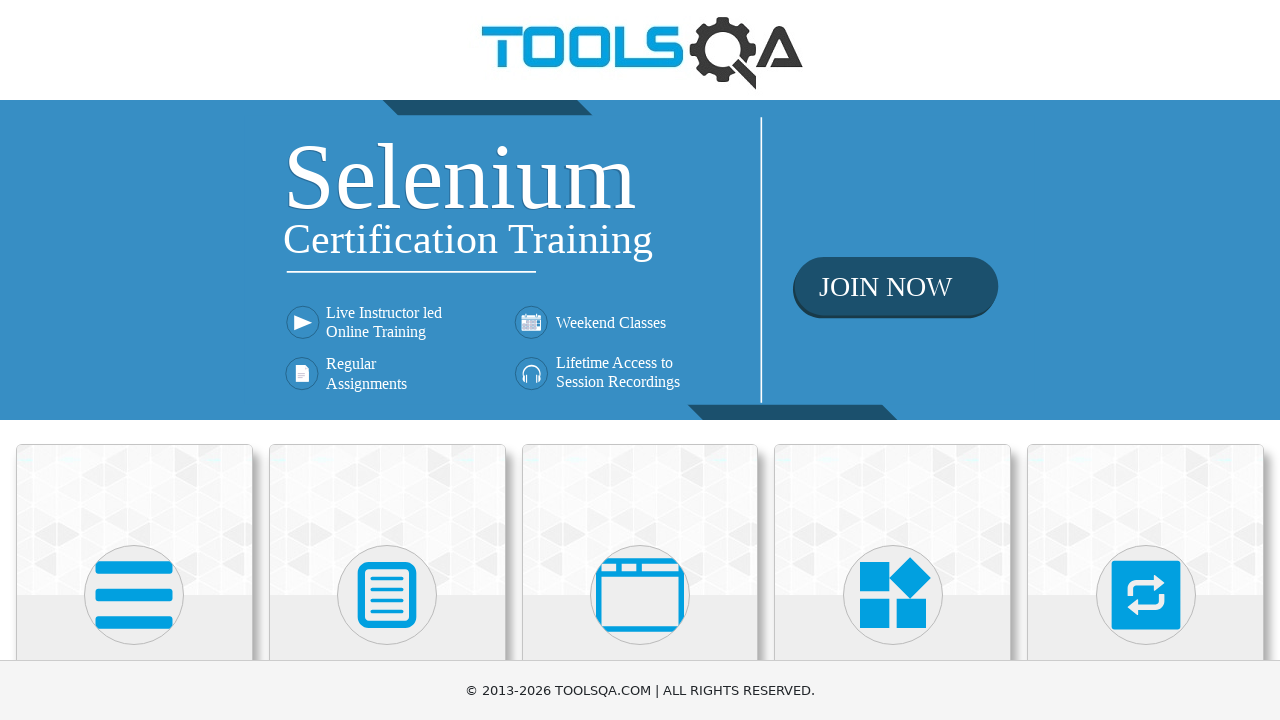

Clicked on Widgets menu card at (893, 360) on text=Widgets
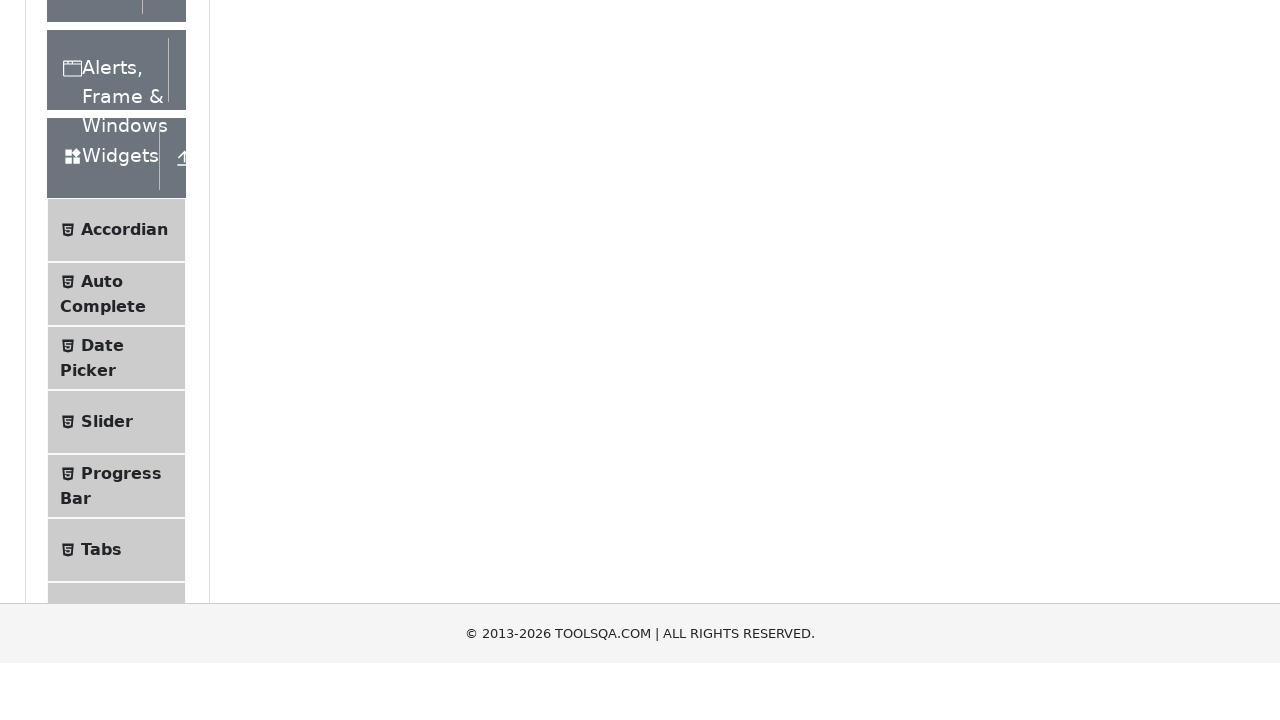

Clicked on Slider submenu item at (107, 360) on text=Slider
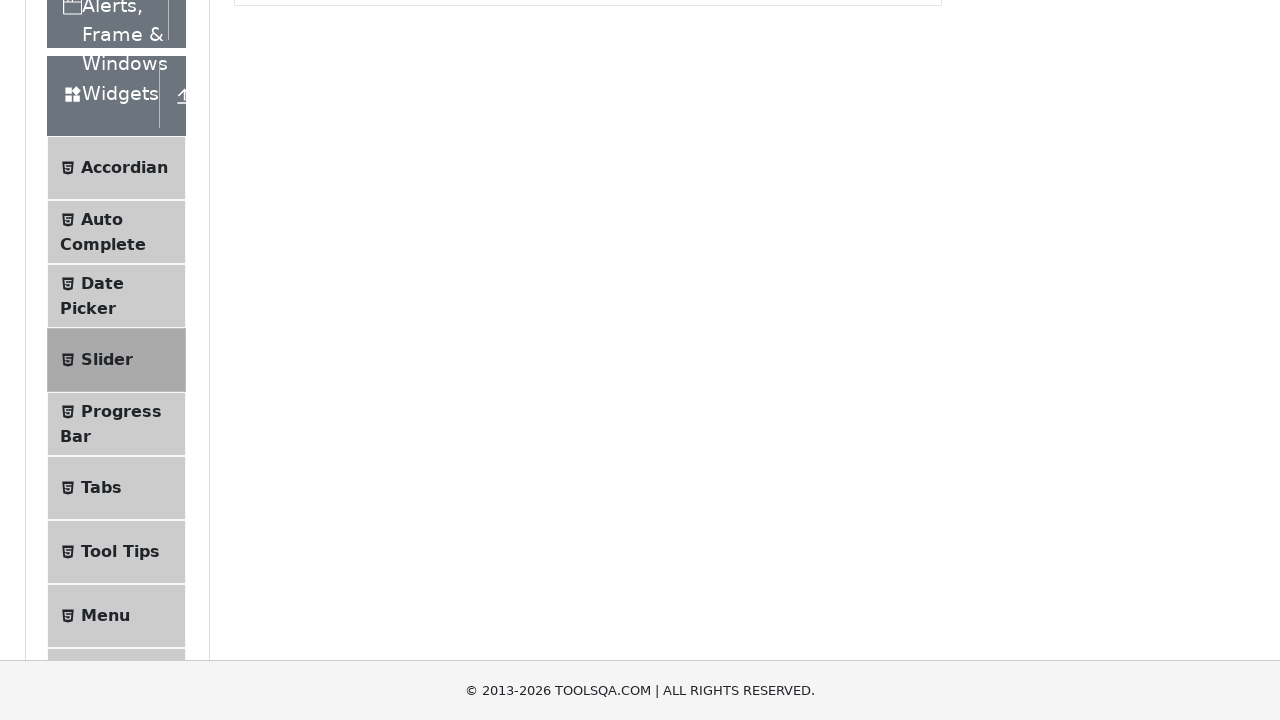

Located slider element
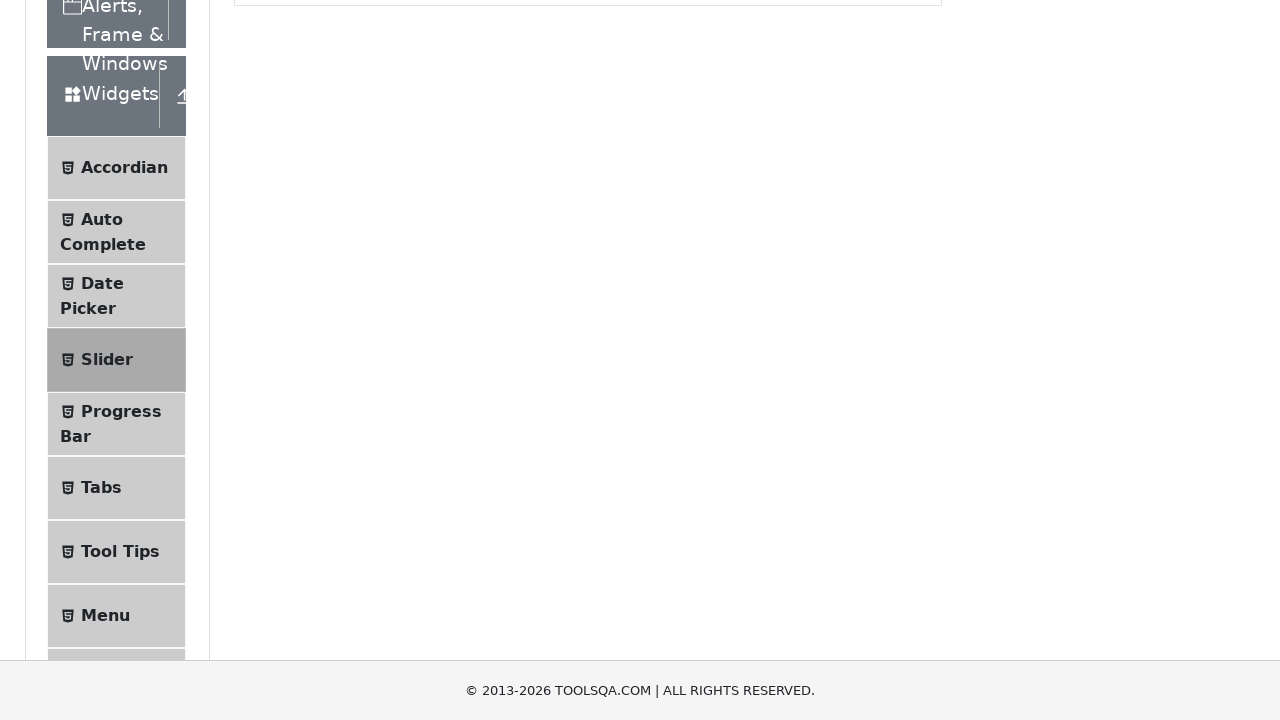

Pressed ArrowLeft on slider (left movement 1/24) on input.range-slider
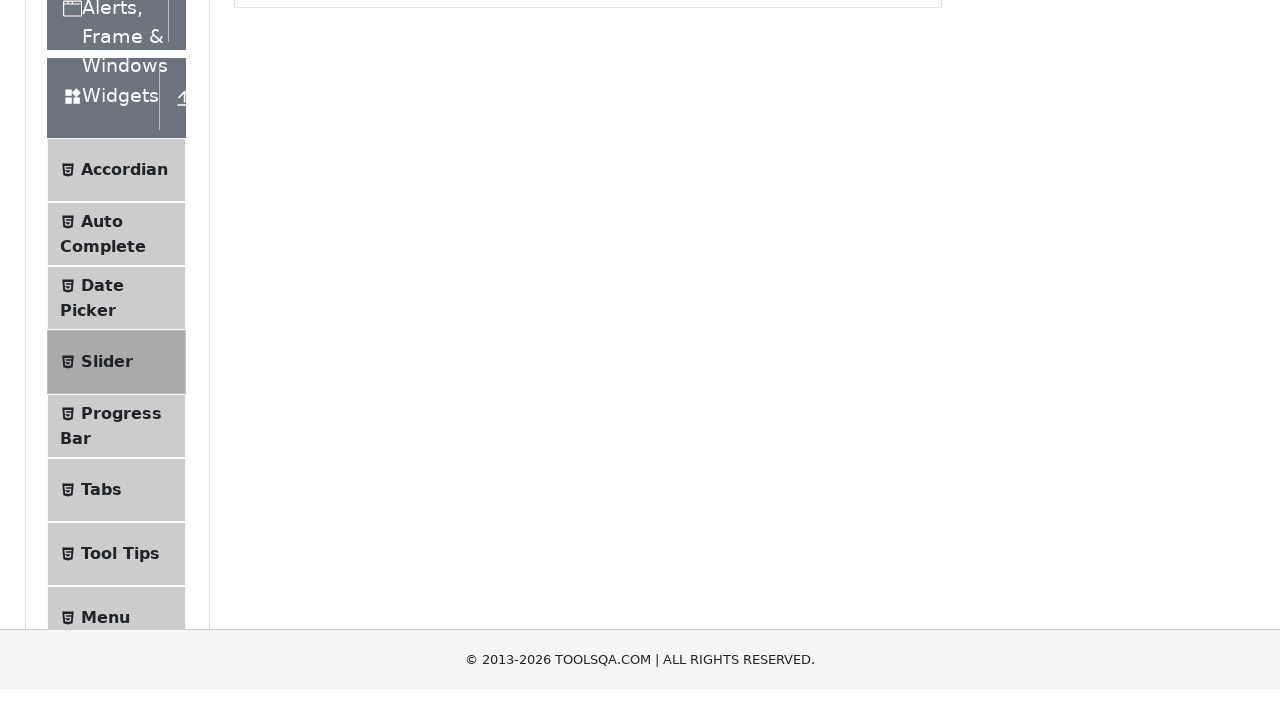

Pressed ArrowLeft on slider (left movement 2/24) on input.range-slider
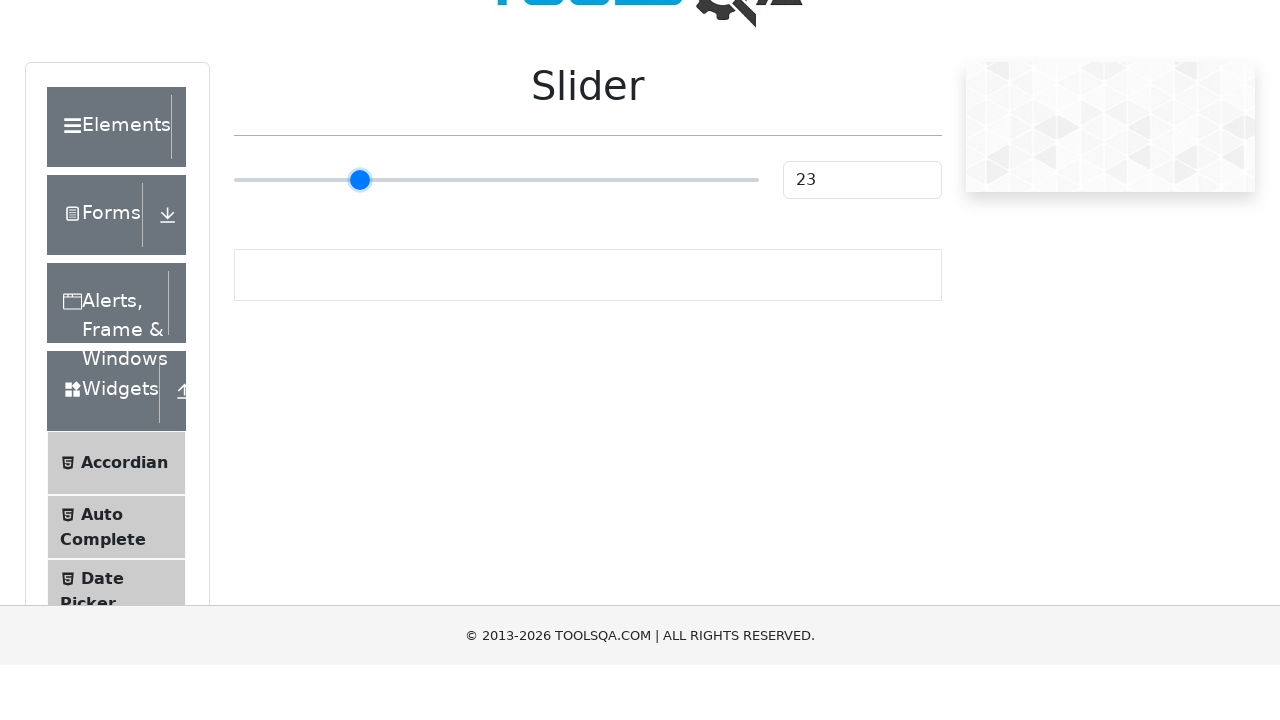

Pressed ArrowLeft on slider (left movement 3/24) on input.range-slider
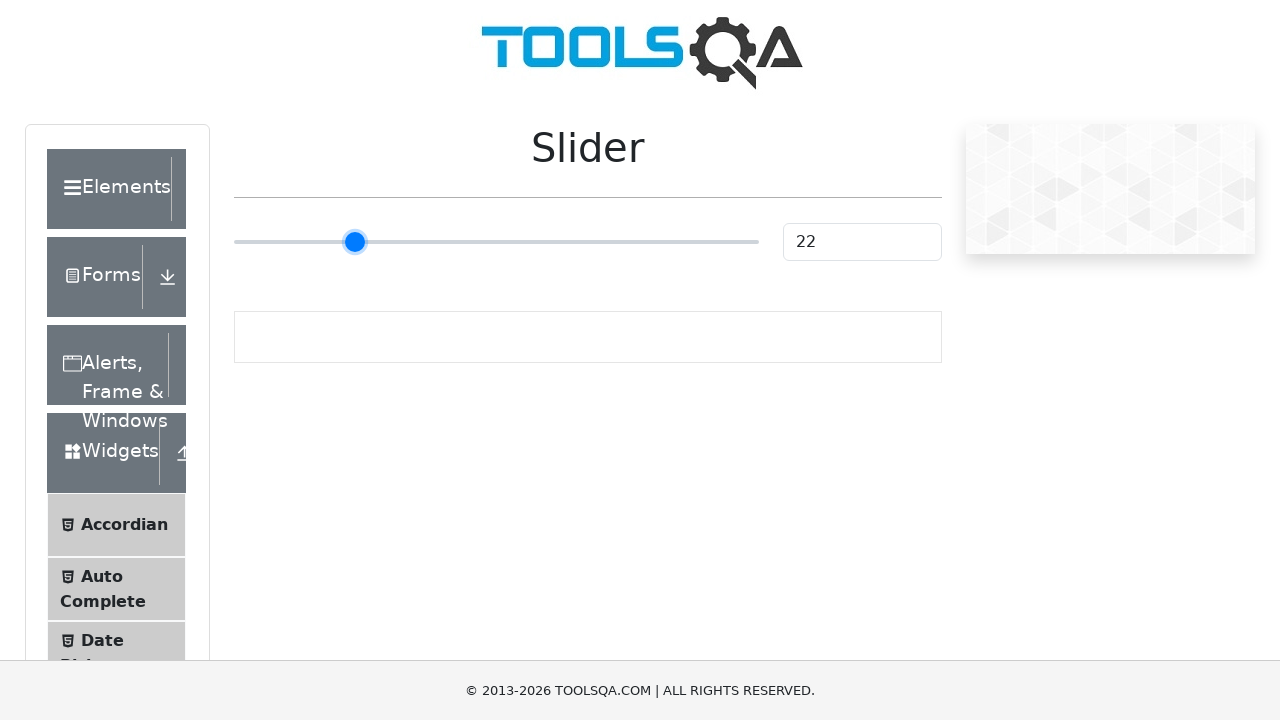

Pressed ArrowLeft on slider (left movement 4/24) on input.range-slider
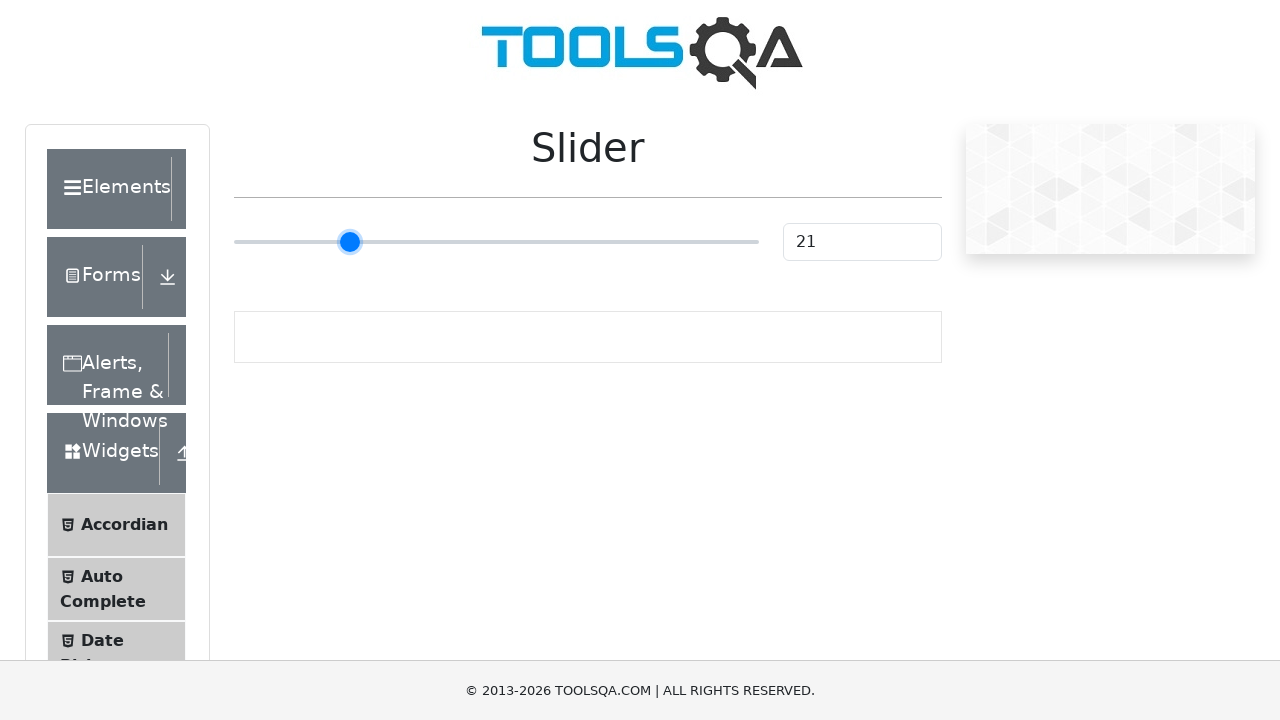

Pressed ArrowLeft on slider (left movement 5/24) on input.range-slider
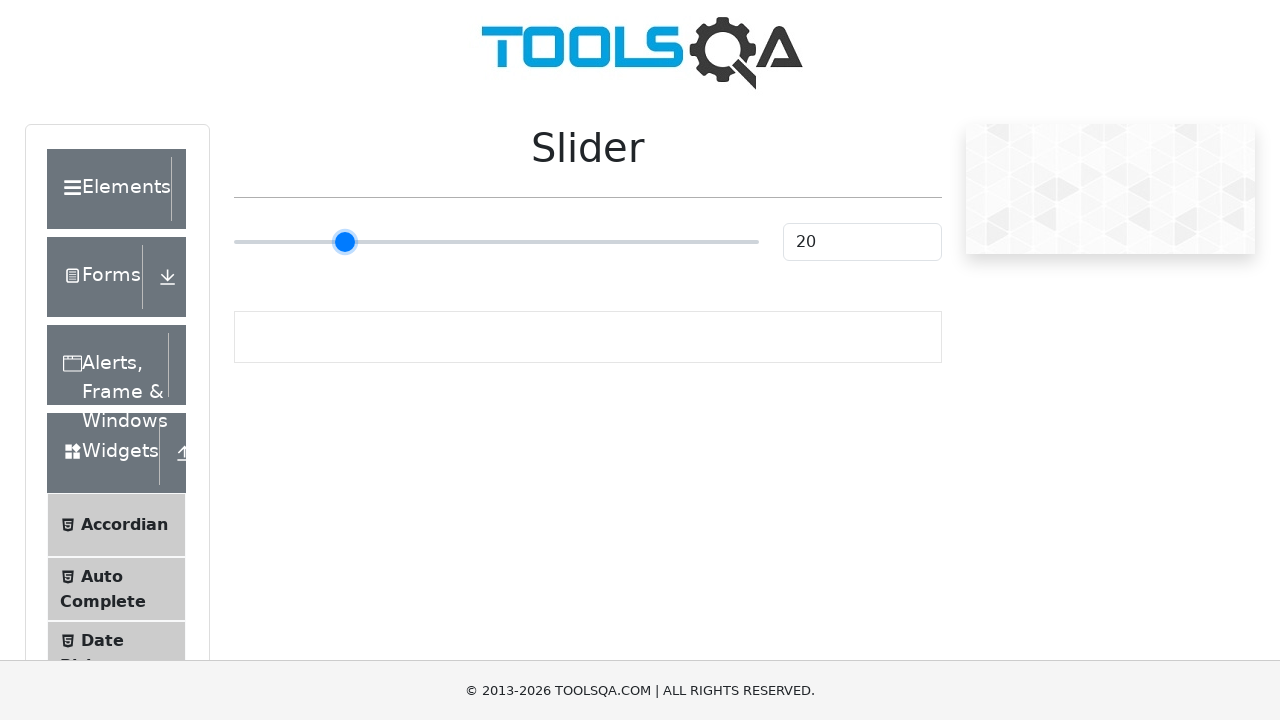

Pressed ArrowLeft on slider (left movement 6/24) on input.range-slider
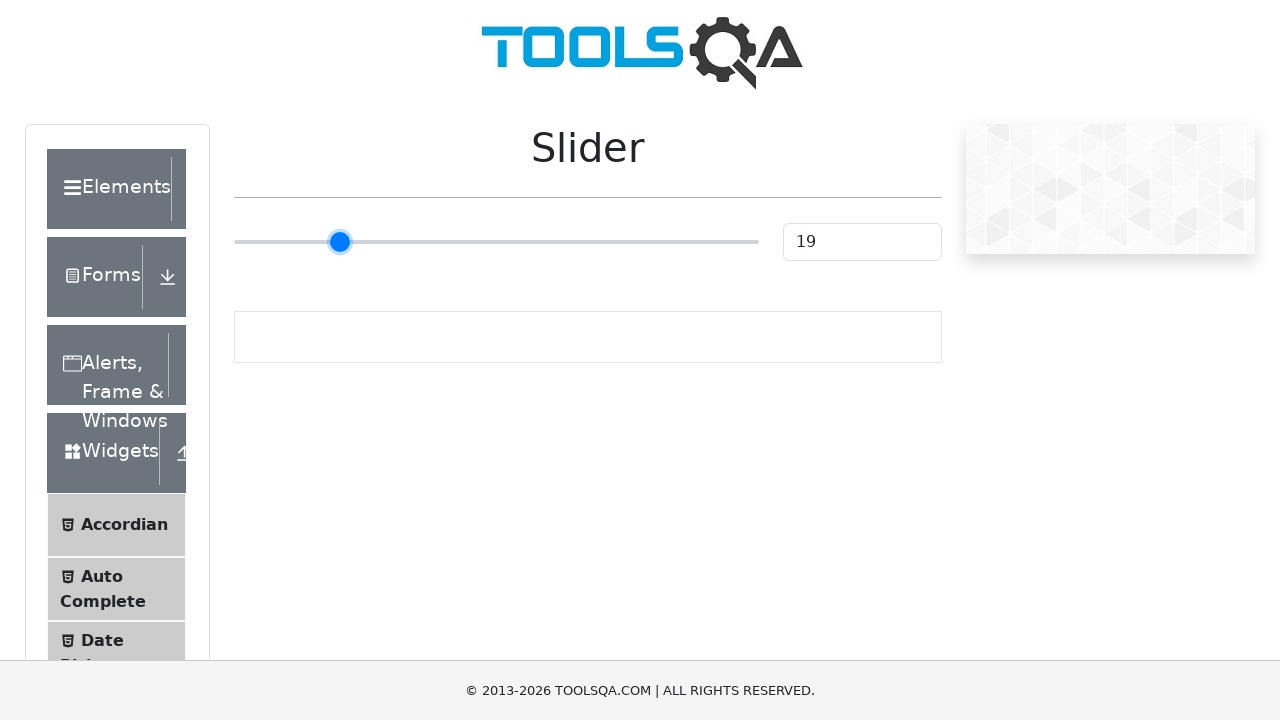

Pressed ArrowLeft on slider (left movement 7/24) on input.range-slider
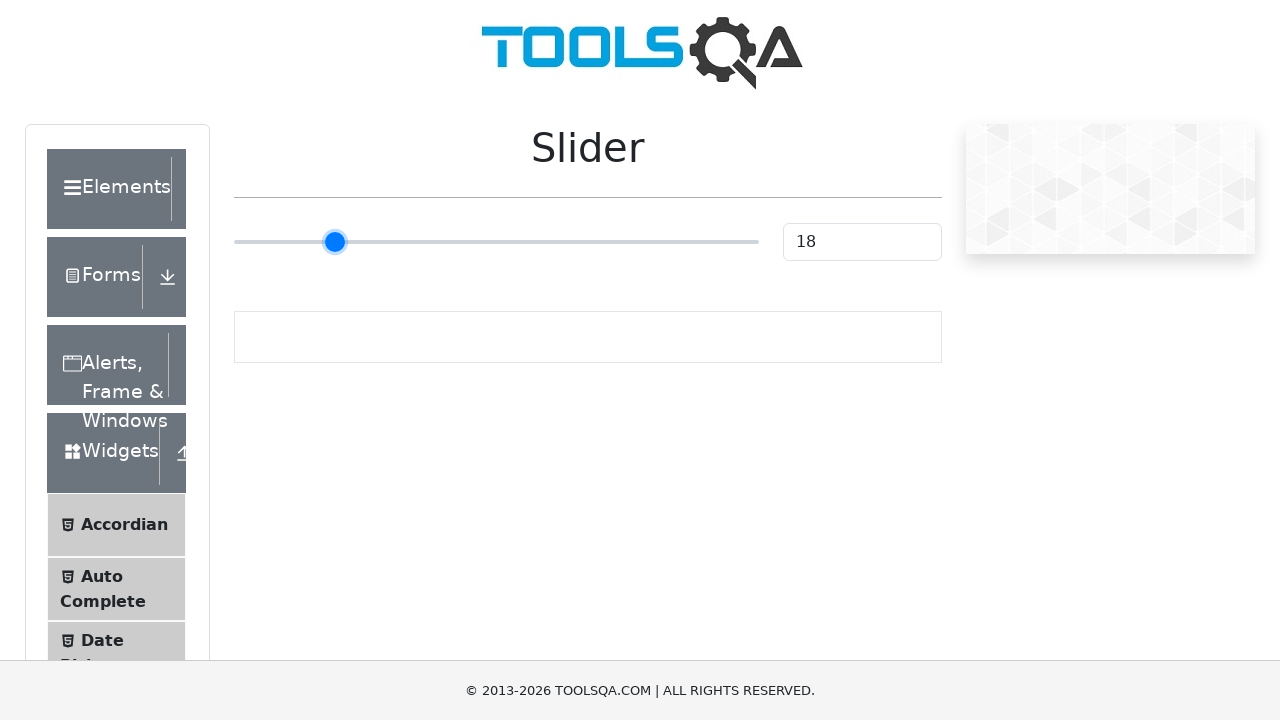

Pressed ArrowLeft on slider (left movement 8/24) on input.range-slider
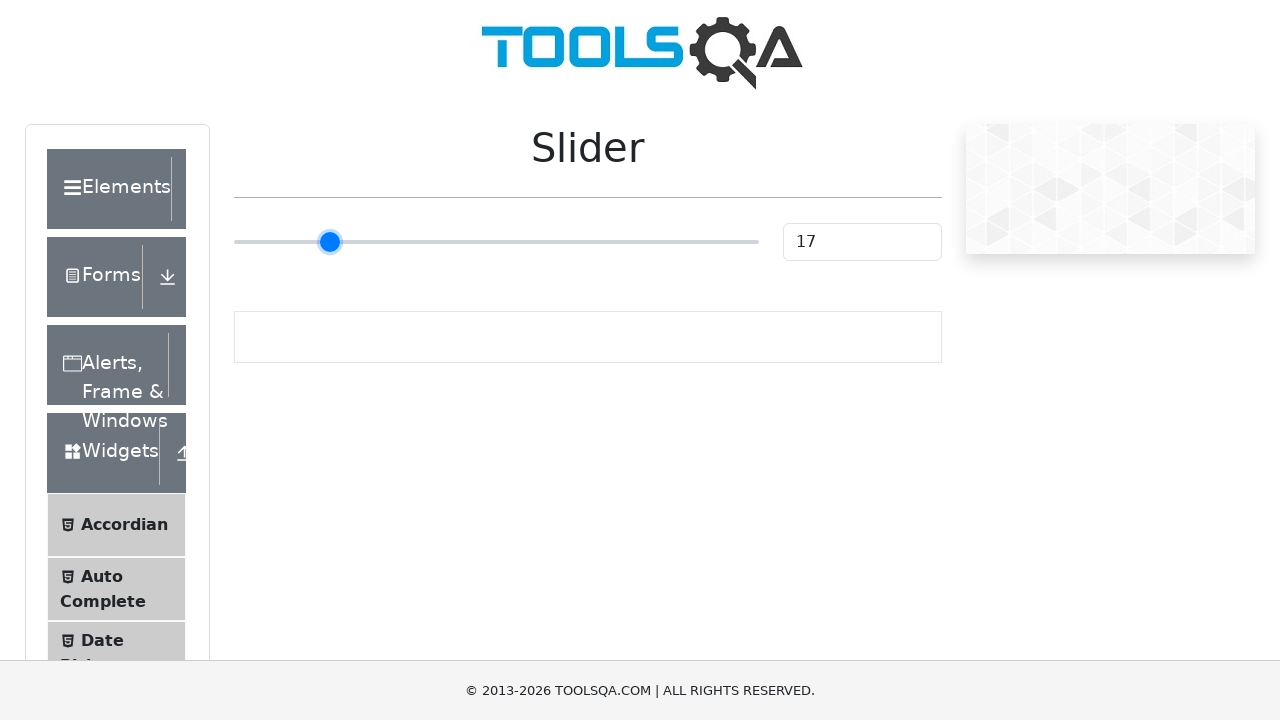

Pressed ArrowLeft on slider (left movement 9/24) on input.range-slider
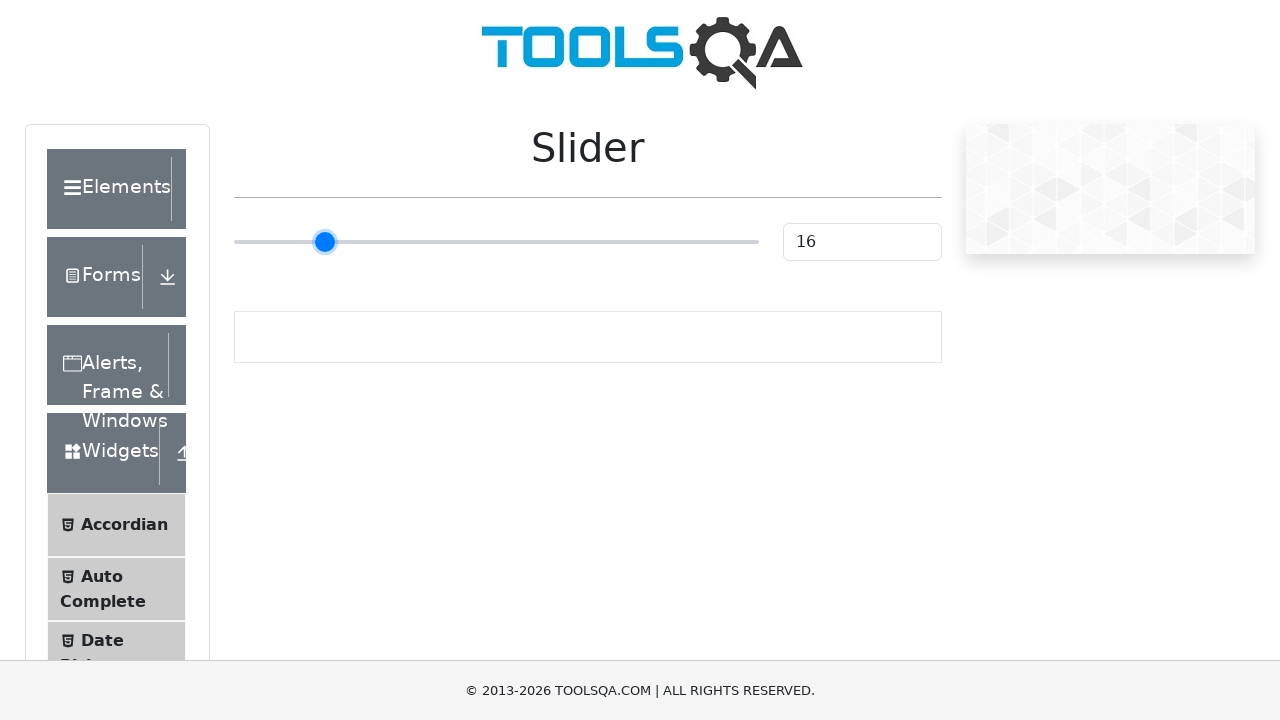

Pressed ArrowLeft on slider (left movement 10/24) on input.range-slider
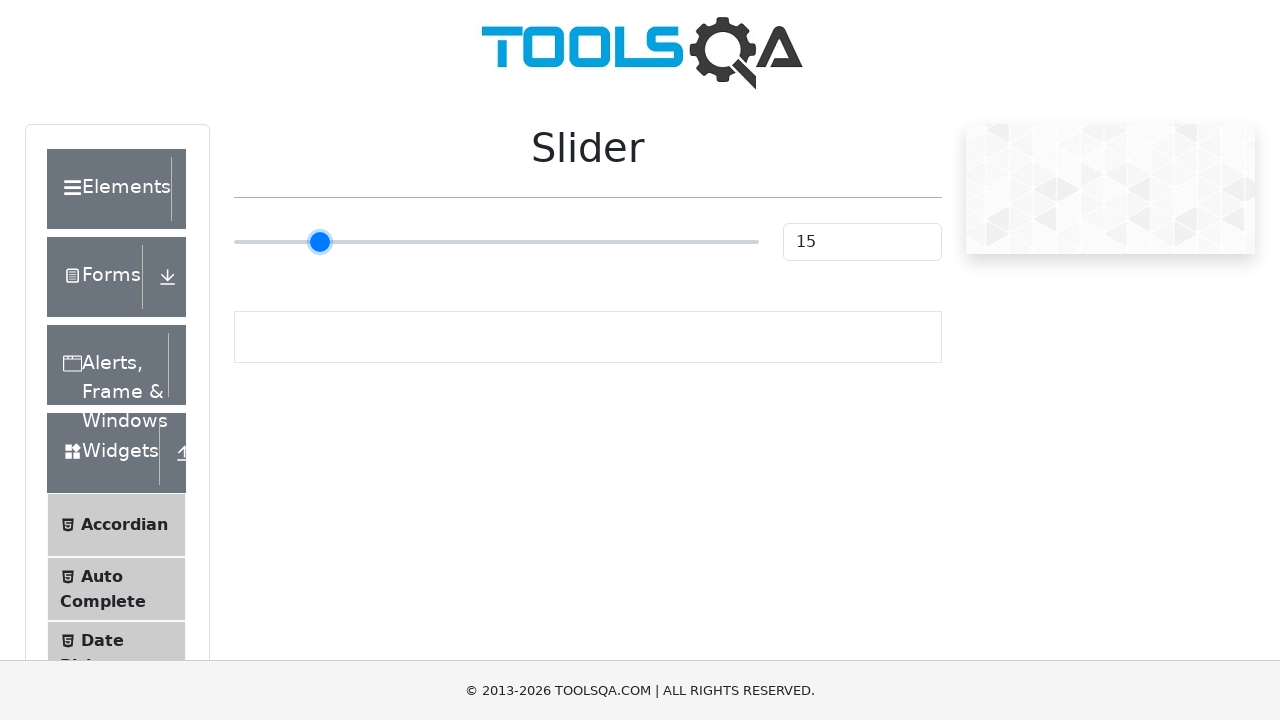

Pressed ArrowLeft on slider (left movement 11/24) on input.range-slider
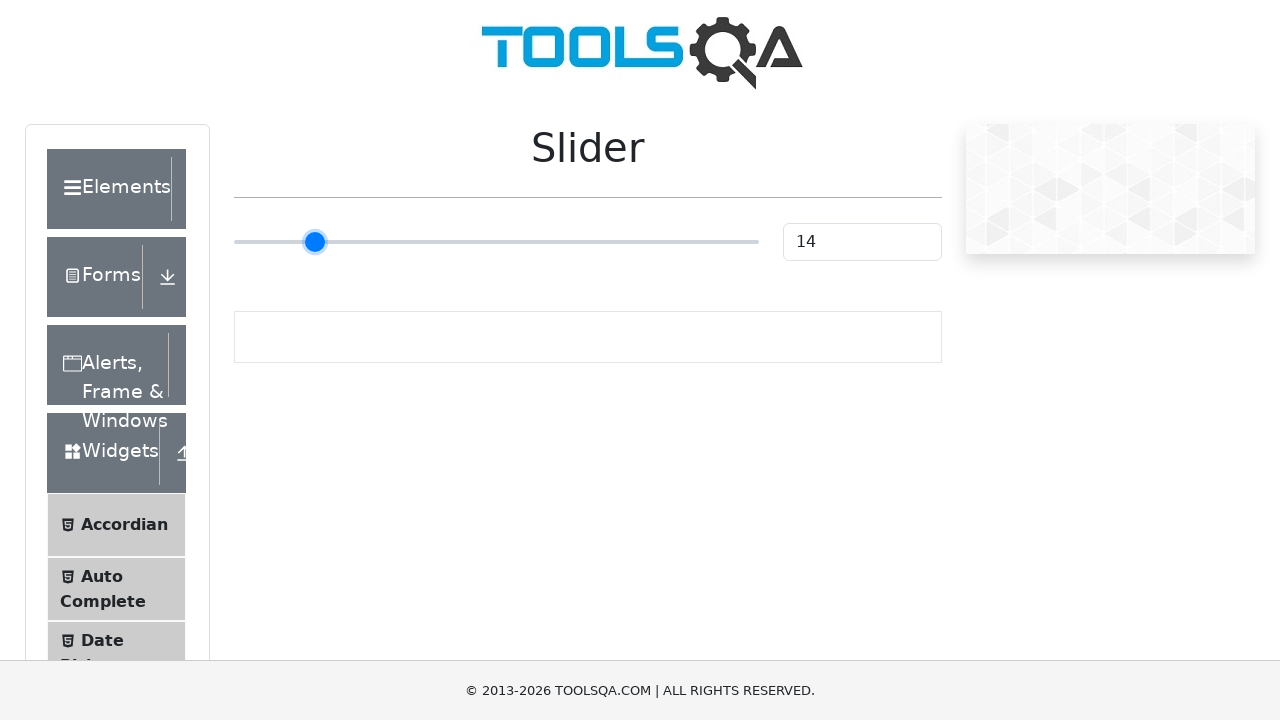

Pressed ArrowLeft on slider (left movement 12/24) on input.range-slider
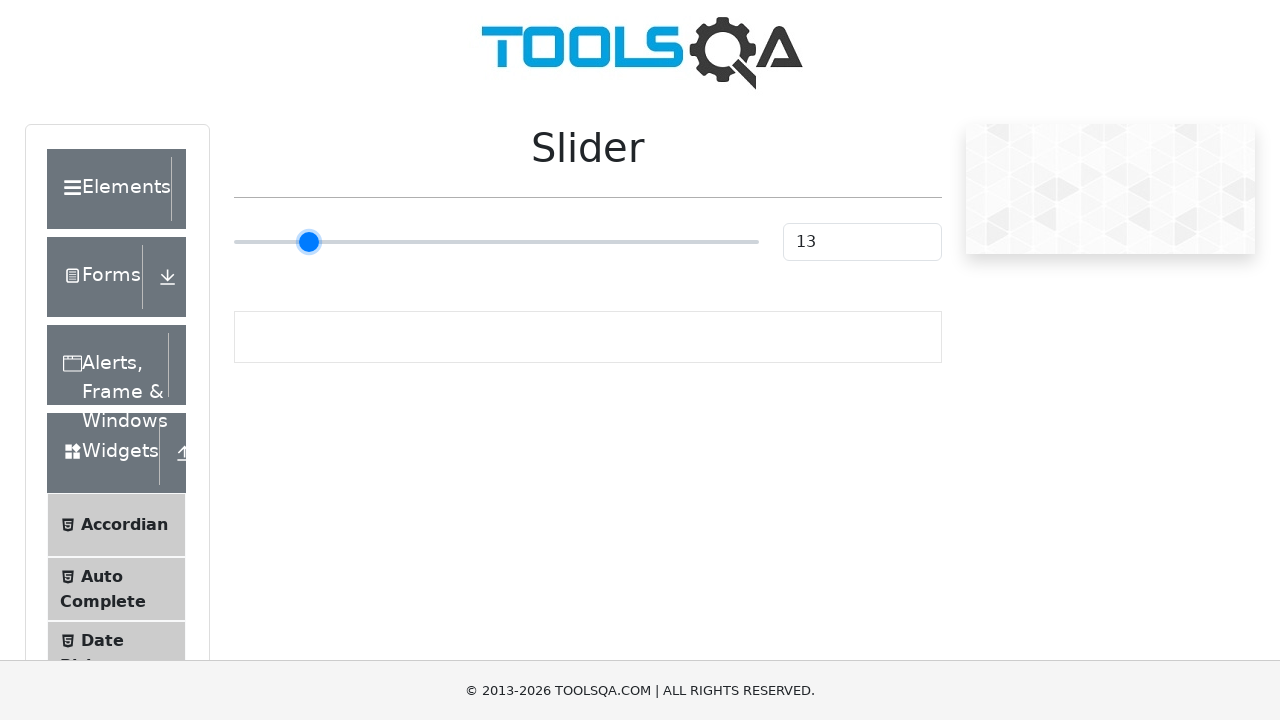

Pressed ArrowLeft on slider (left movement 13/24) on input.range-slider
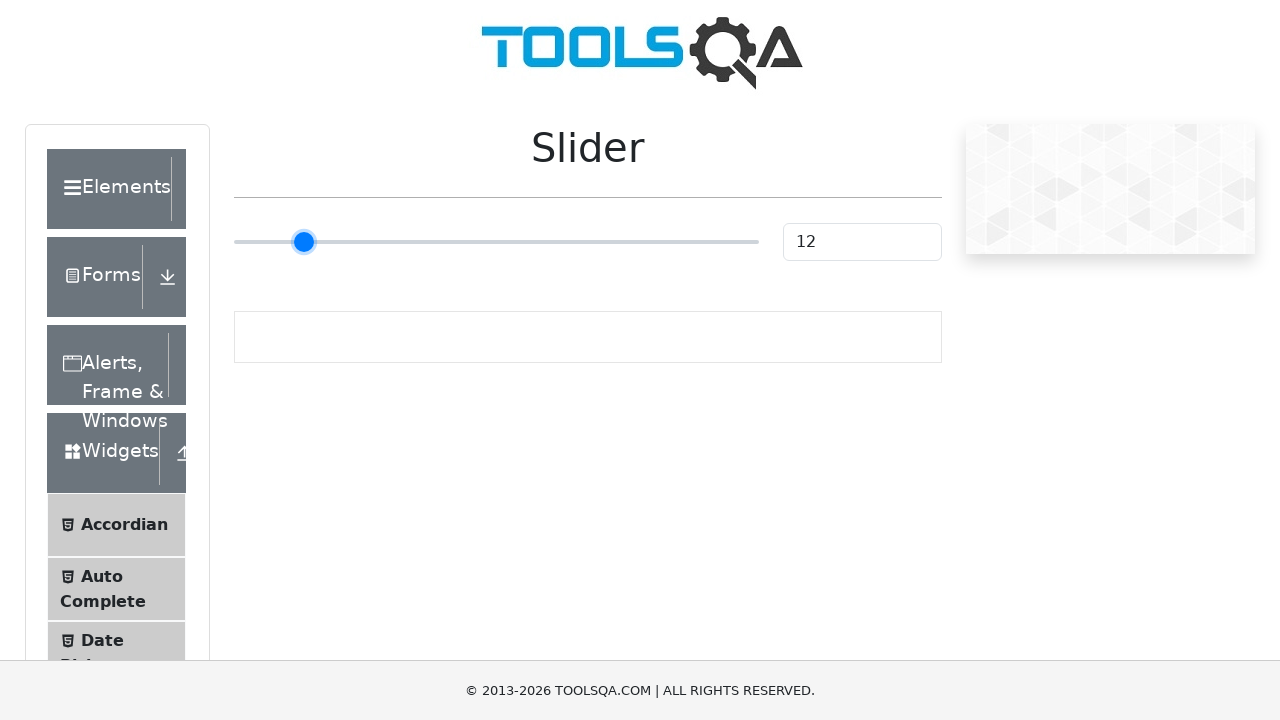

Pressed ArrowLeft on slider (left movement 14/24) on input.range-slider
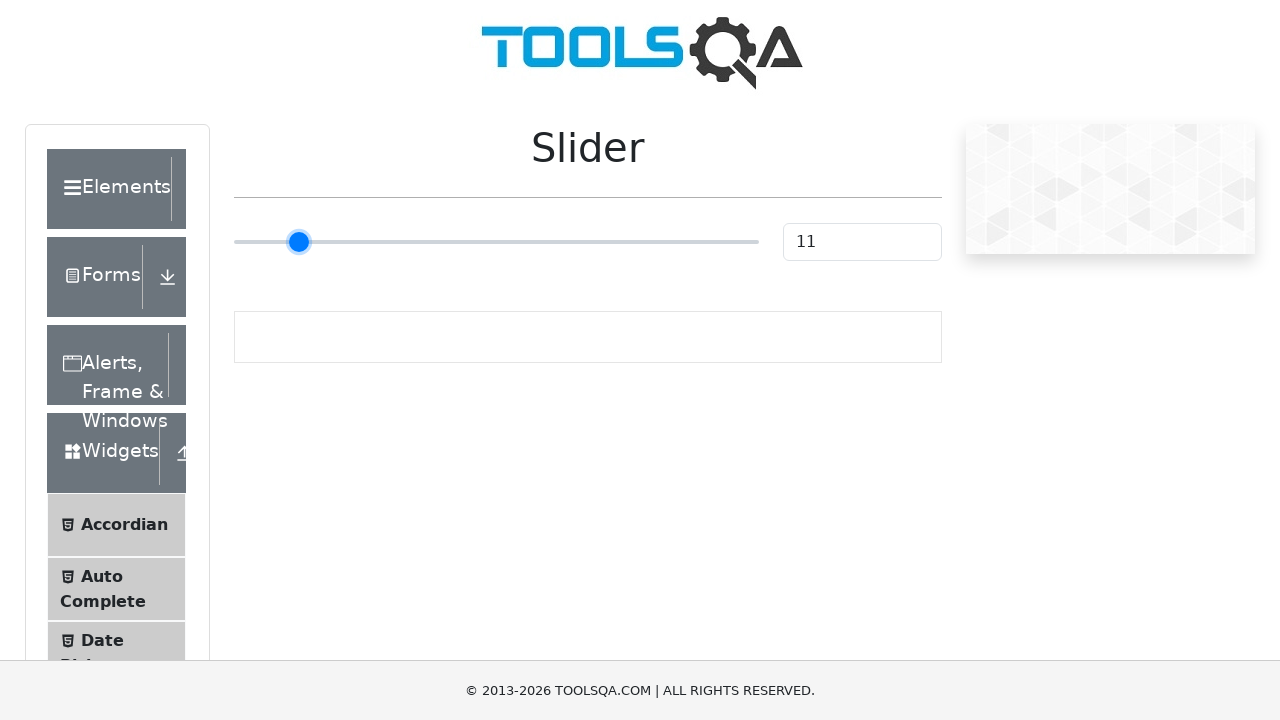

Pressed ArrowLeft on slider (left movement 15/24) on input.range-slider
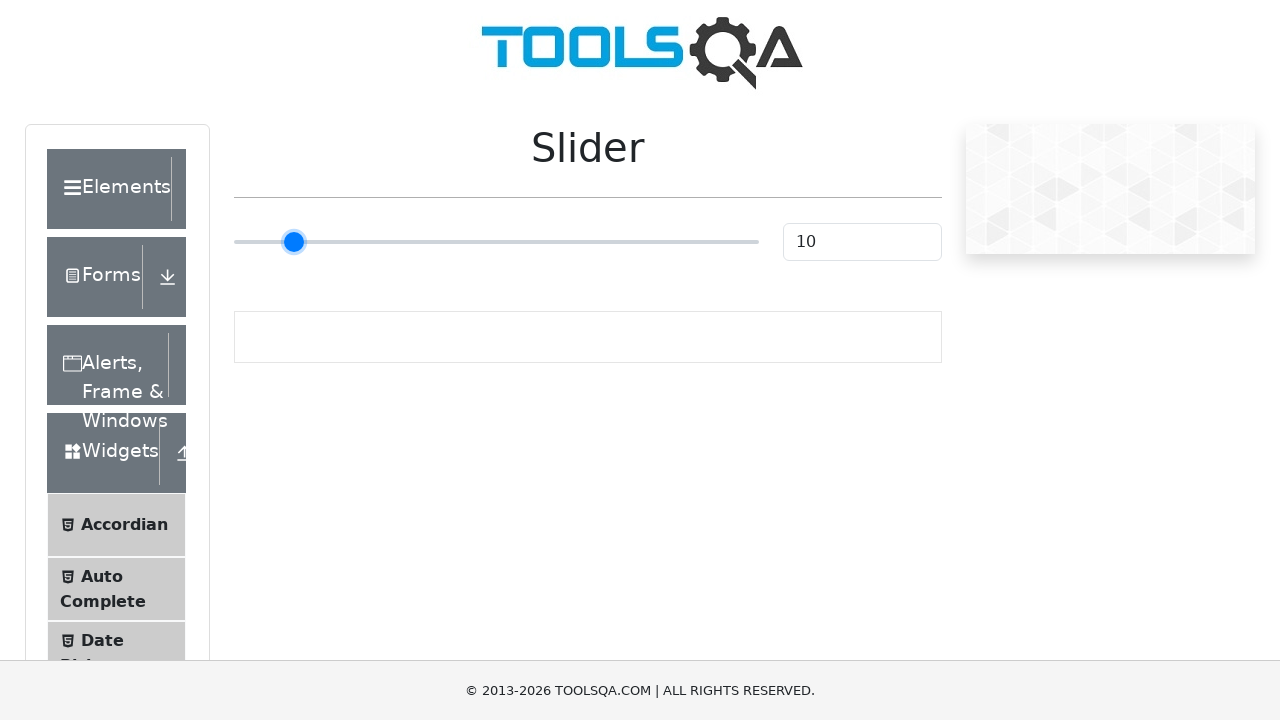

Pressed ArrowLeft on slider (left movement 16/24) on input.range-slider
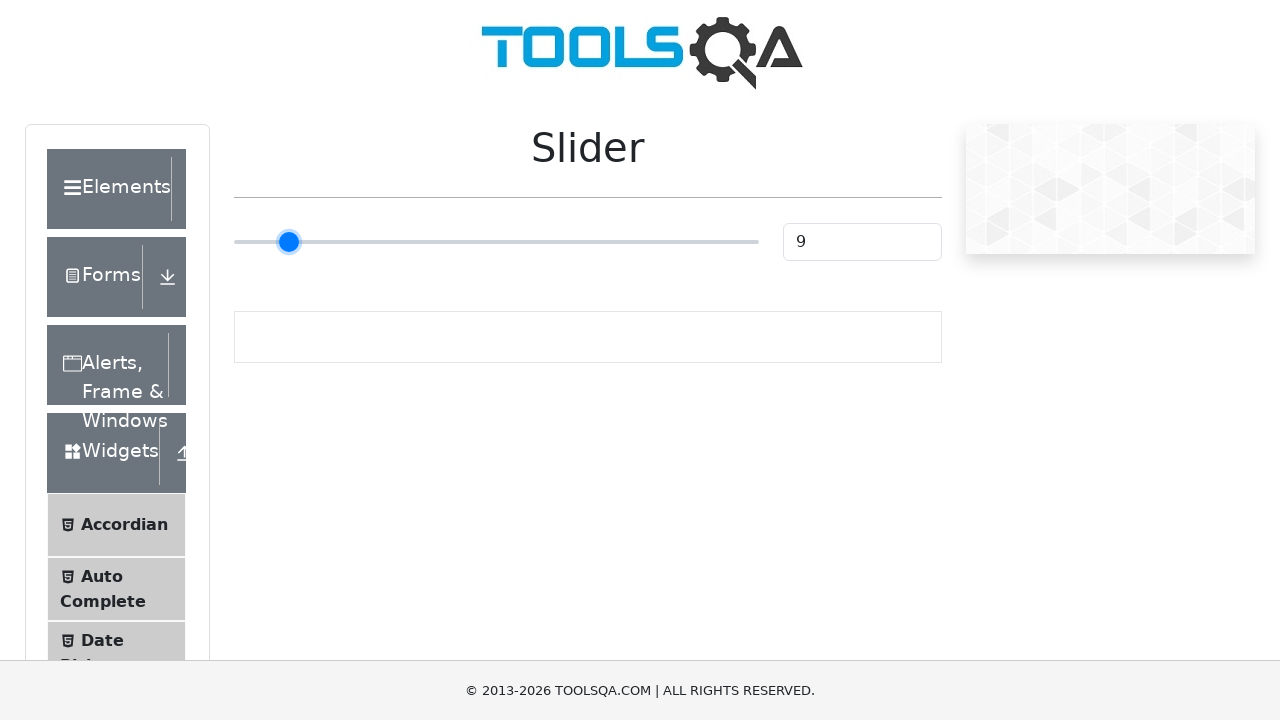

Pressed ArrowLeft on slider (left movement 17/24) on input.range-slider
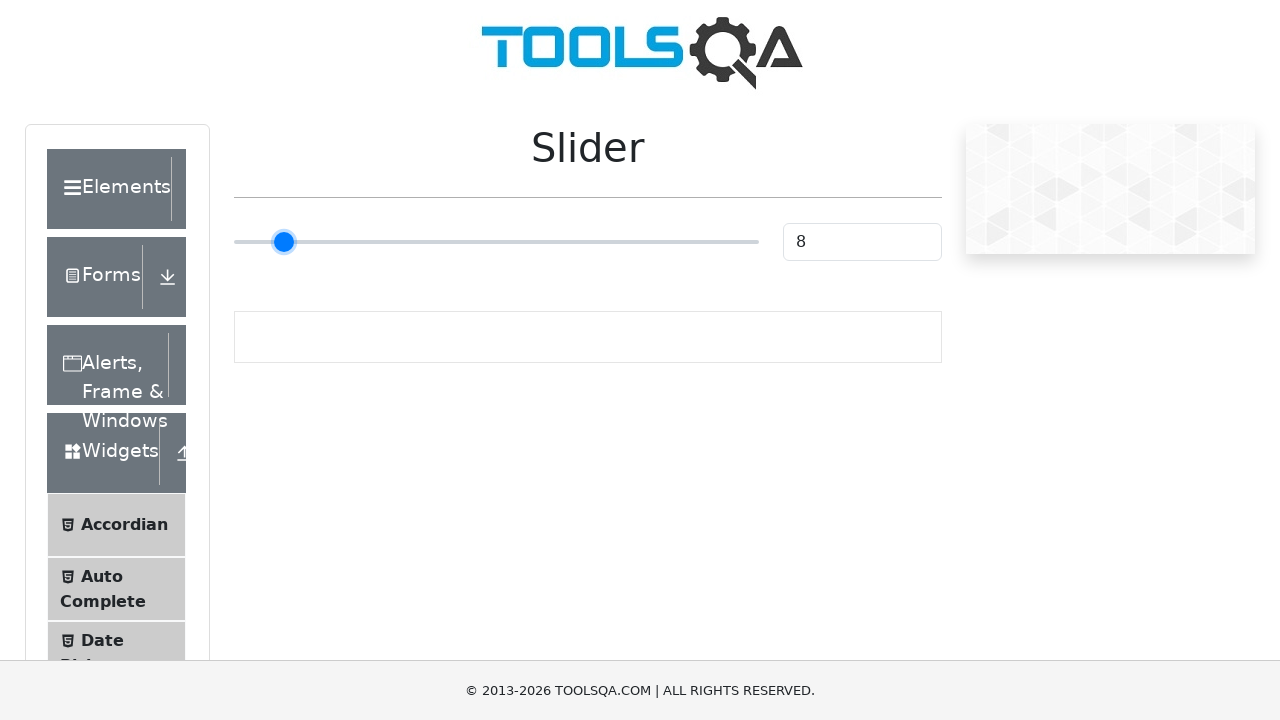

Pressed ArrowLeft on slider (left movement 18/24) on input.range-slider
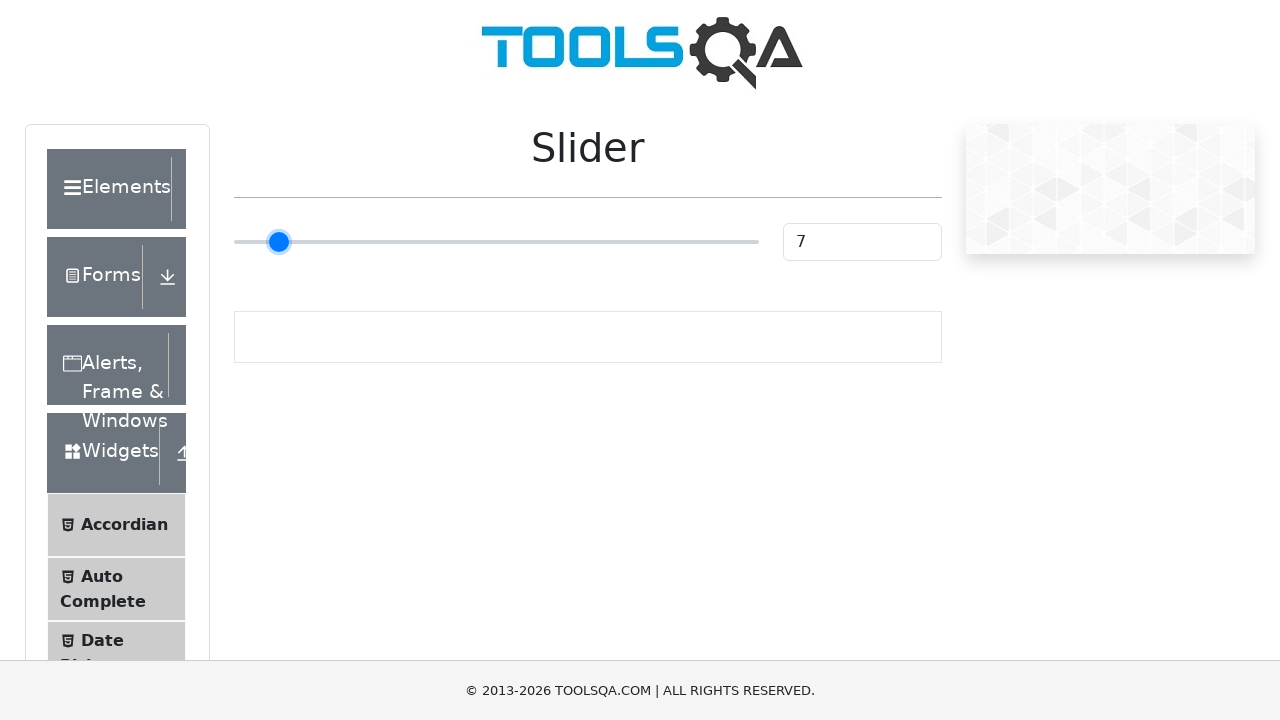

Pressed ArrowLeft on slider (left movement 19/24) on input.range-slider
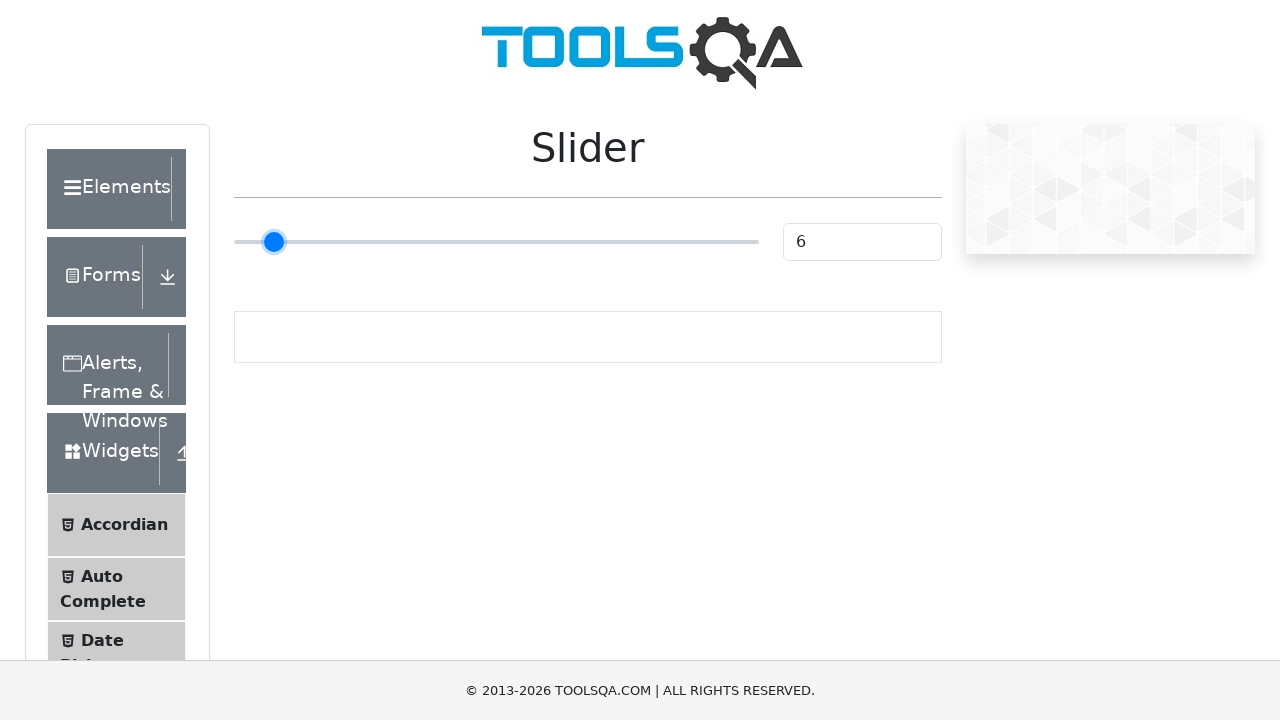

Pressed ArrowLeft on slider (left movement 20/24) on input.range-slider
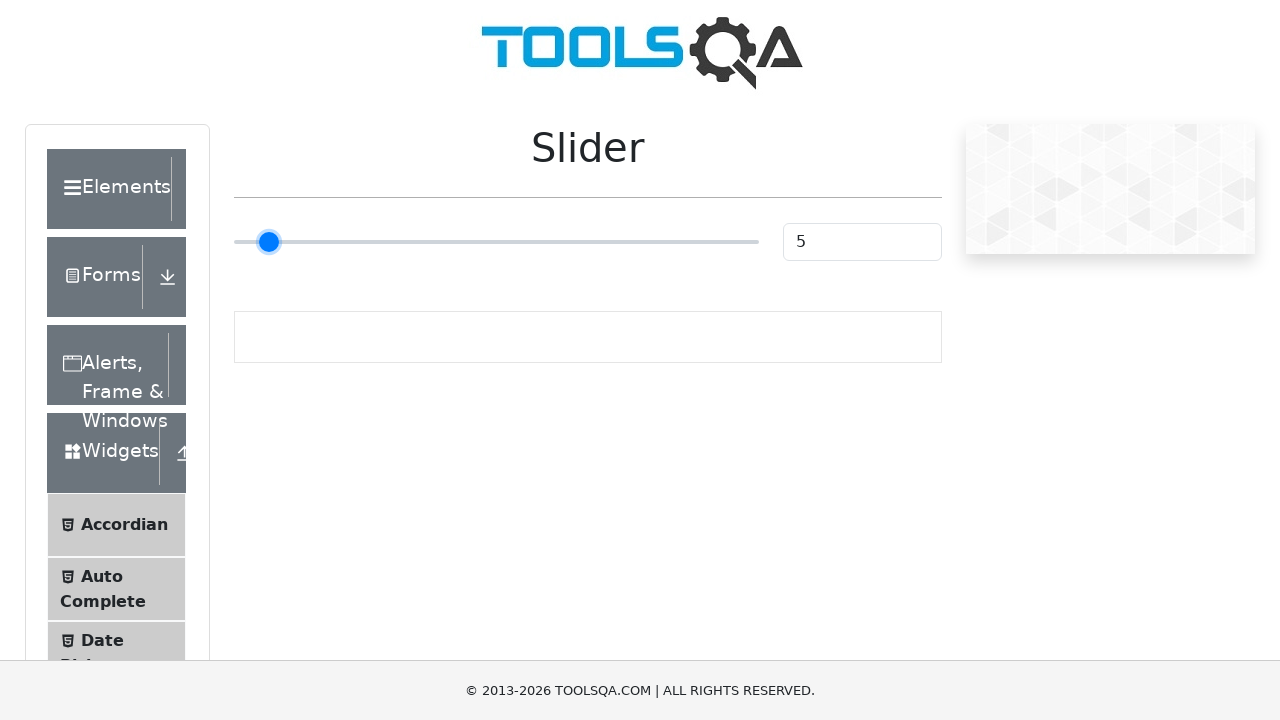

Pressed ArrowLeft on slider (left movement 21/24) on input.range-slider
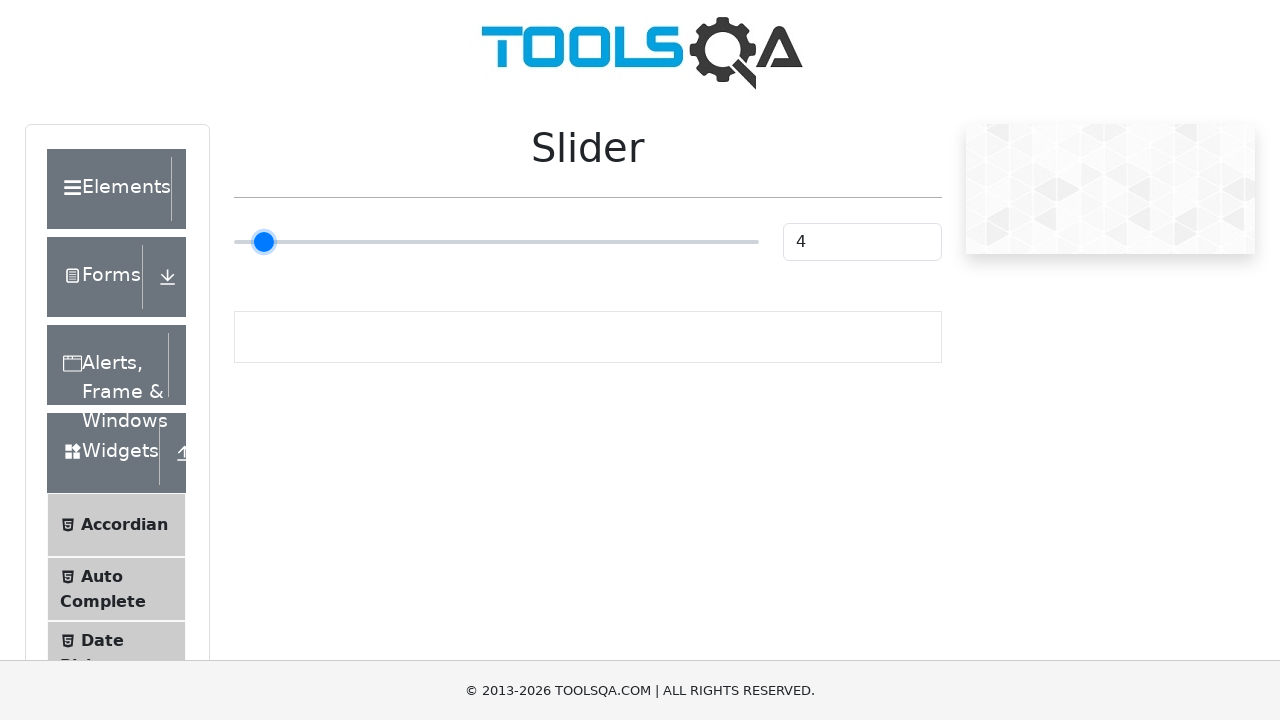

Pressed ArrowLeft on slider (left movement 22/24) on input.range-slider
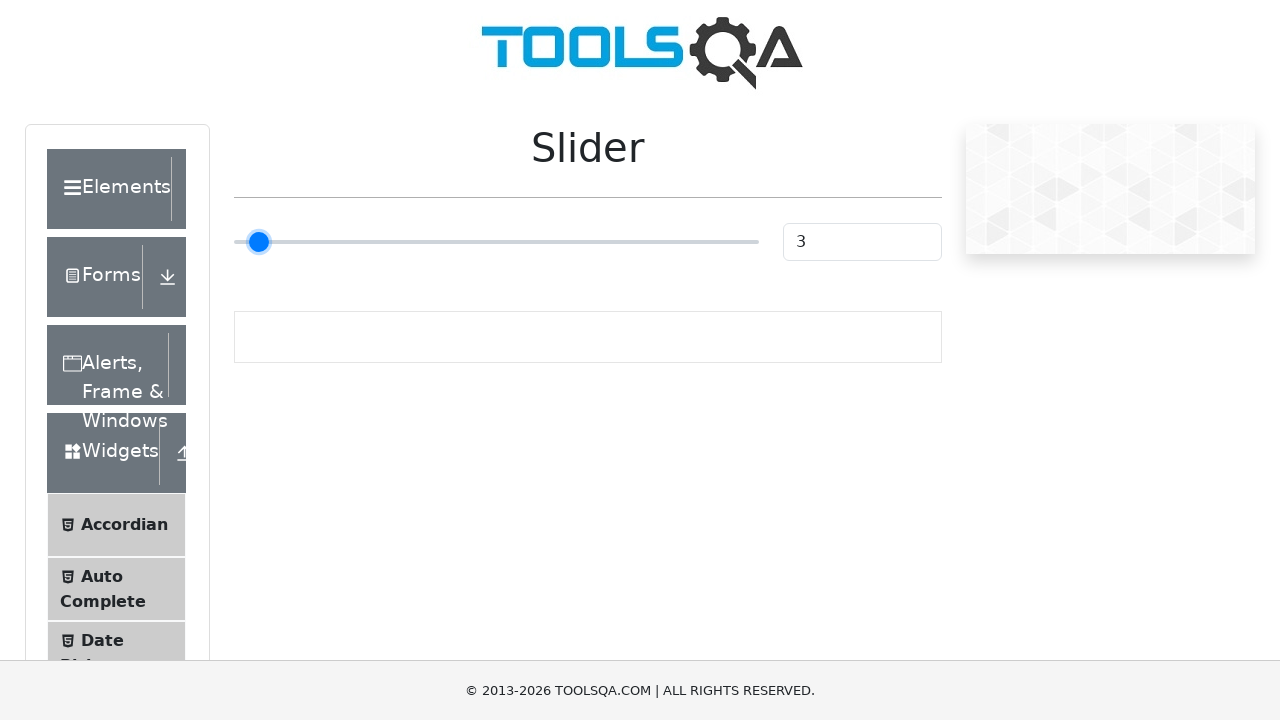

Pressed ArrowLeft on slider (left movement 23/24) on input.range-slider
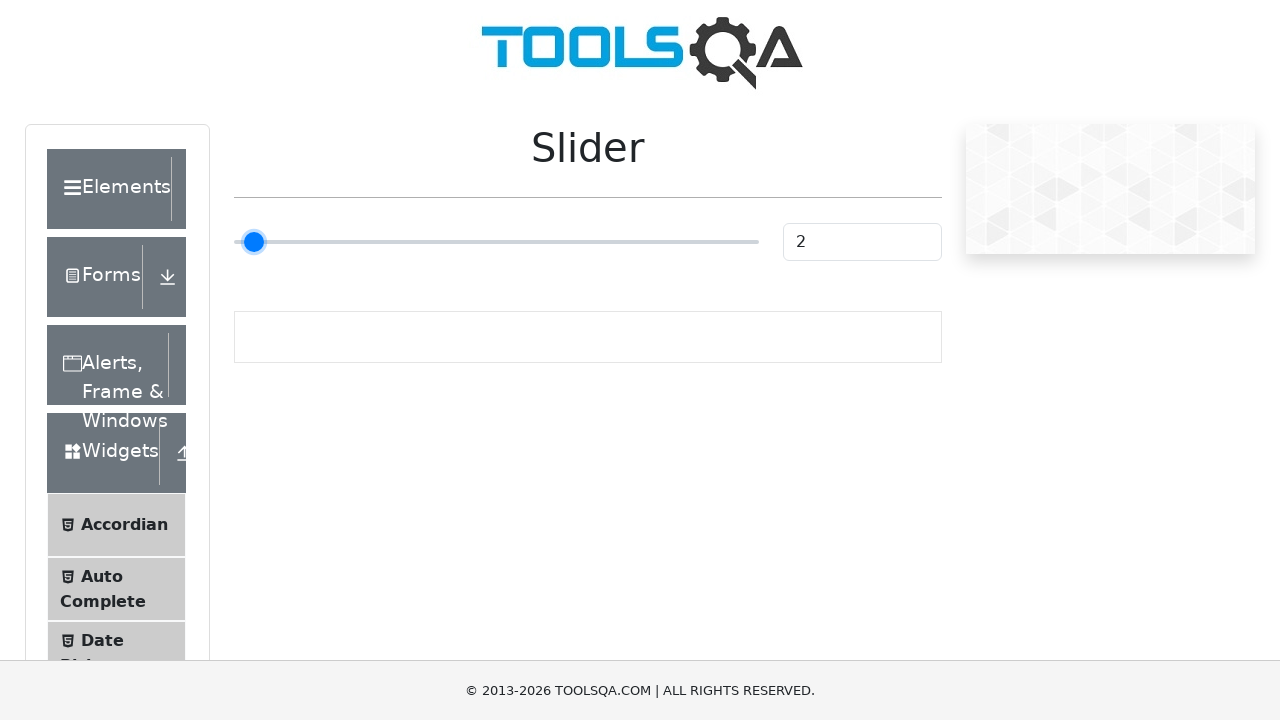

Pressed ArrowLeft on slider (left movement 24/24) on input.range-slider
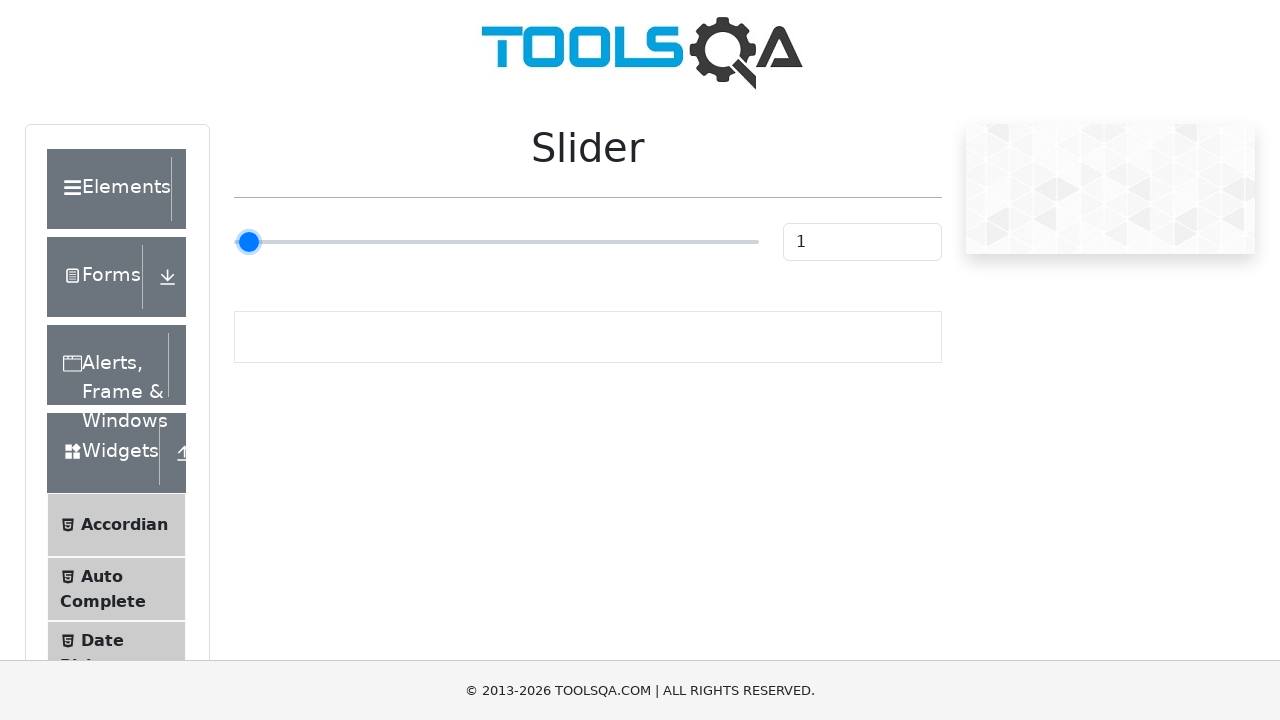

Pressed ArrowRight on slider (right movement 1/99) on input.range-slider
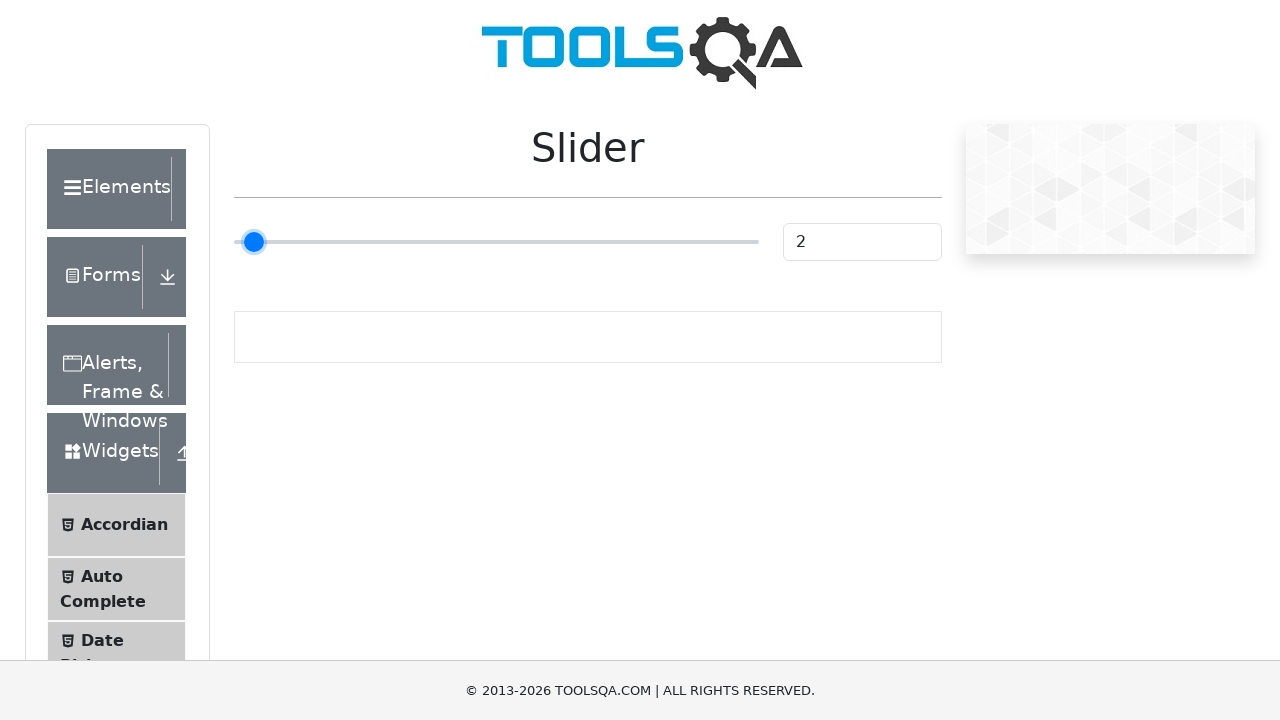

Pressed ArrowRight on slider (right movement 2/99) on input.range-slider
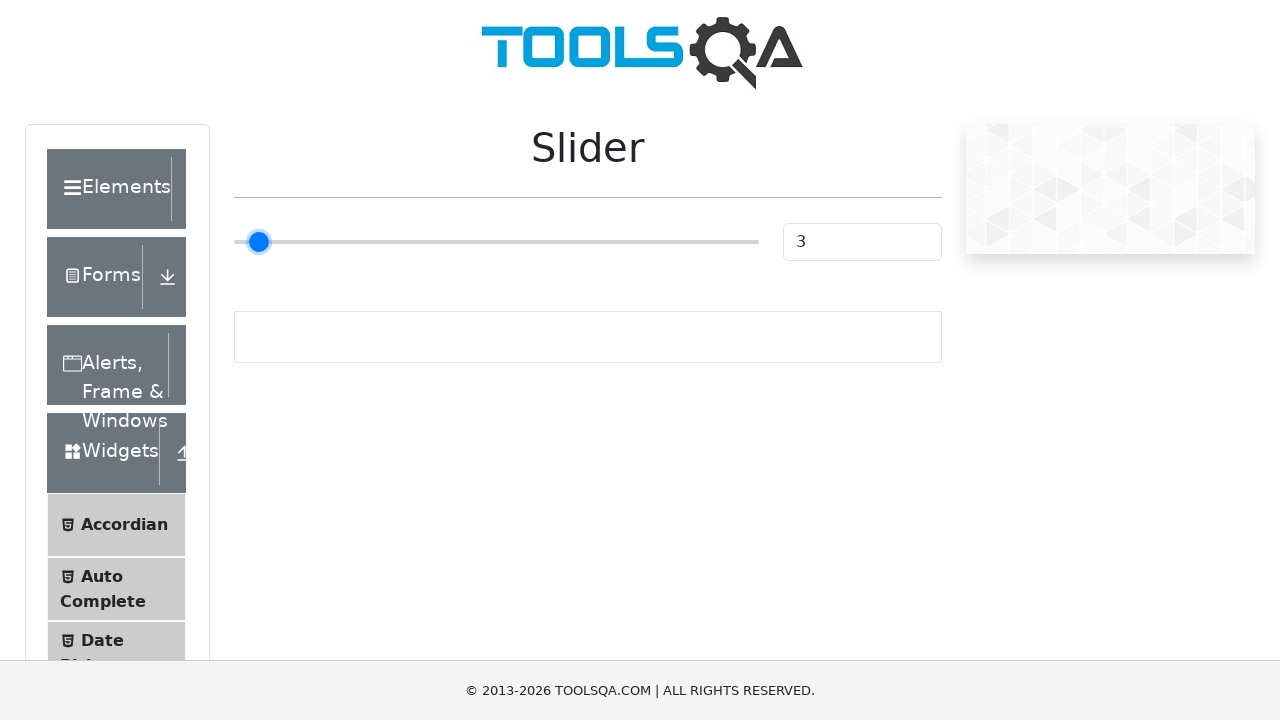

Pressed ArrowRight on slider (right movement 3/99) on input.range-slider
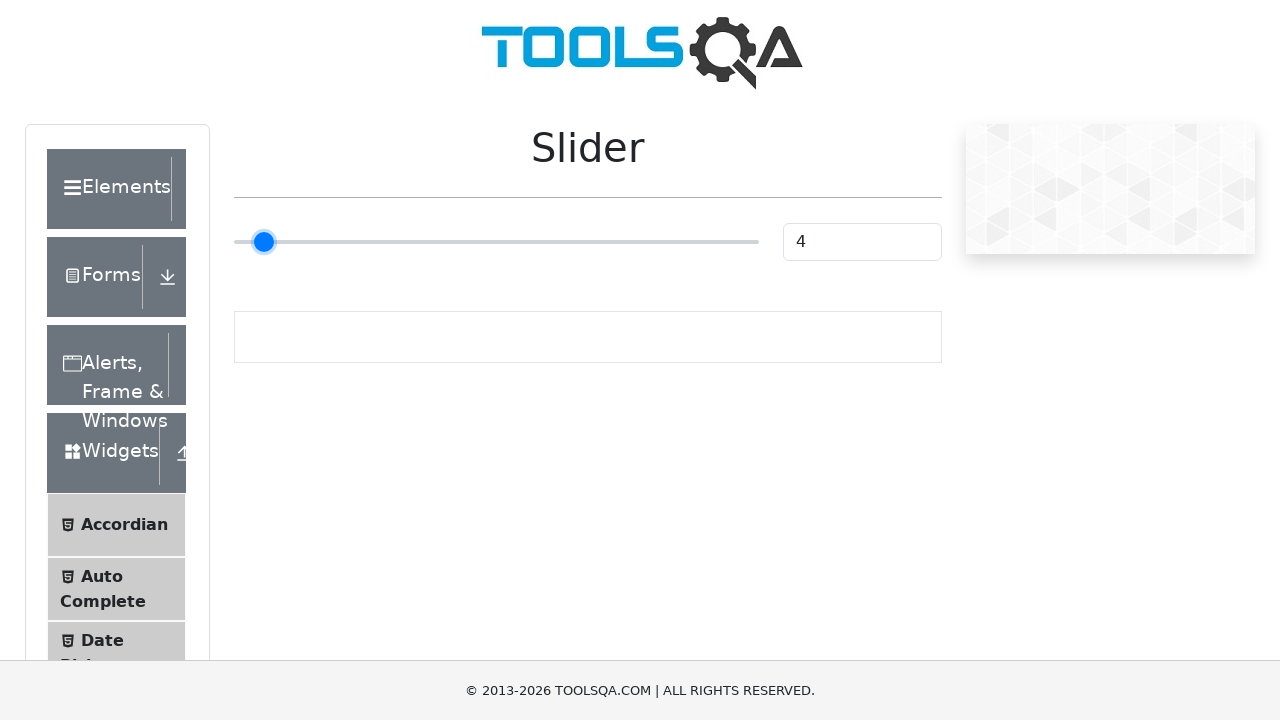

Pressed ArrowRight on slider (right movement 4/99) on input.range-slider
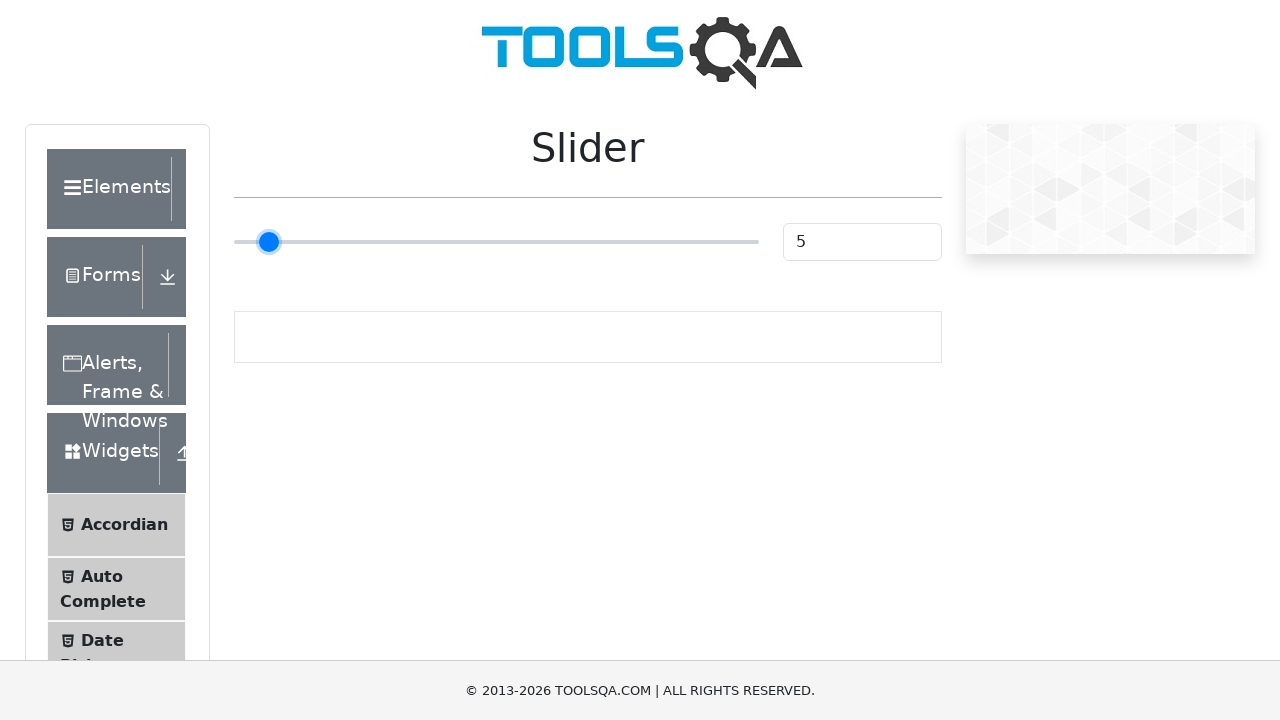

Pressed ArrowRight on slider (right movement 5/99) on input.range-slider
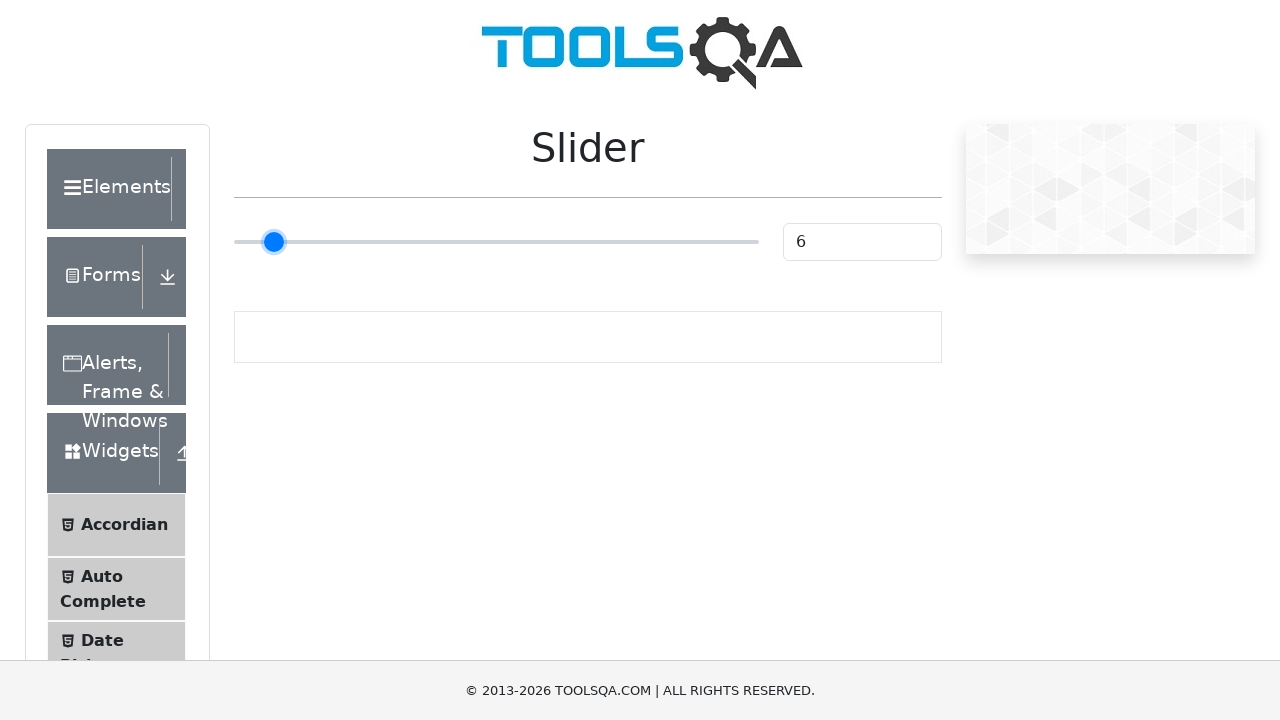

Pressed ArrowRight on slider (right movement 6/99) on input.range-slider
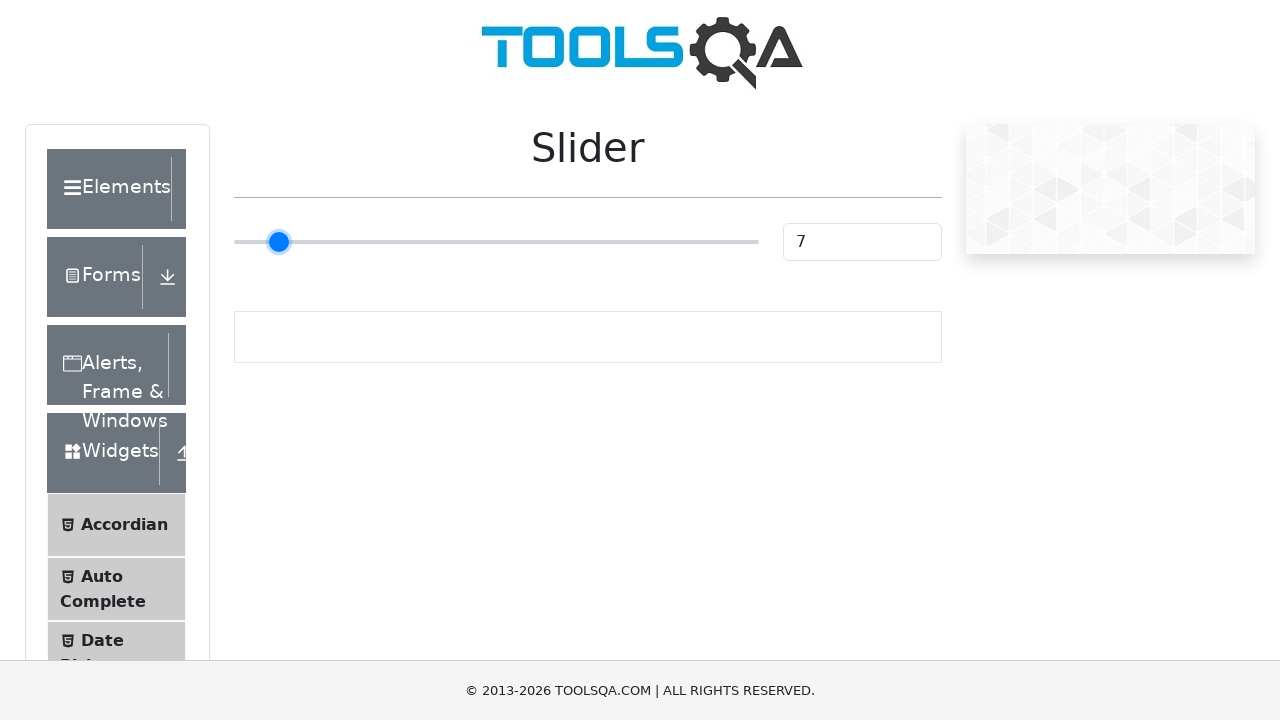

Pressed ArrowRight on slider (right movement 7/99) on input.range-slider
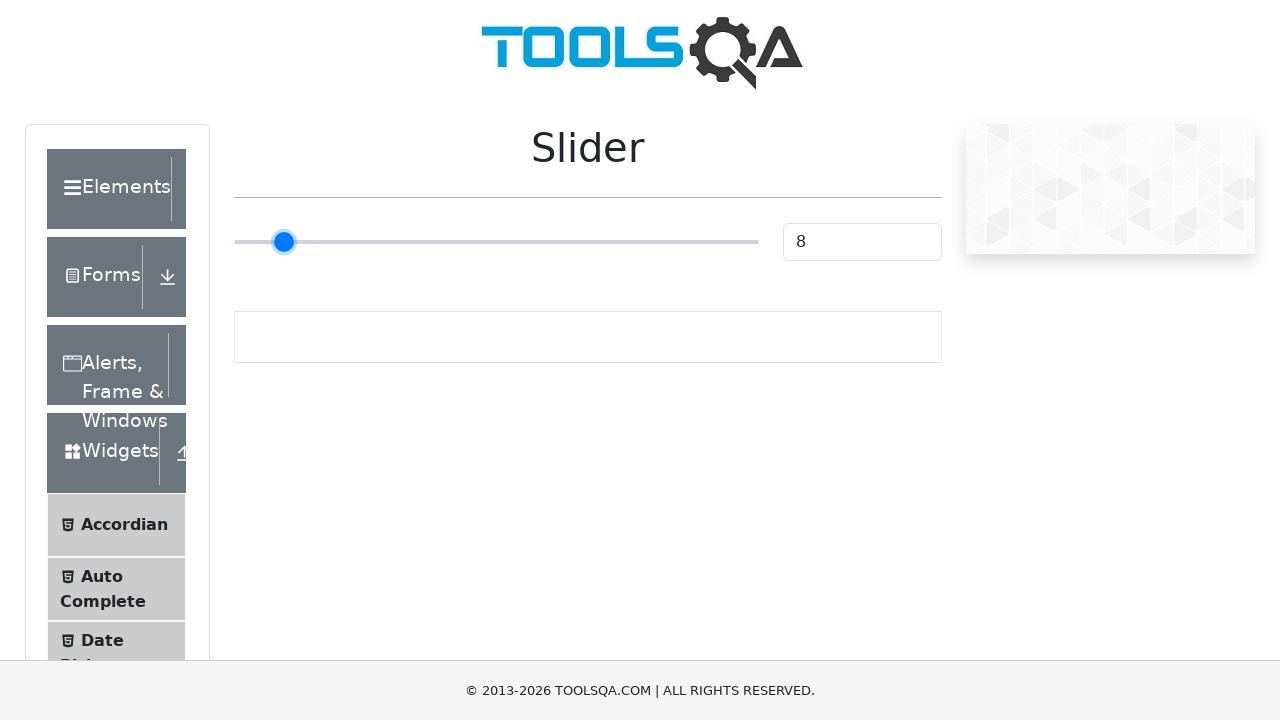

Pressed ArrowRight on slider (right movement 8/99) on input.range-slider
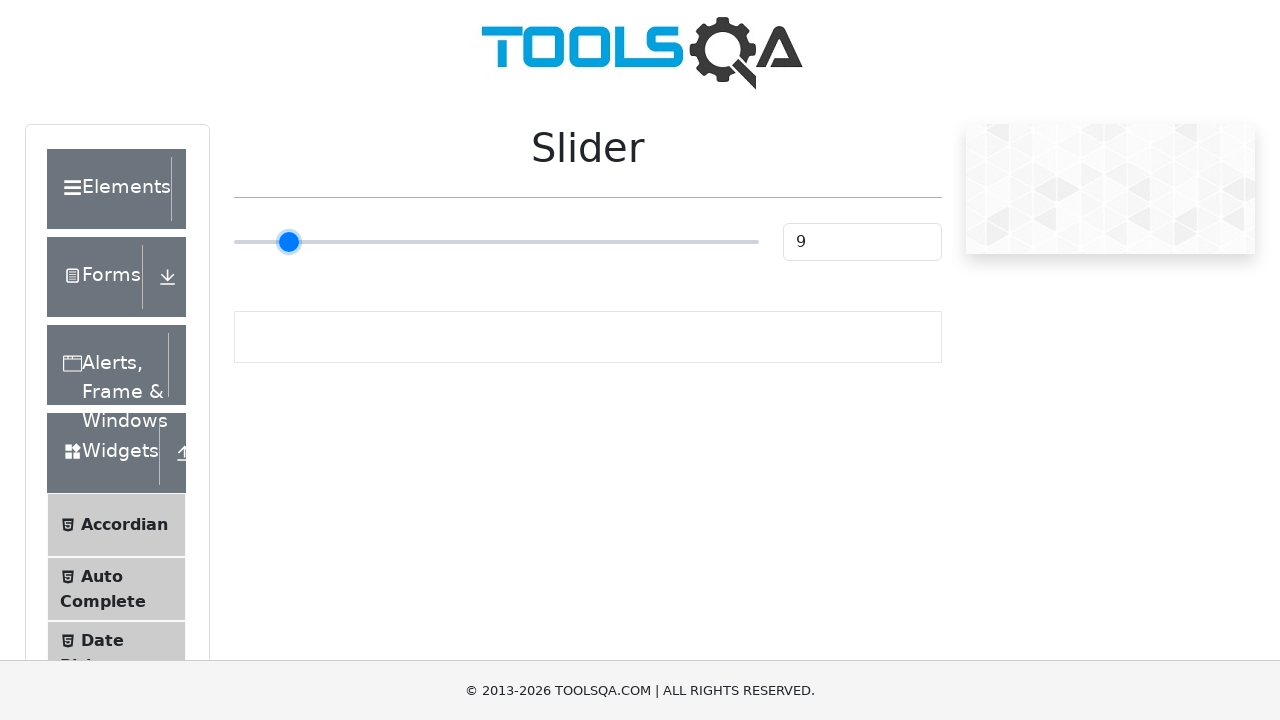

Pressed ArrowRight on slider (right movement 9/99) on input.range-slider
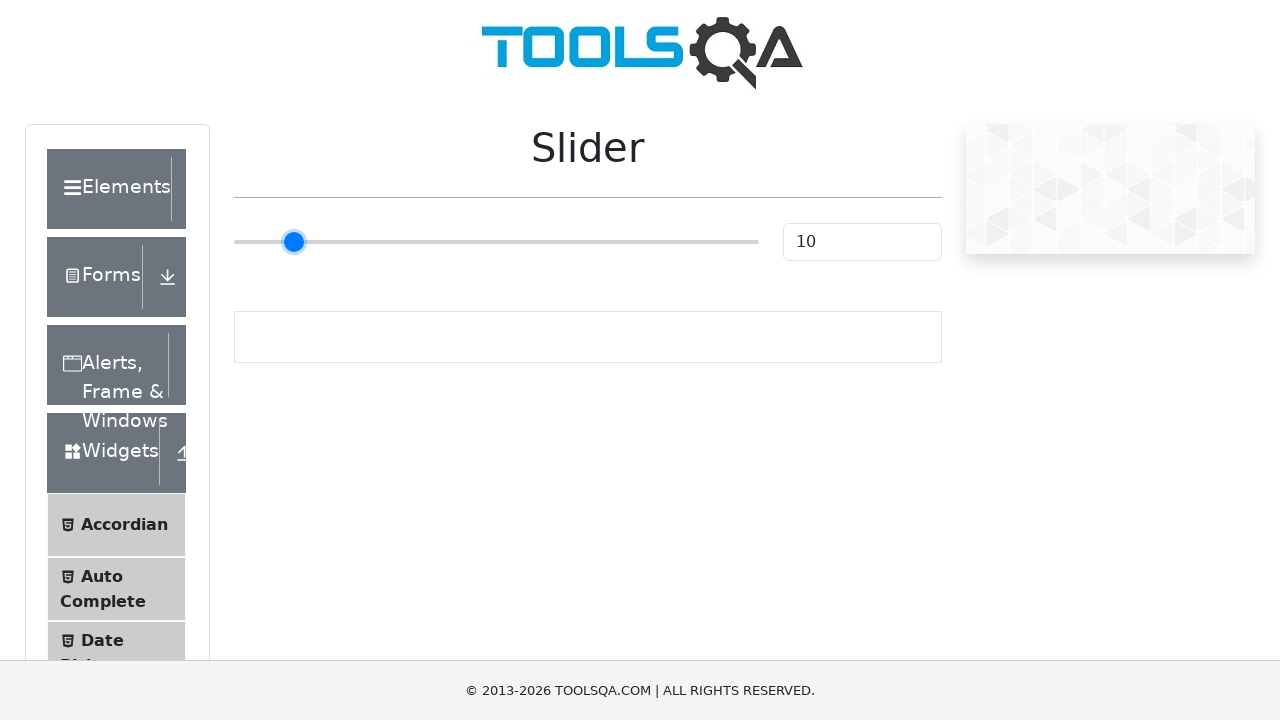

Pressed ArrowRight on slider (right movement 10/99) on input.range-slider
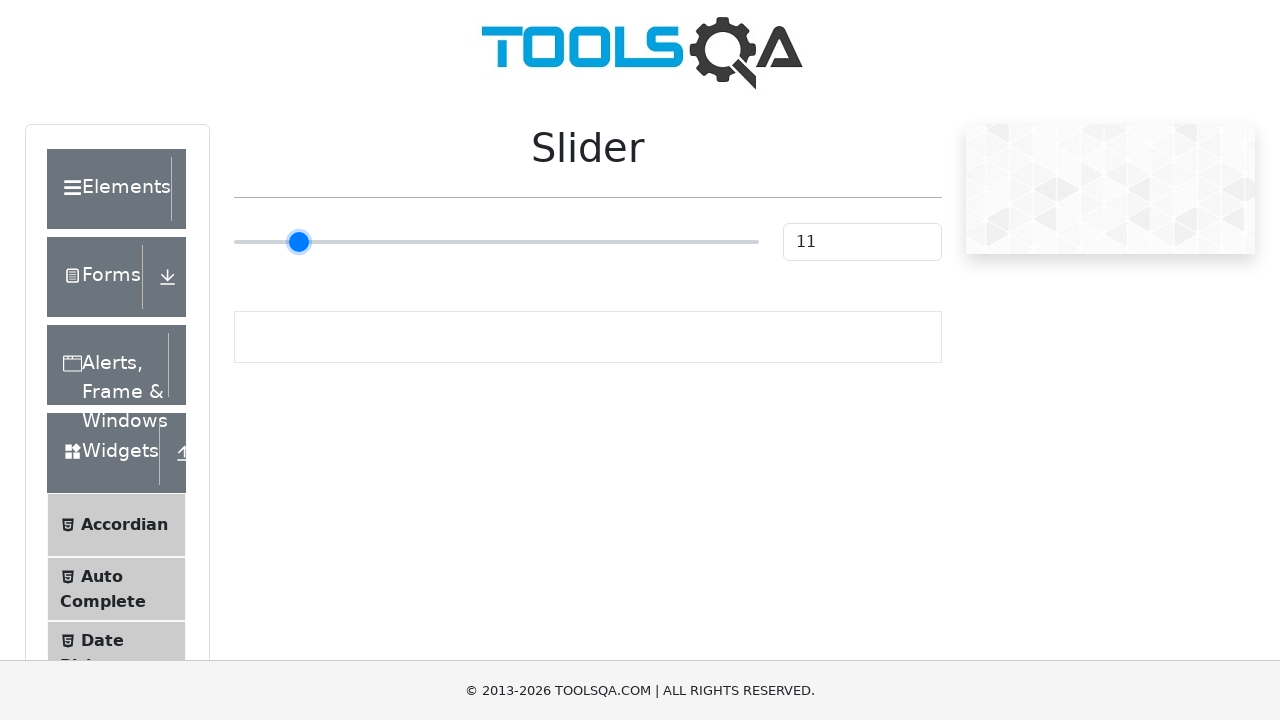

Pressed ArrowRight on slider (right movement 11/99) on input.range-slider
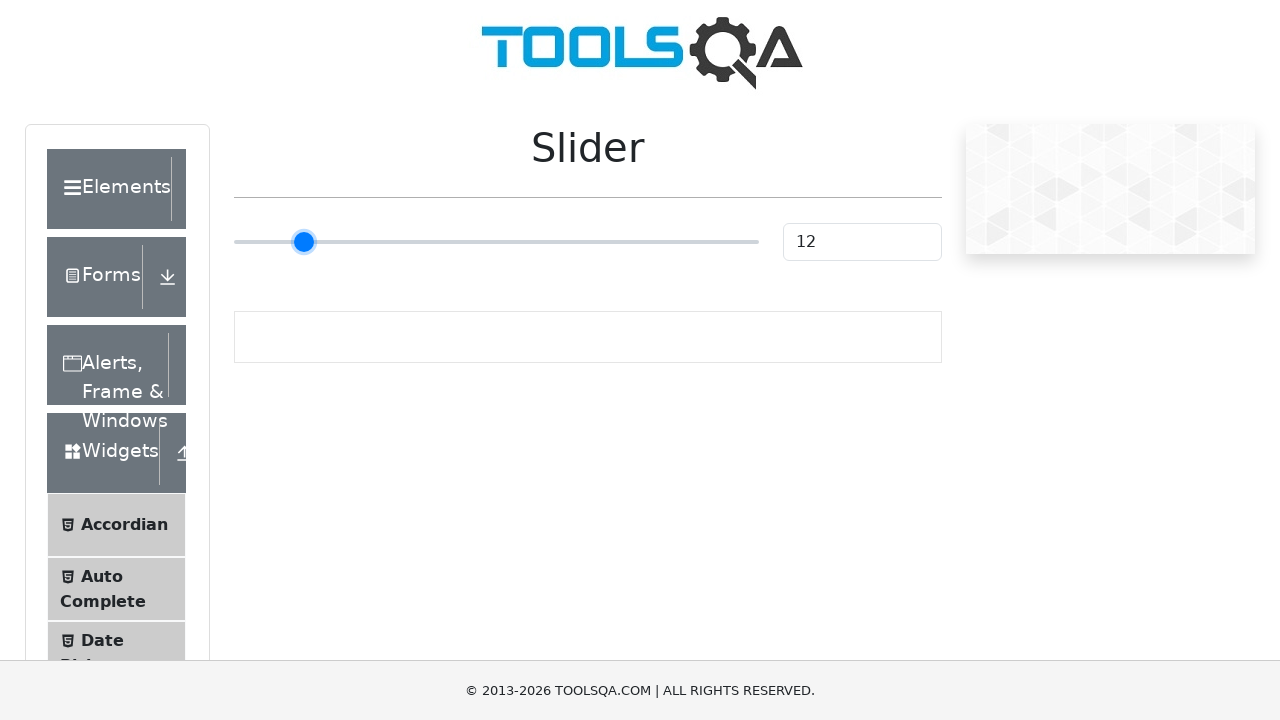

Pressed ArrowRight on slider (right movement 12/99) on input.range-slider
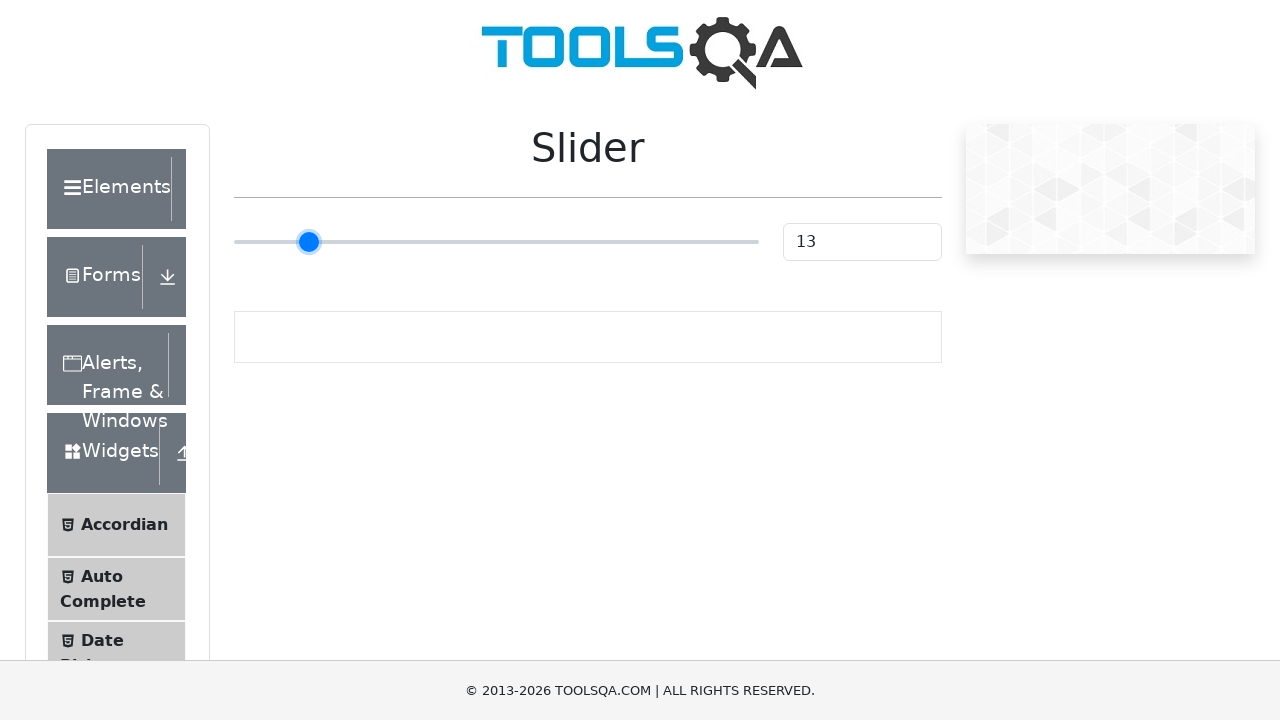

Pressed ArrowRight on slider (right movement 13/99) on input.range-slider
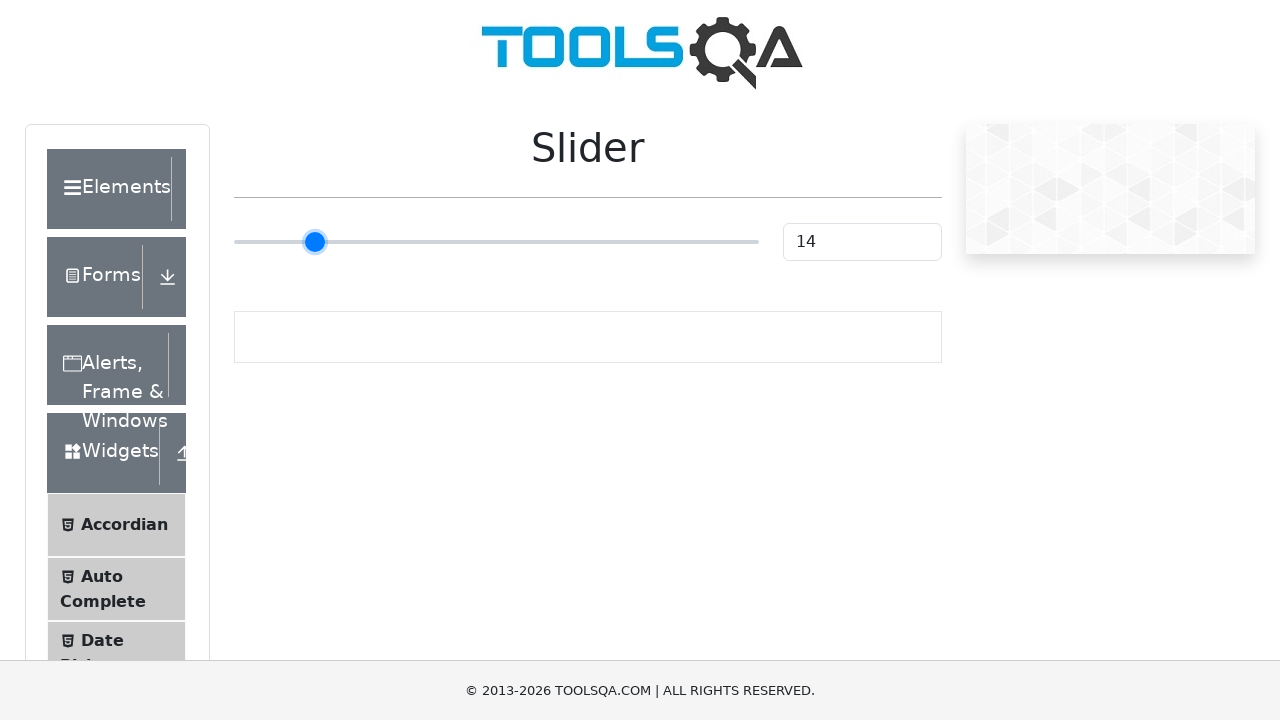

Pressed ArrowRight on slider (right movement 14/99) on input.range-slider
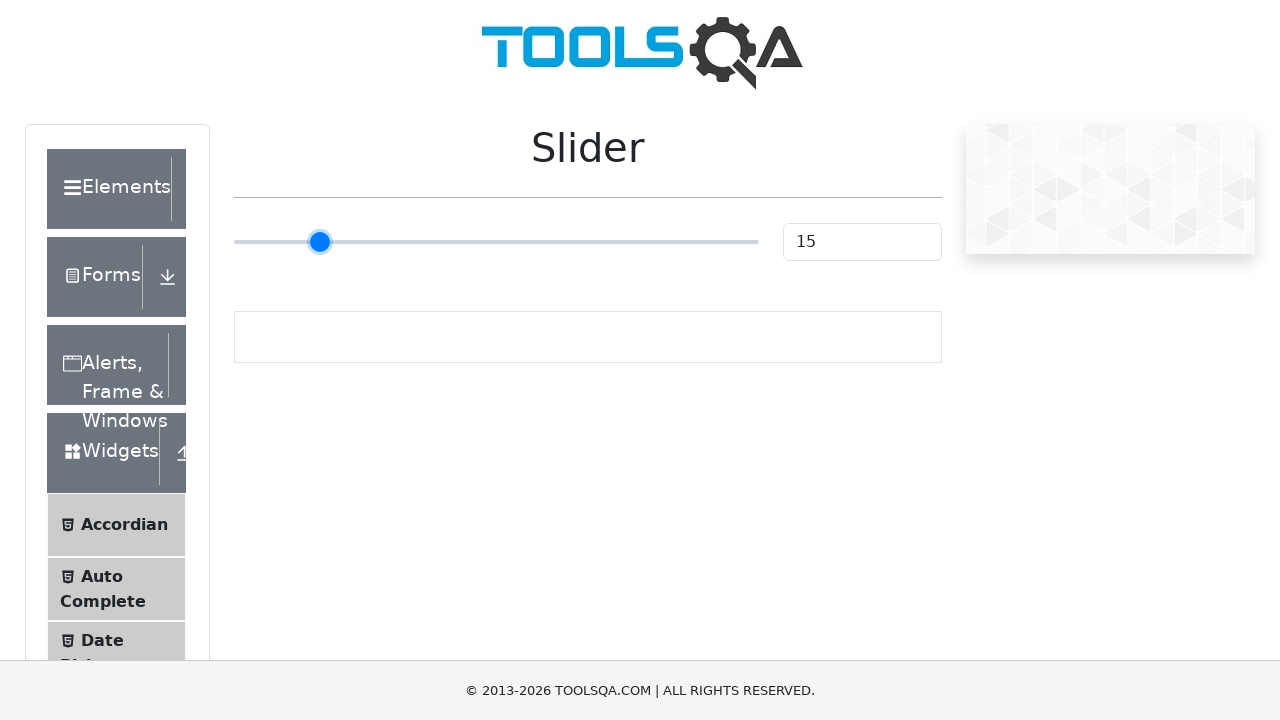

Pressed ArrowRight on slider (right movement 15/99) on input.range-slider
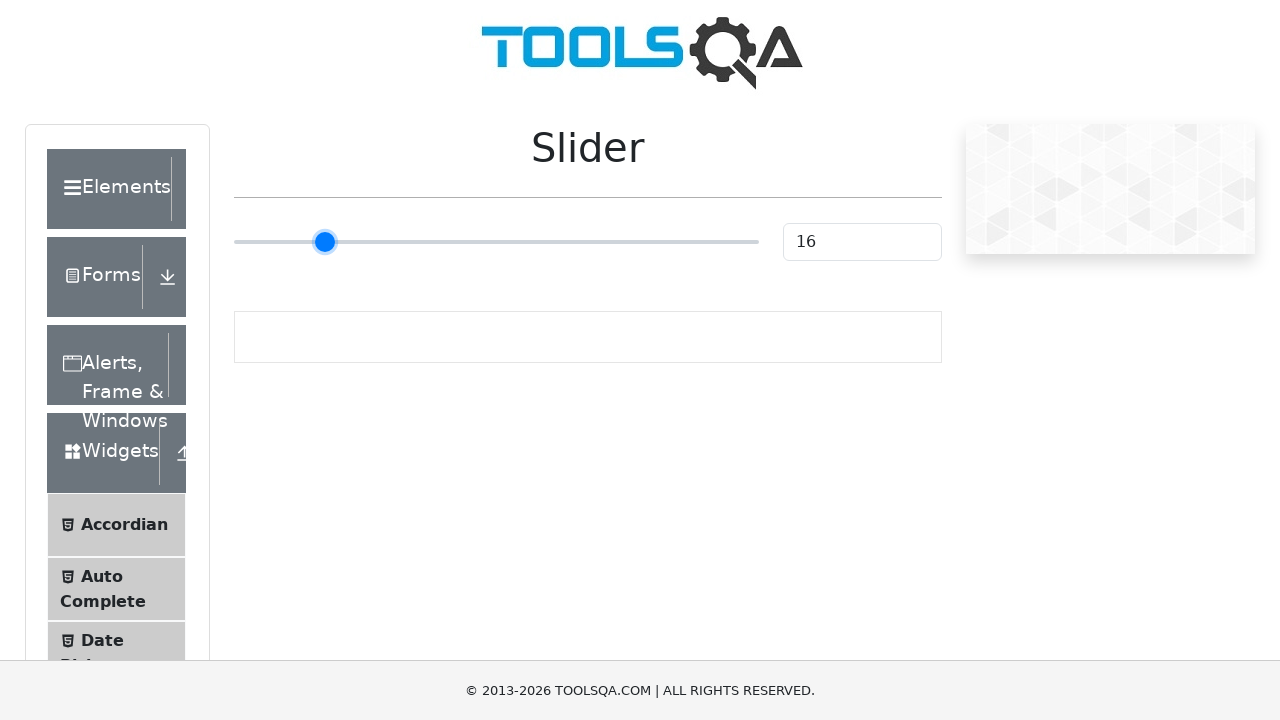

Pressed ArrowRight on slider (right movement 16/99) on input.range-slider
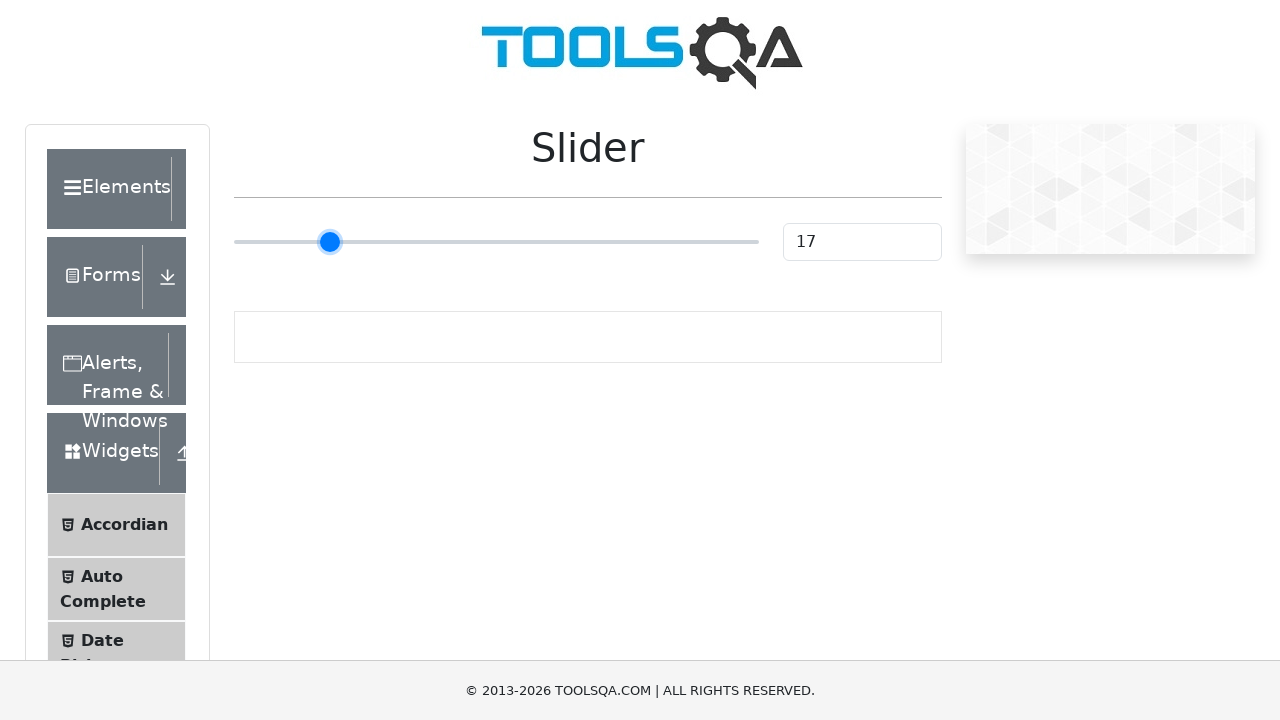

Pressed ArrowRight on slider (right movement 17/99) on input.range-slider
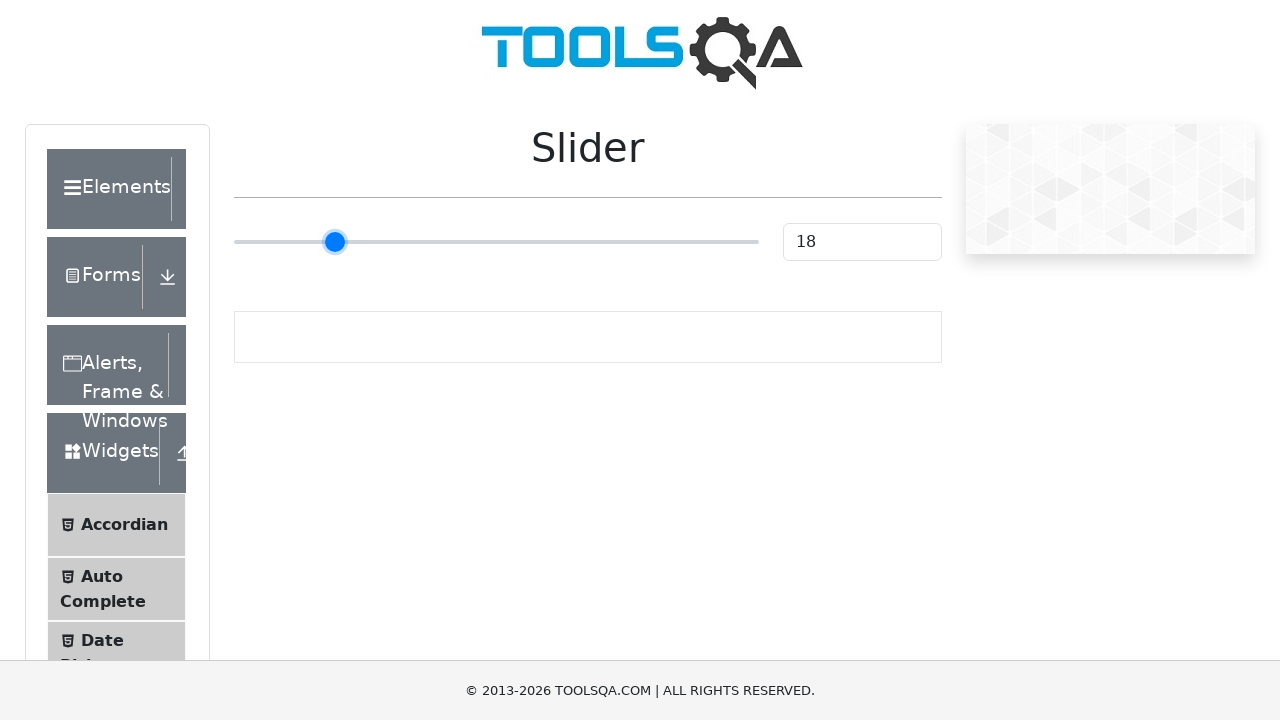

Pressed ArrowRight on slider (right movement 18/99) on input.range-slider
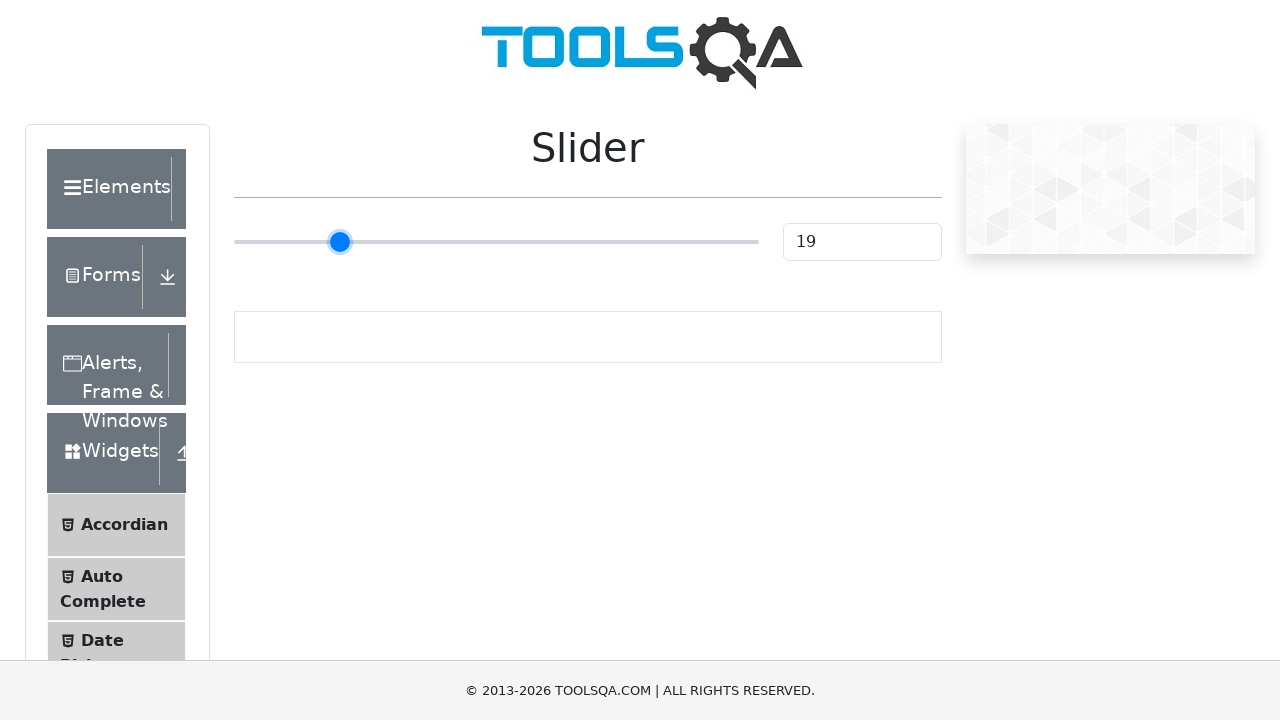

Pressed ArrowRight on slider (right movement 19/99) on input.range-slider
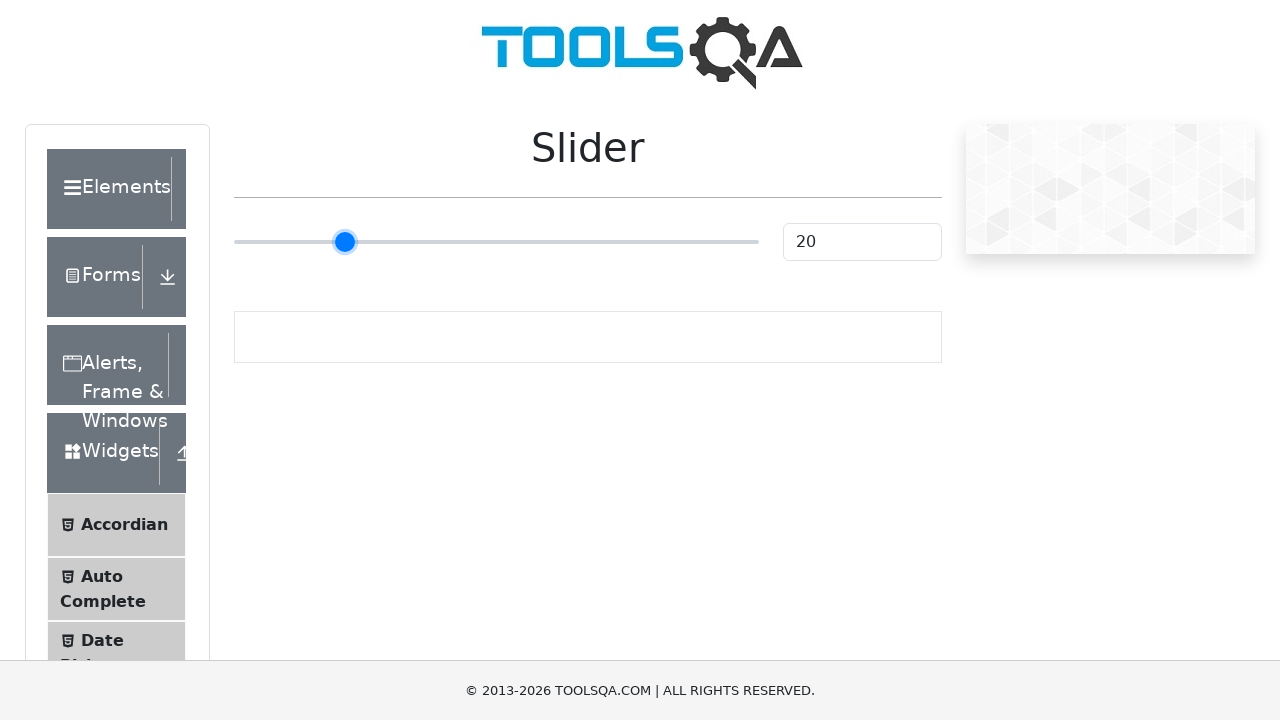

Pressed ArrowRight on slider (right movement 20/99) on input.range-slider
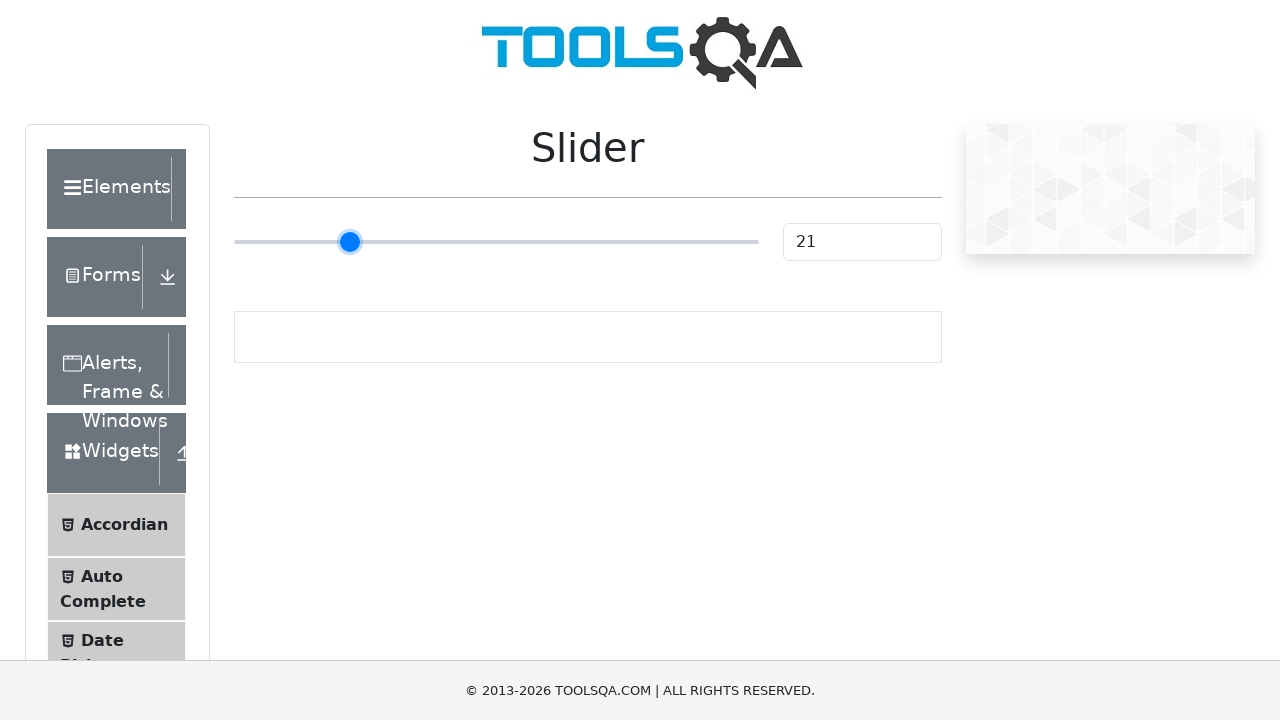

Pressed ArrowRight on slider (right movement 21/99) on input.range-slider
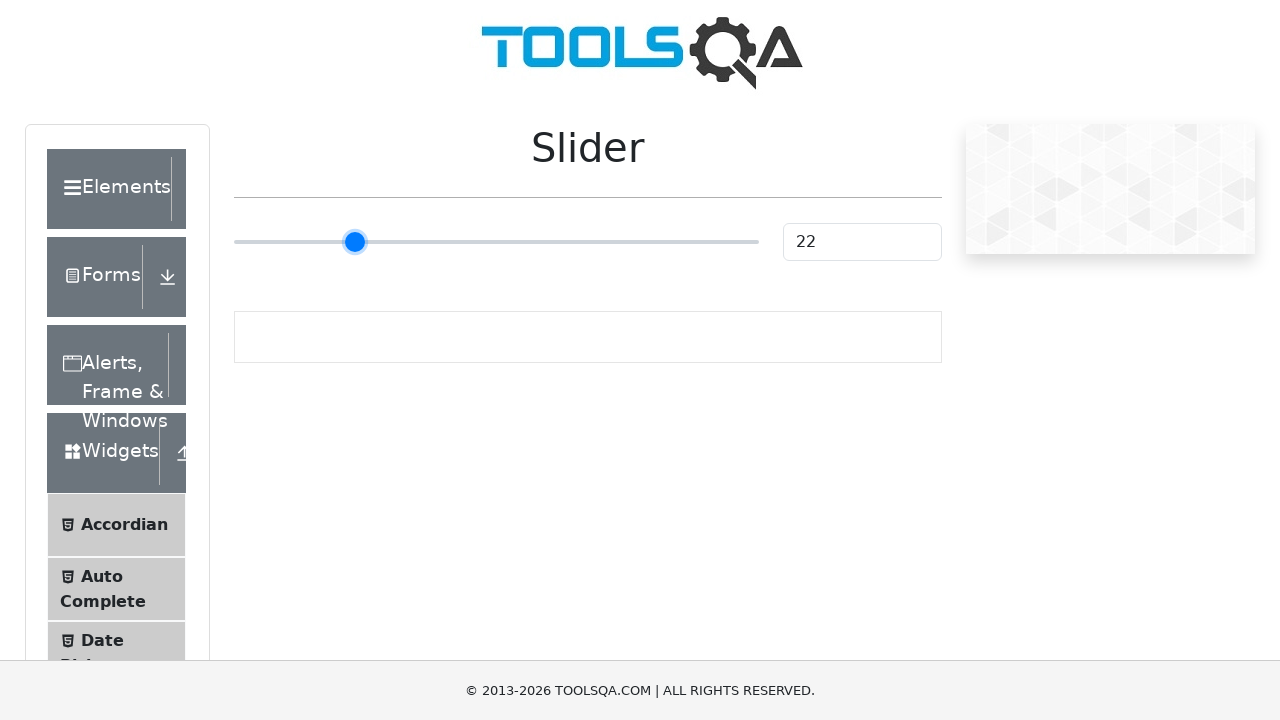

Pressed ArrowRight on slider (right movement 22/99) on input.range-slider
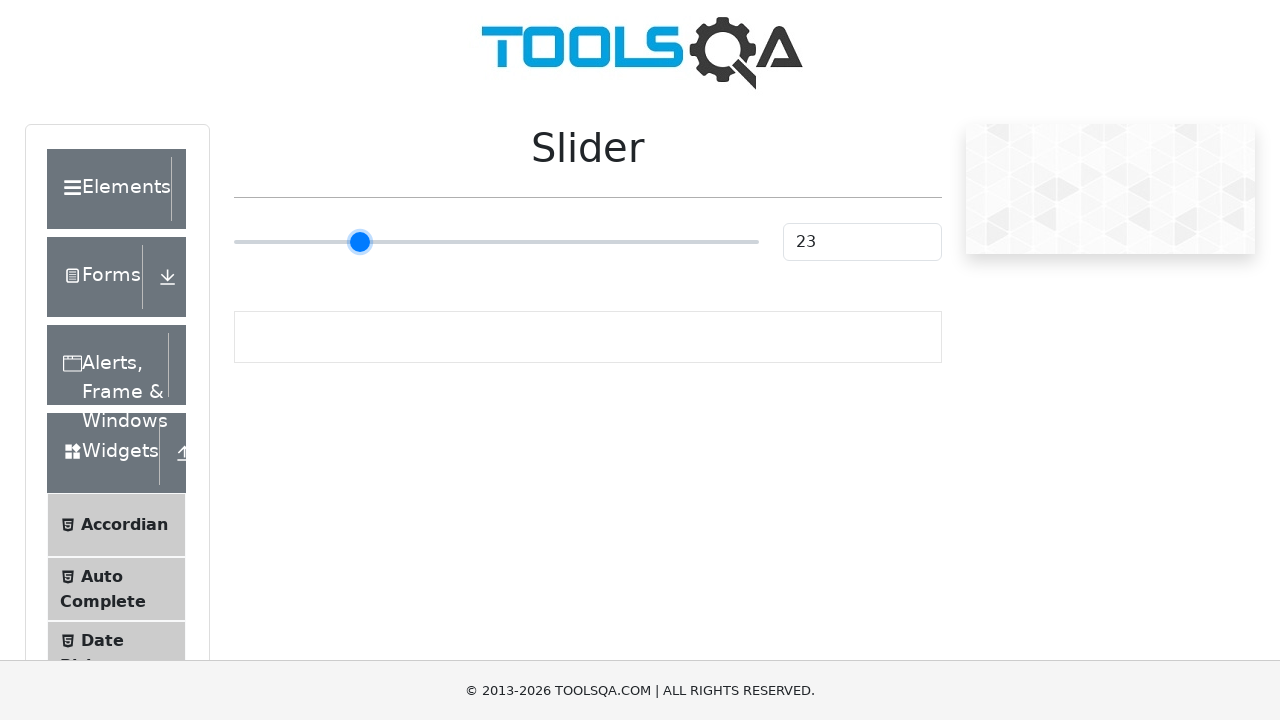

Pressed ArrowRight on slider (right movement 23/99) on input.range-slider
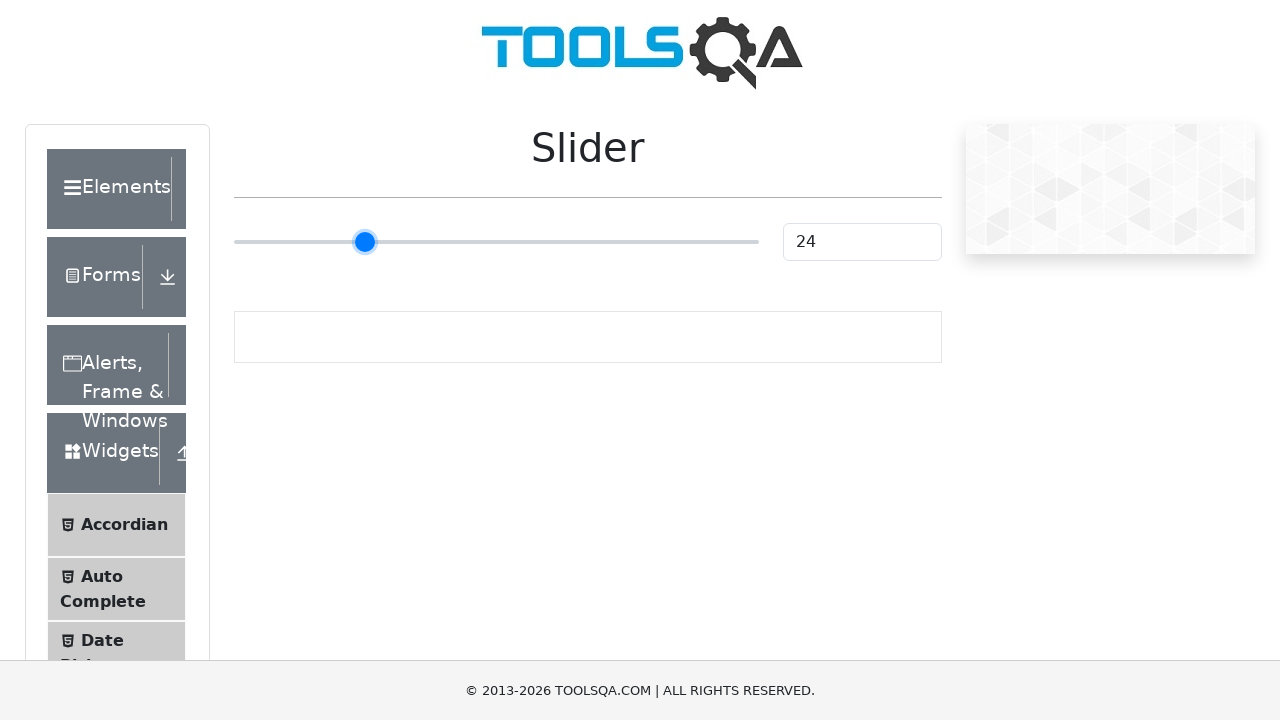

Pressed ArrowRight on slider (right movement 24/99) on input.range-slider
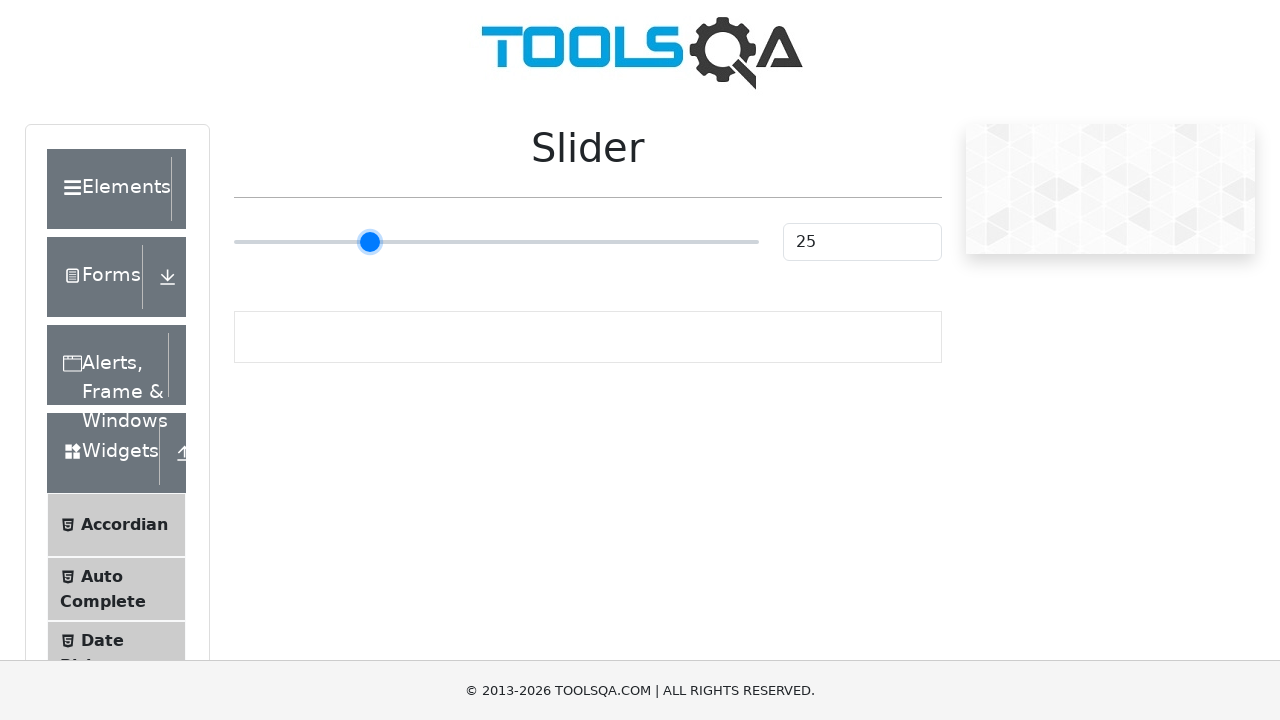

Pressed ArrowRight on slider (right movement 25/99) on input.range-slider
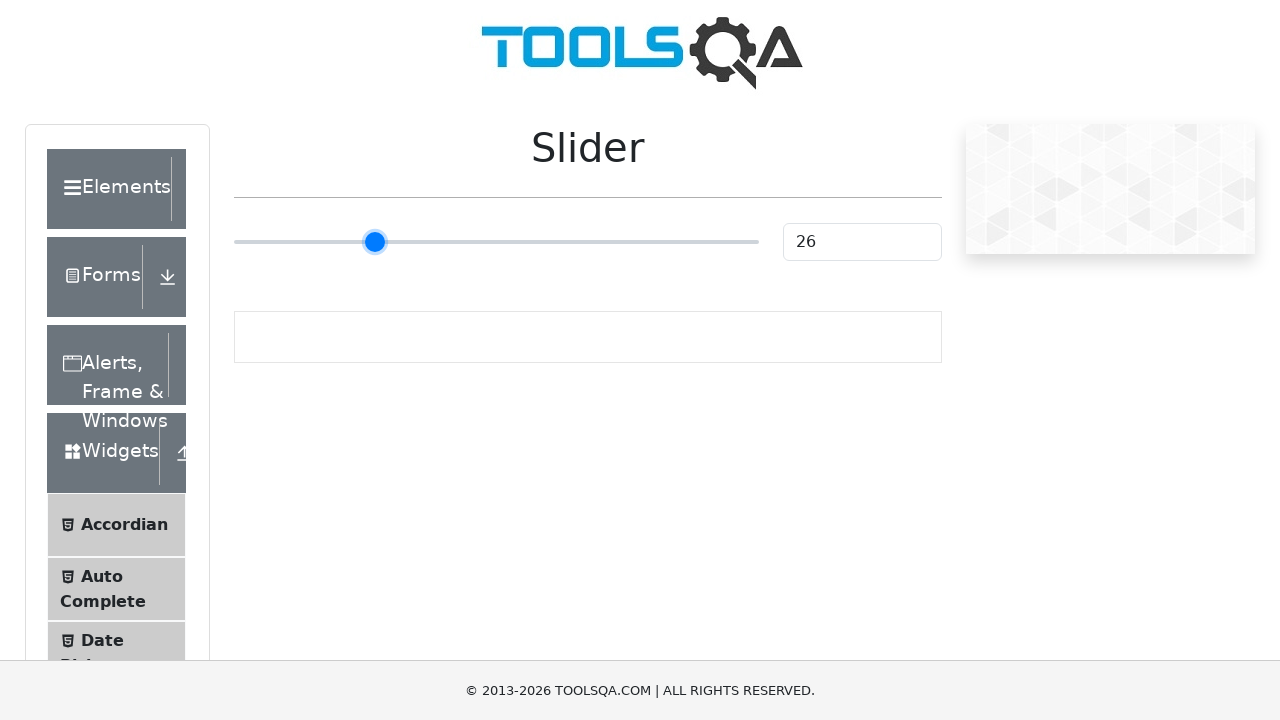

Pressed ArrowRight on slider (right movement 26/99) on input.range-slider
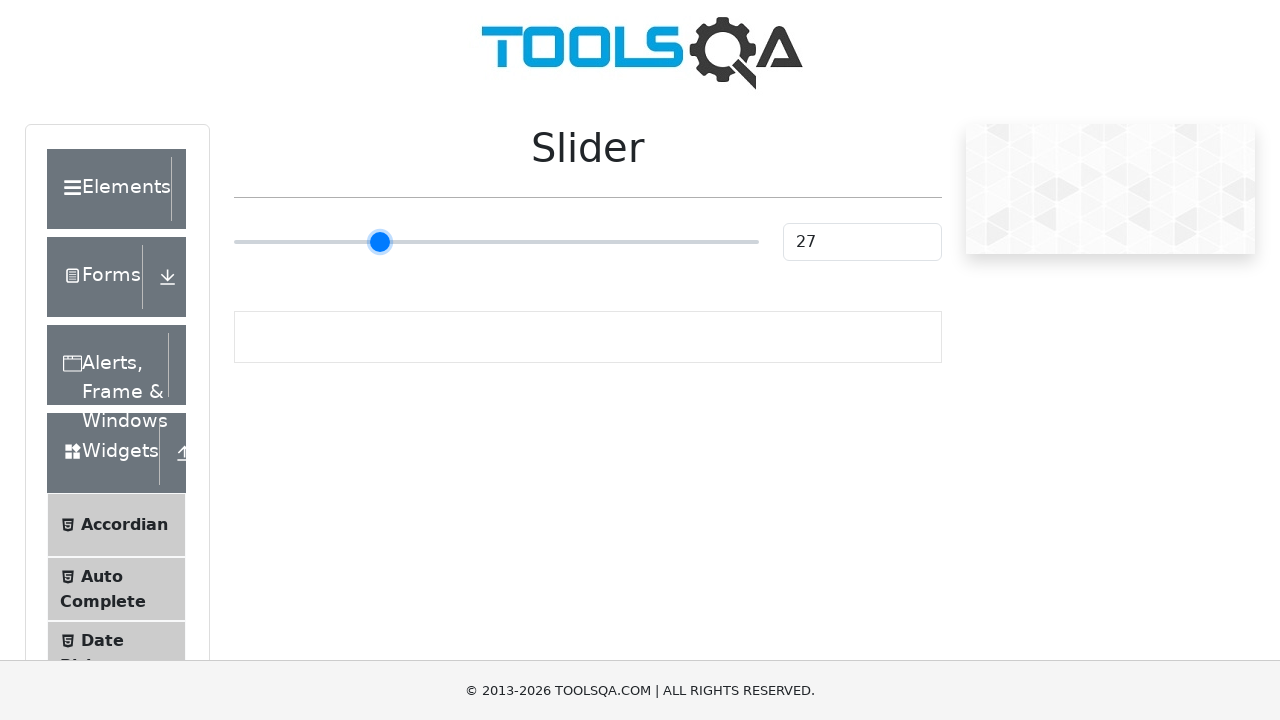

Pressed ArrowRight on slider (right movement 27/99) on input.range-slider
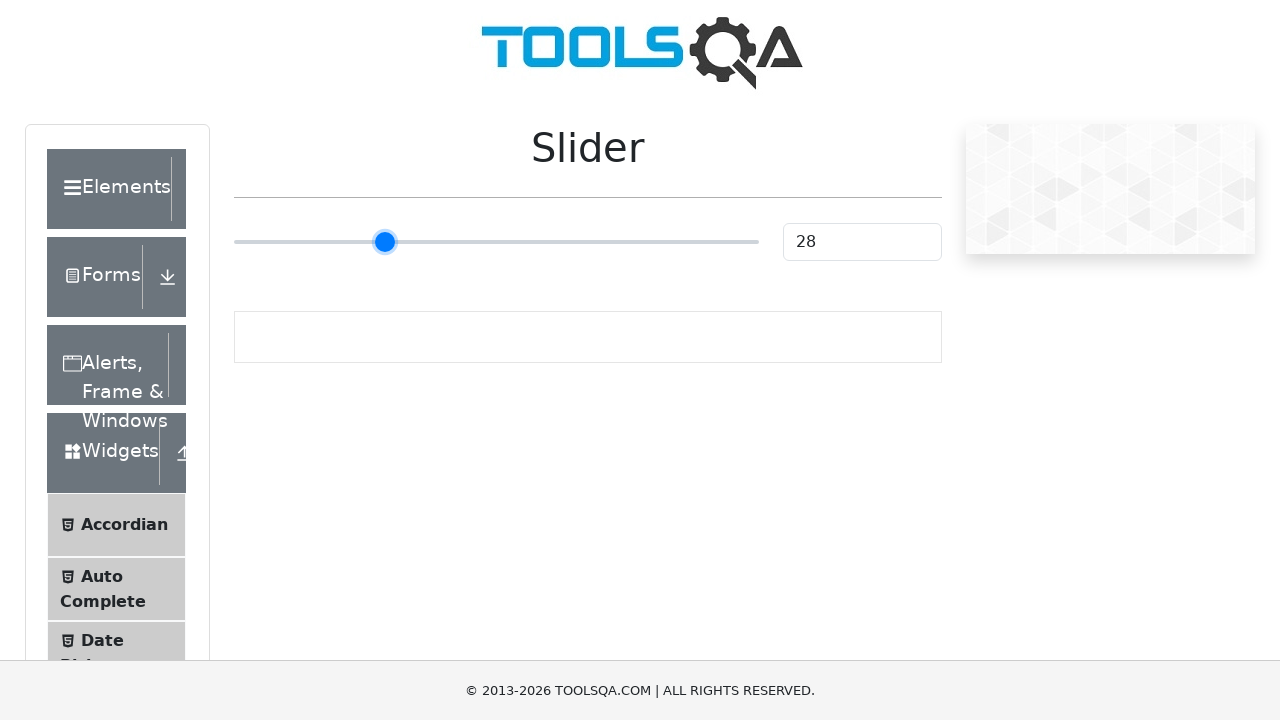

Pressed ArrowRight on slider (right movement 28/99) on input.range-slider
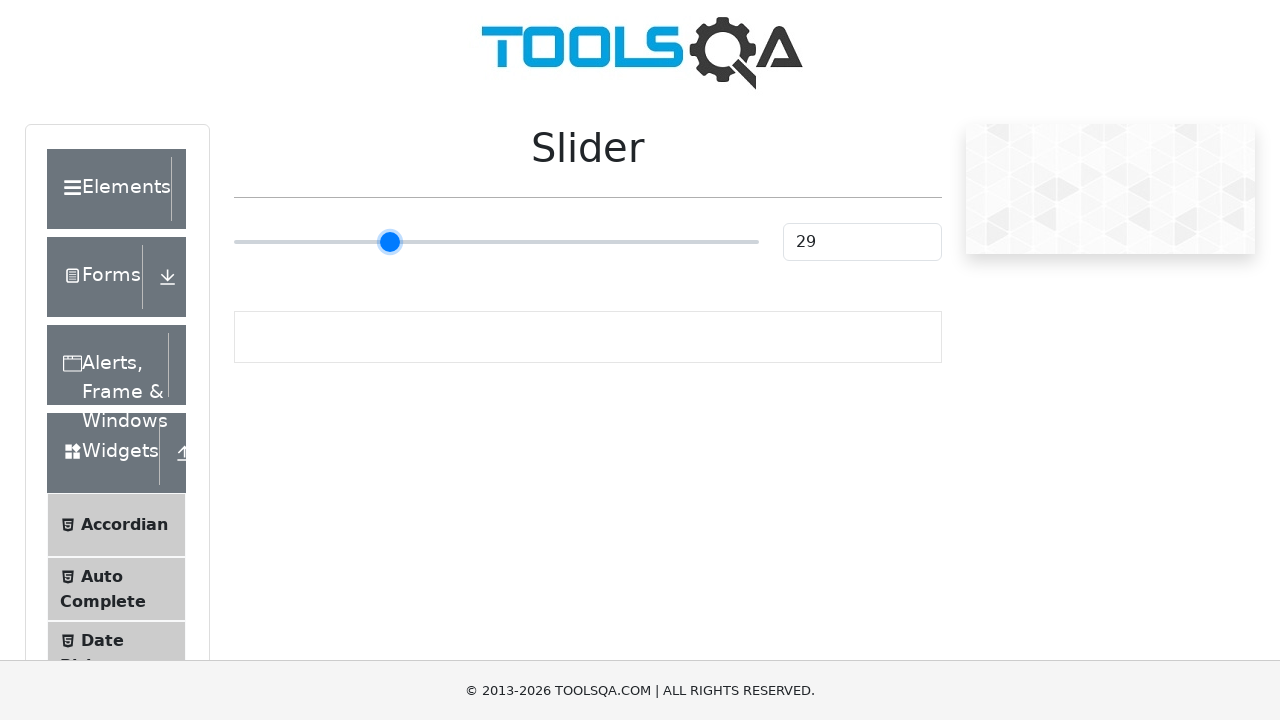

Pressed ArrowRight on slider (right movement 29/99) on input.range-slider
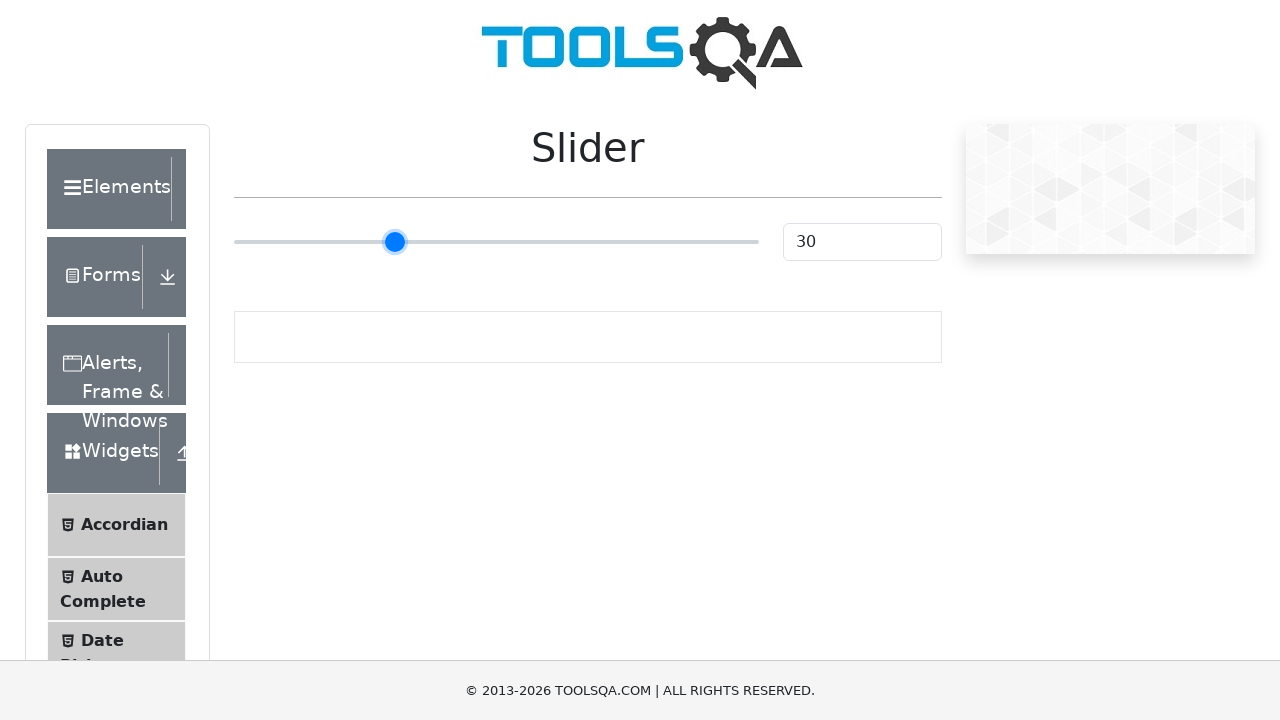

Pressed ArrowRight on slider (right movement 30/99) on input.range-slider
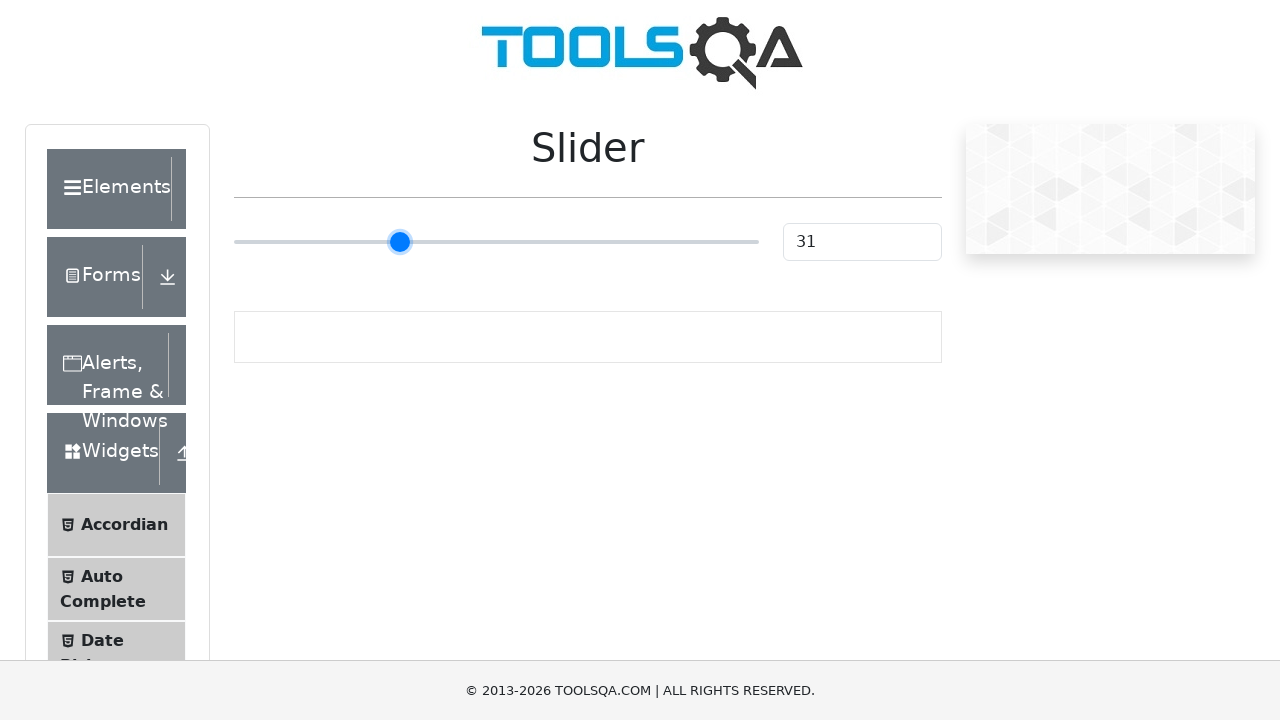

Pressed ArrowRight on slider (right movement 31/99) on input.range-slider
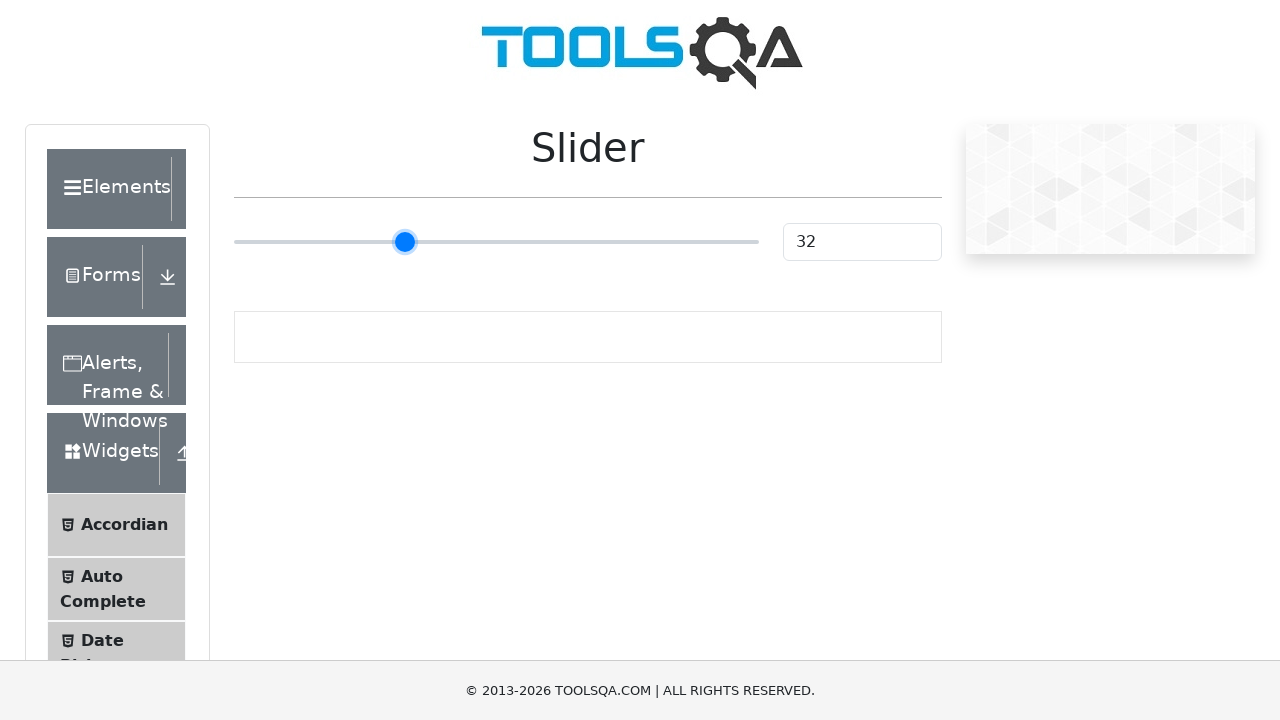

Pressed ArrowRight on slider (right movement 32/99) on input.range-slider
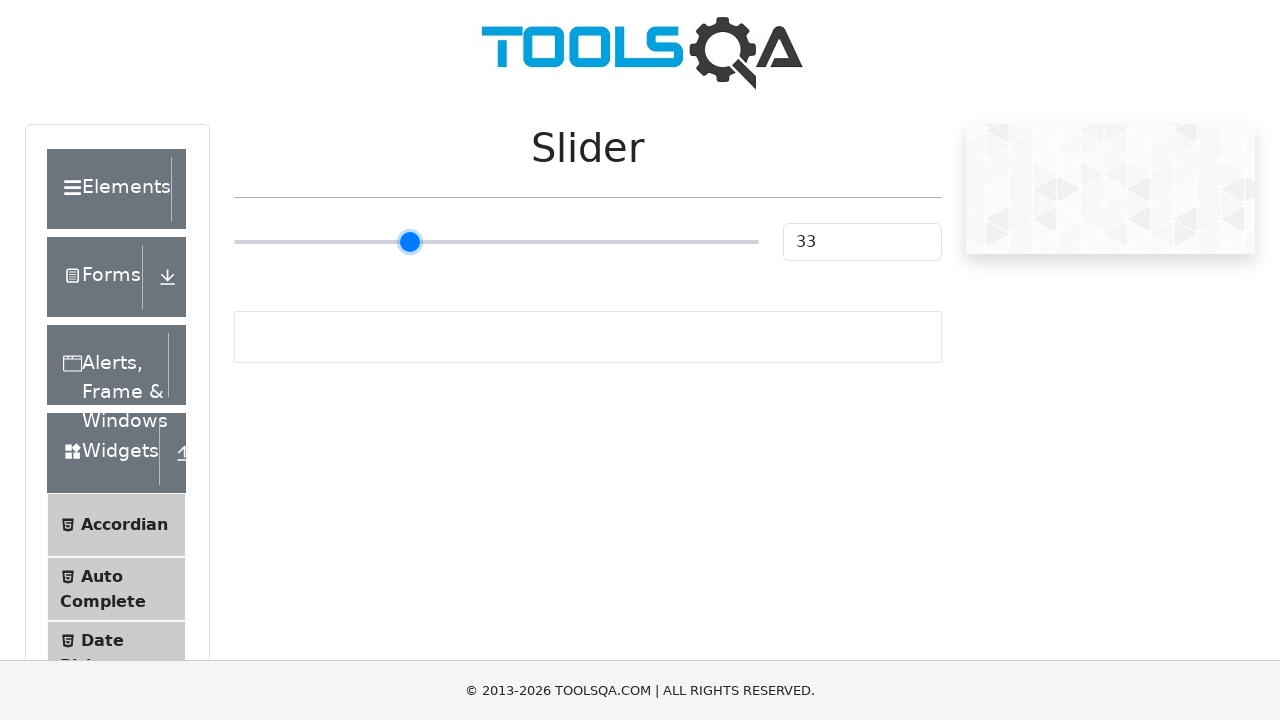

Pressed ArrowRight on slider (right movement 33/99) on input.range-slider
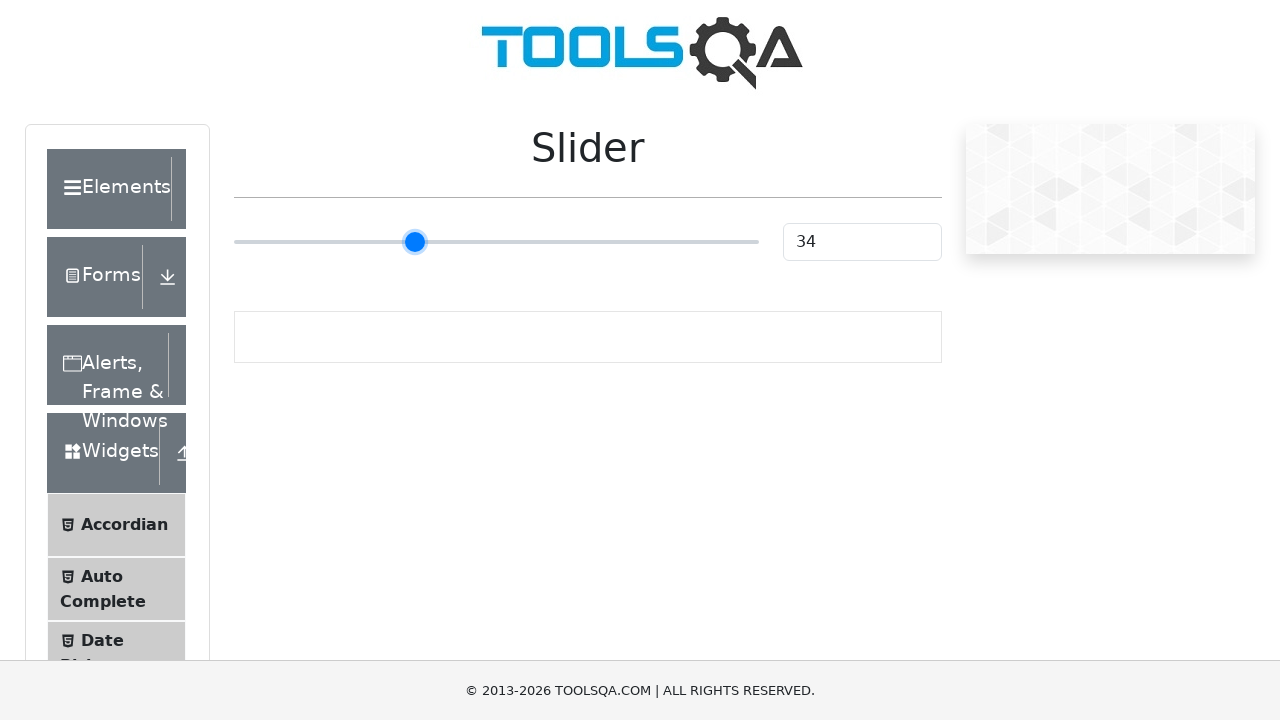

Pressed ArrowRight on slider (right movement 34/99) on input.range-slider
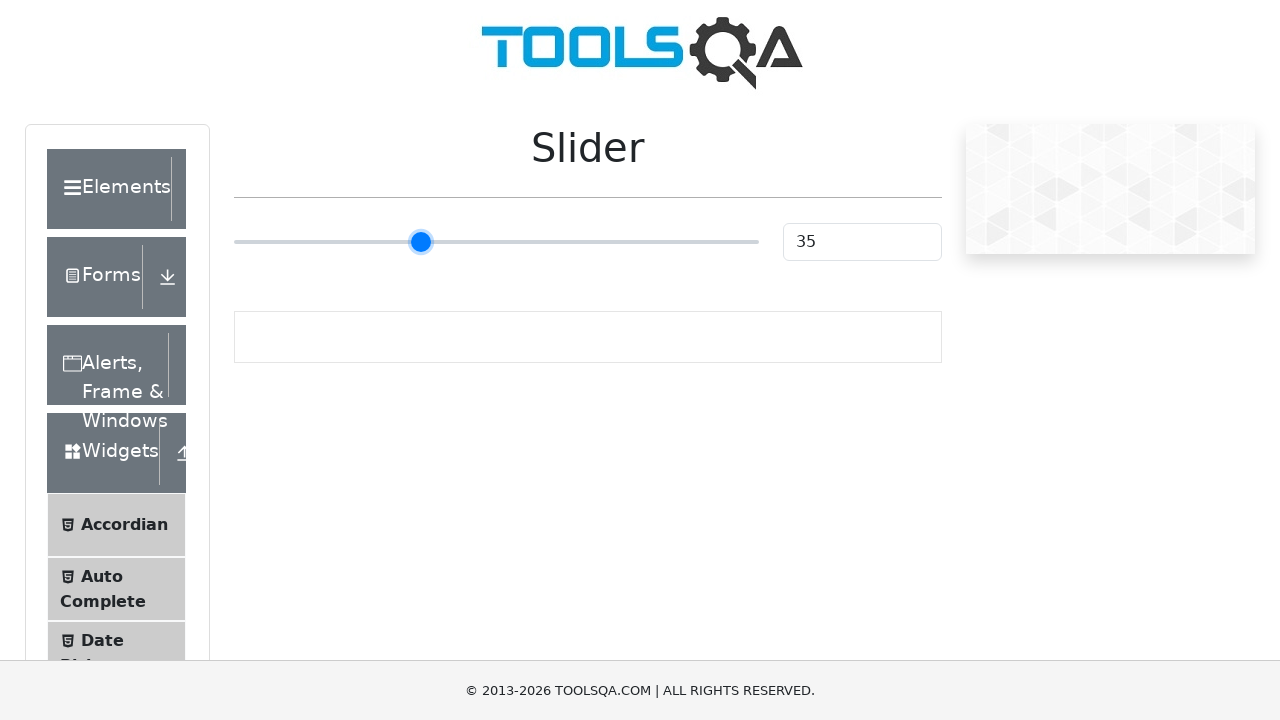

Pressed ArrowRight on slider (right movement 35/99) on input.range-slider
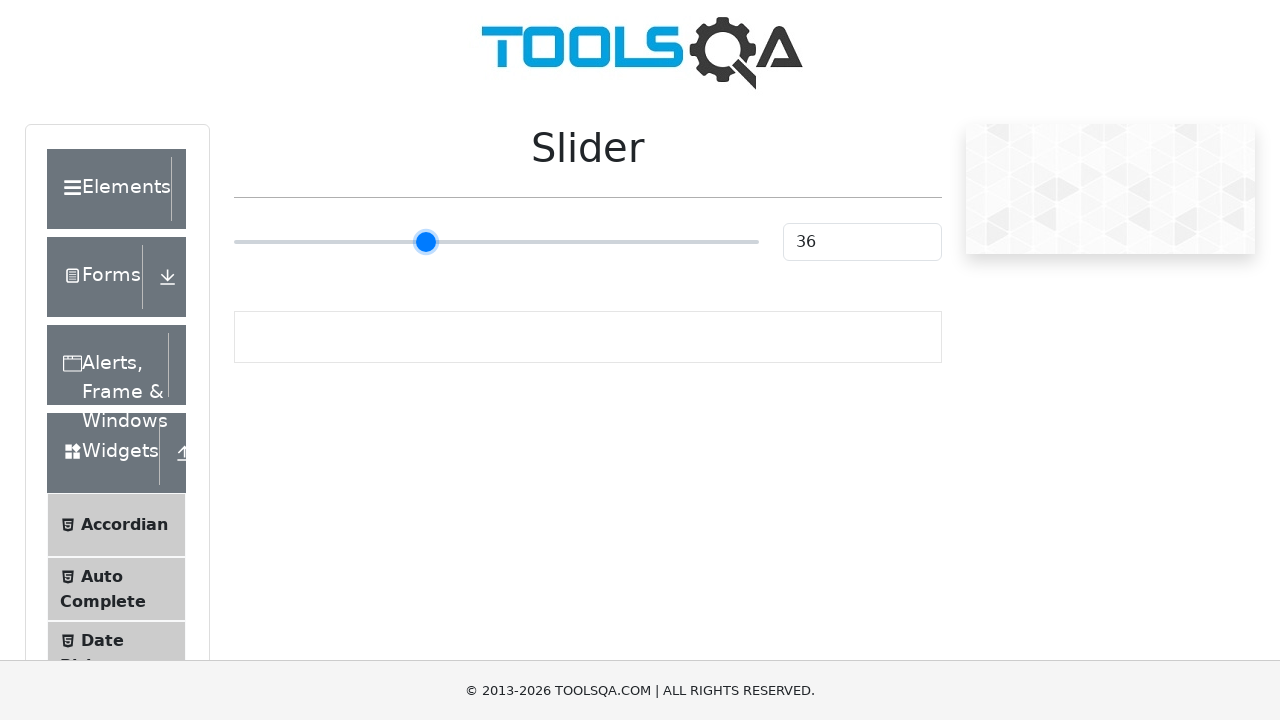

Pressed ArrowRight on slider (right movement 36/99) on input.range-slider
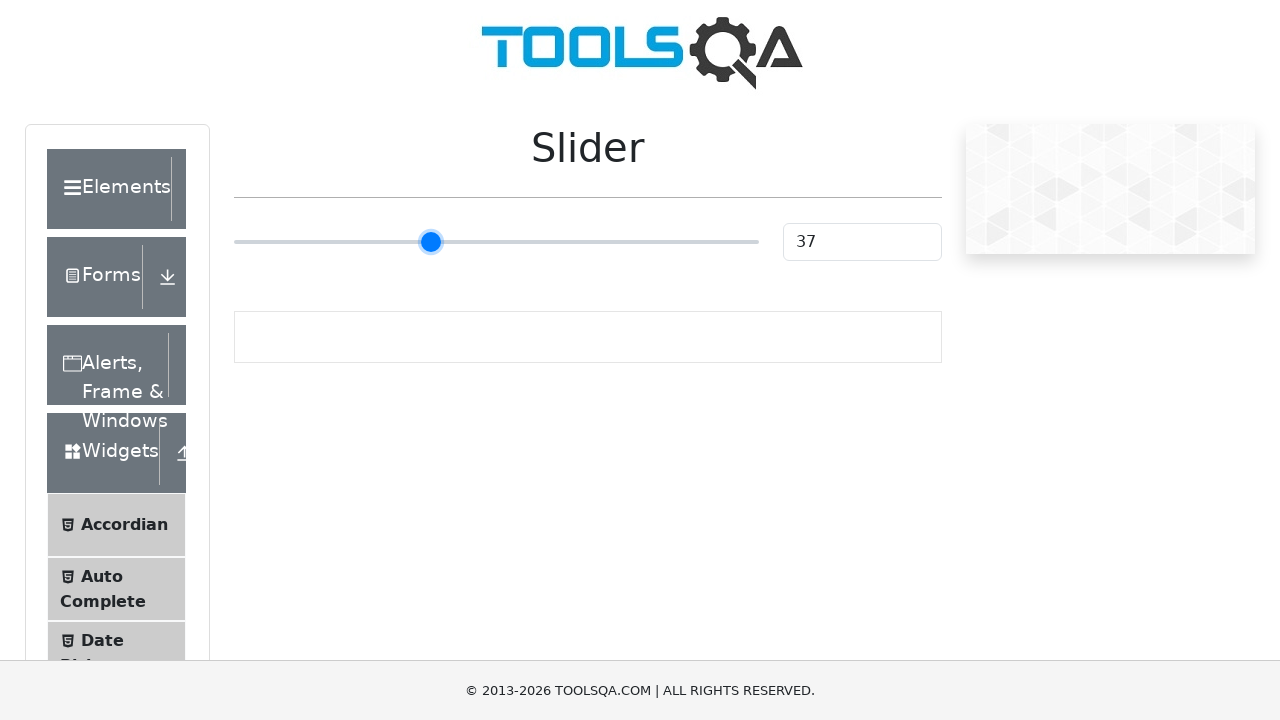

Pressed ArrowRight on slider (right movement 37/99) on input.range-slider
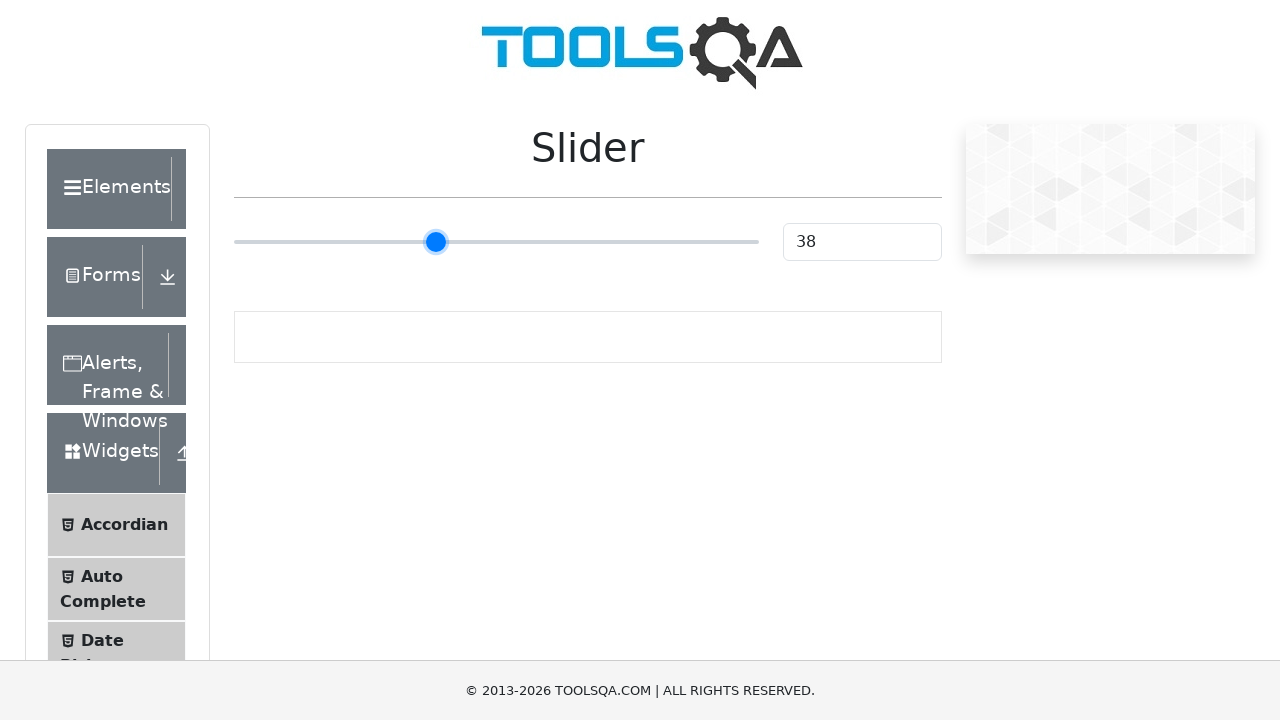

Pressed ArrowRight on slider (right movement 38/99) on input.range-slider
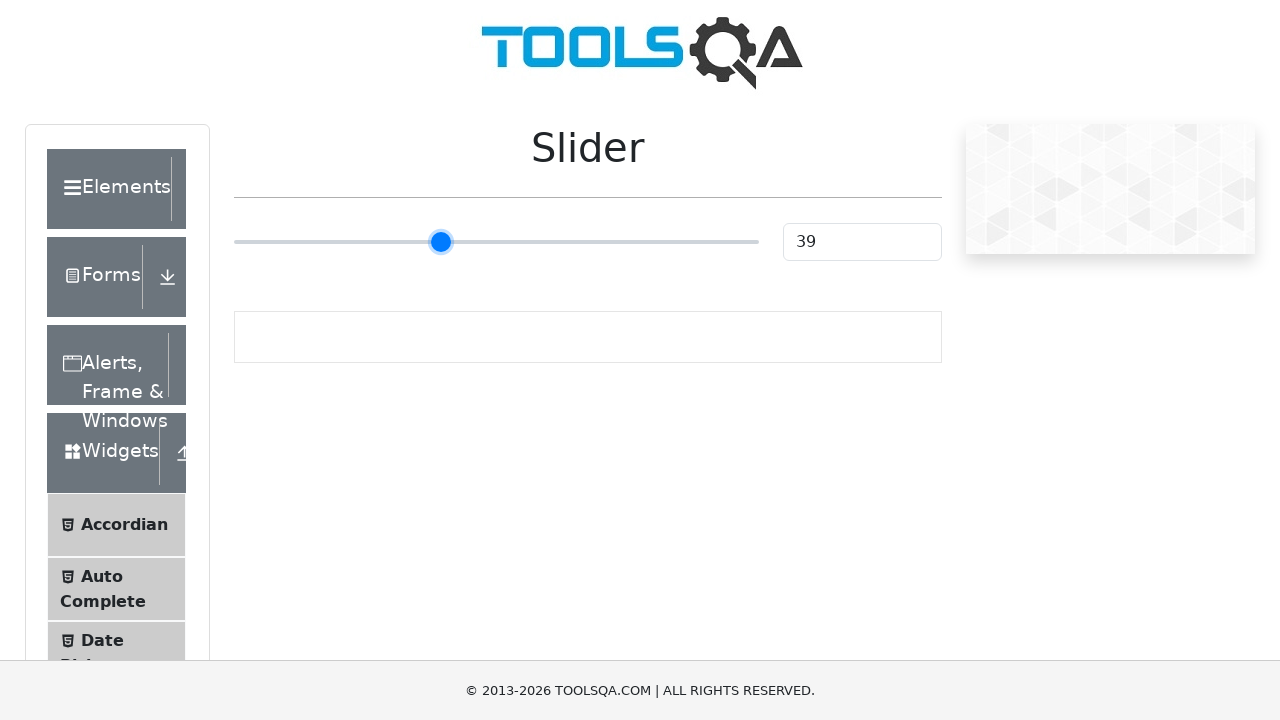

Pressed ArrowRight on slider (right movement 39/99) on input.range-slider
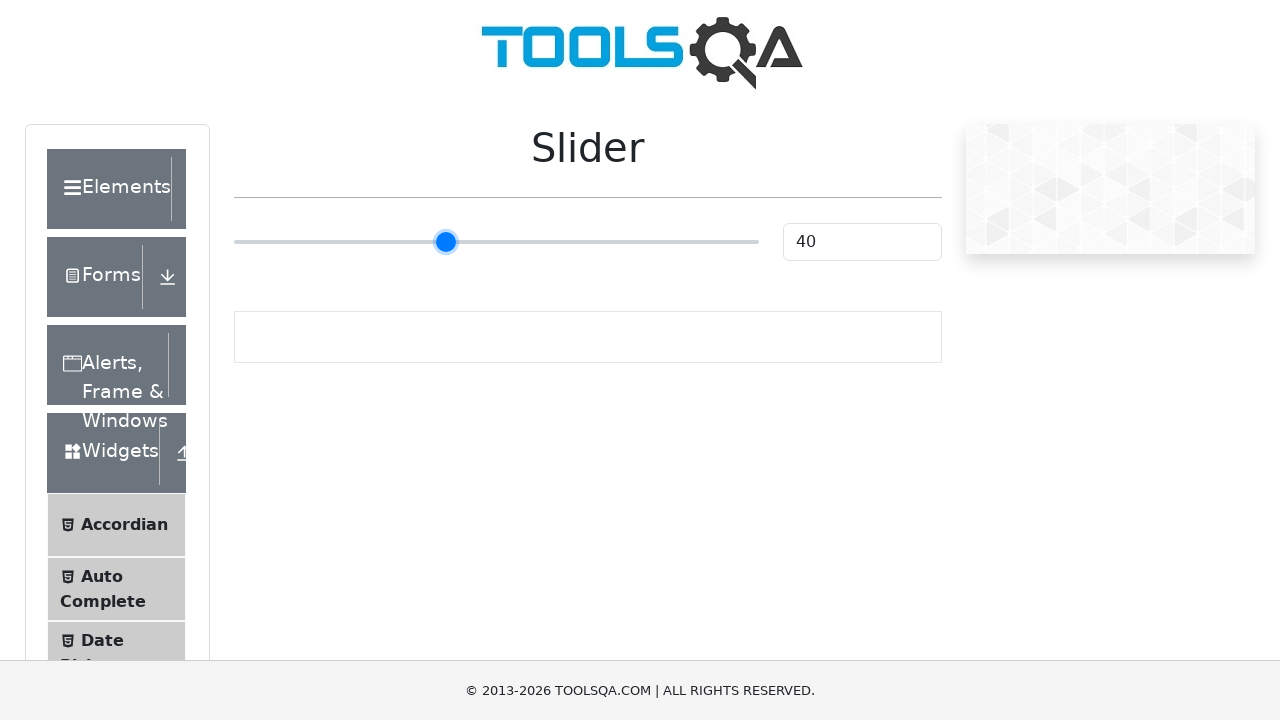

Pressed ArrowRight on slider (right movement 40/99) on input.range-slider
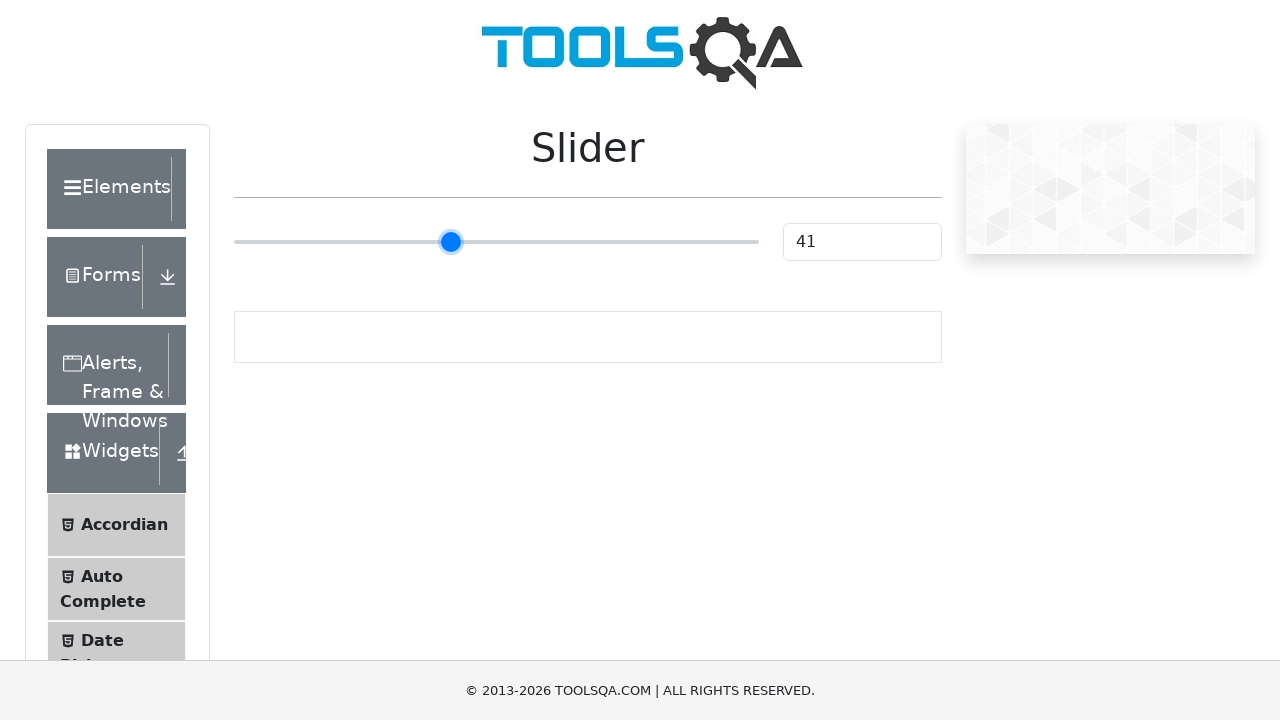

Pressed ArrowRight on slider (right movement 41/99) on input.range-slider
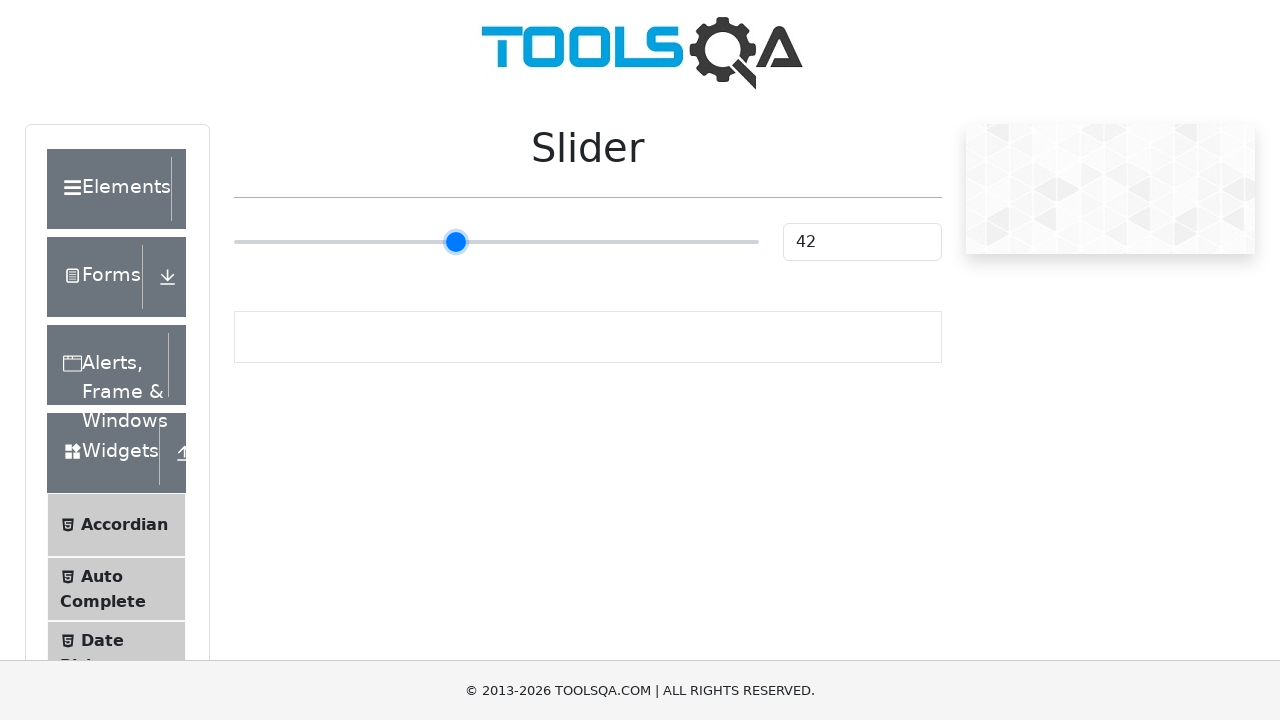

Pressed ArrowRight on slider (right movement 42/99) on input.range-slider
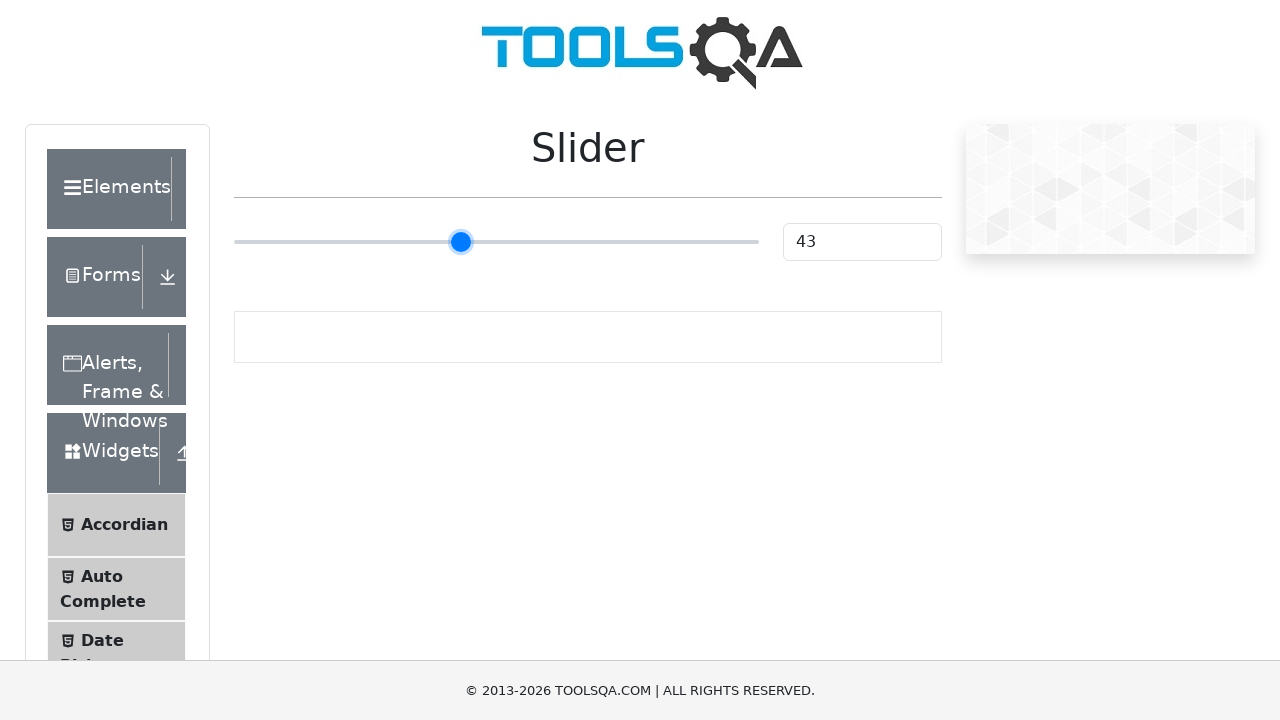

Pressed ArrowRight on slider (right movement 43/99) on input.range-slider
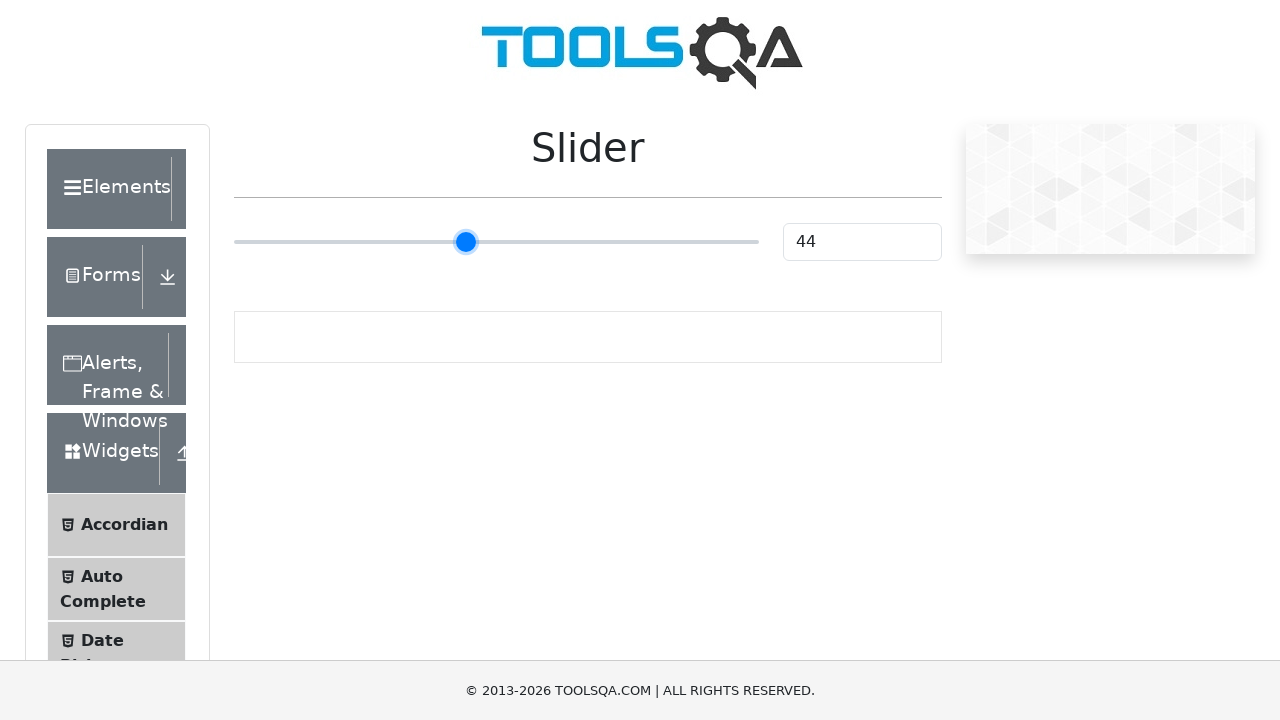

Pressed ArrowRight on slider (right movement 44/99) on input.range-slider
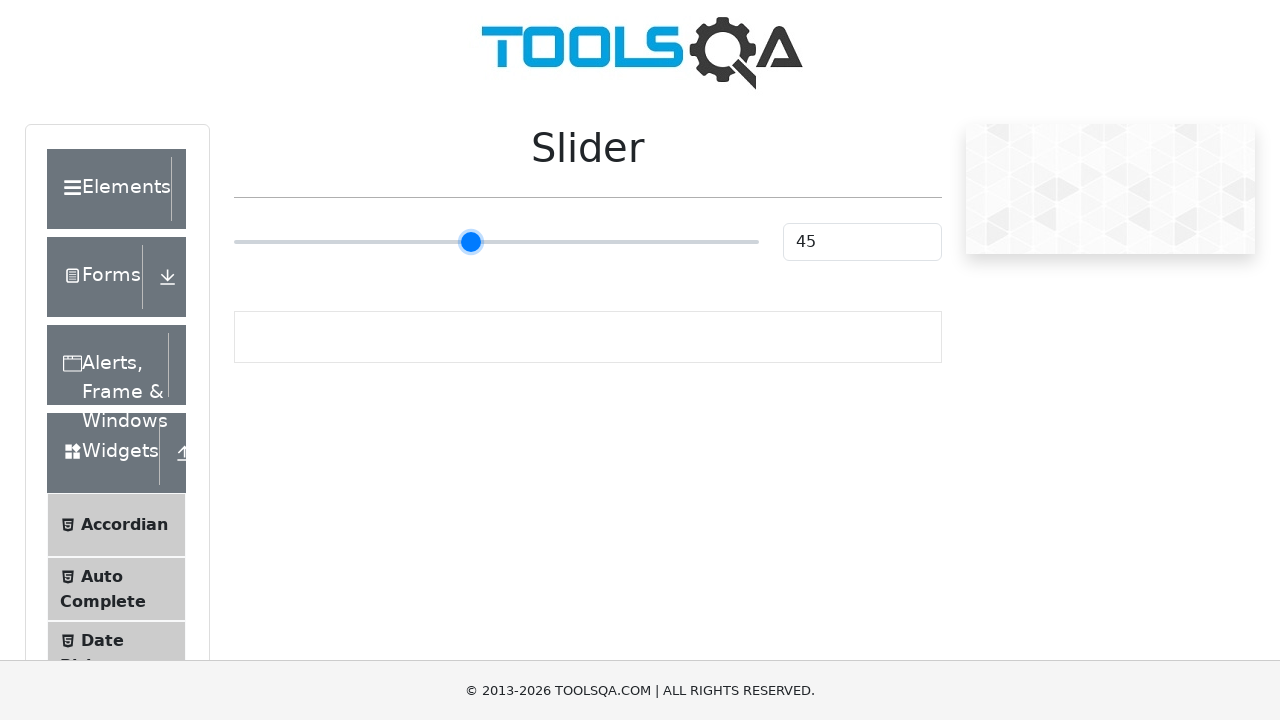

Pressed ArrowRight on slider (right movement 45/99) on input.range-slider
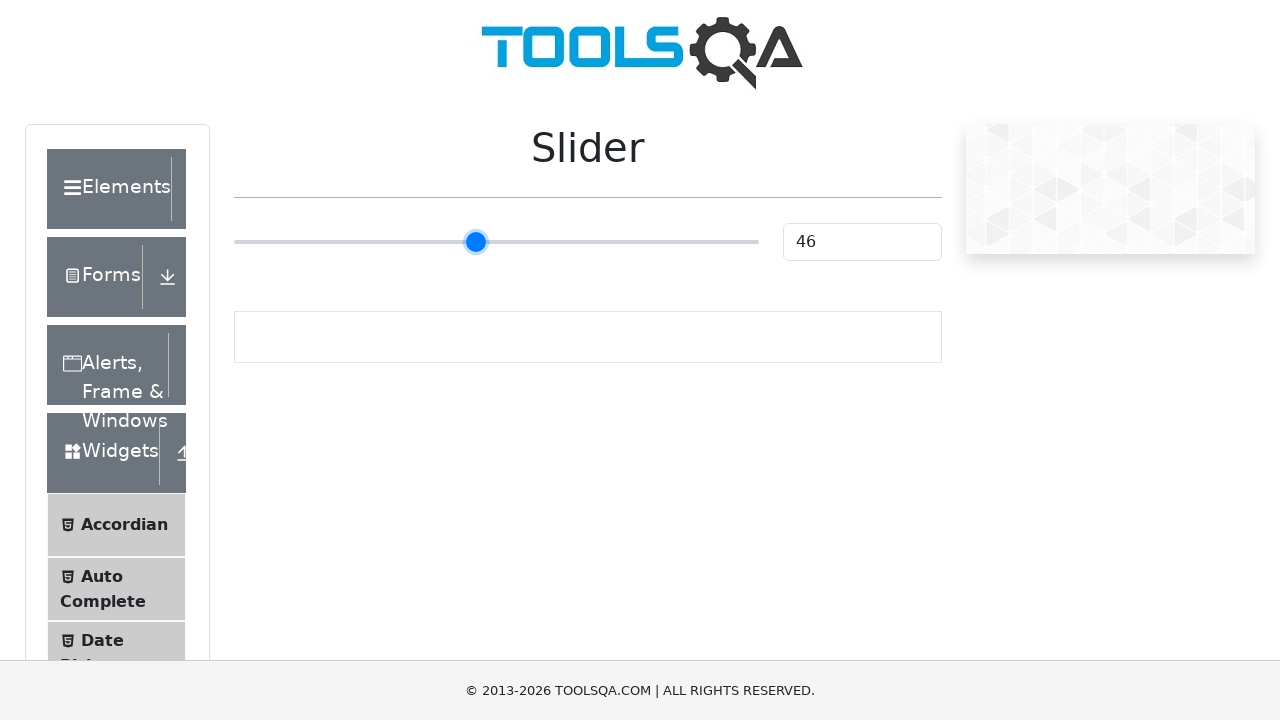

Pressed ArrowRight on slider (right movement 46/99) on input.range-slider
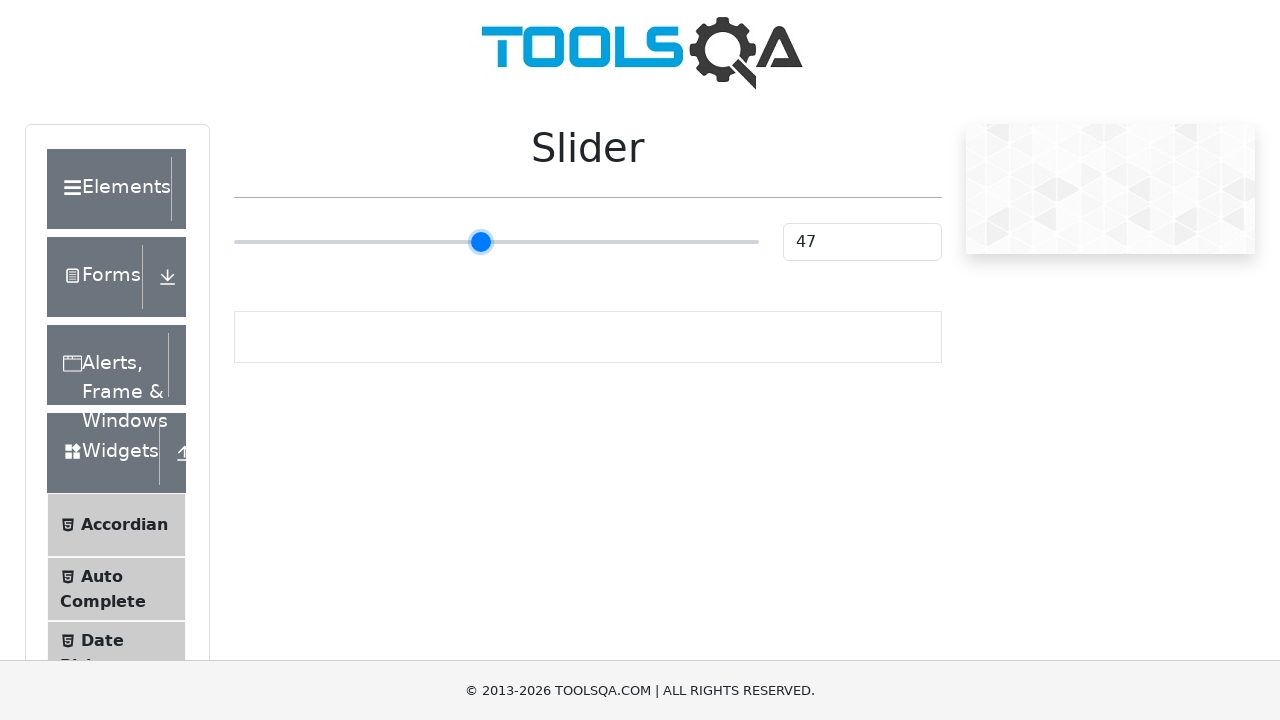

Pressed ArrowRight on slider (right movement 47/99) on input.range-slider
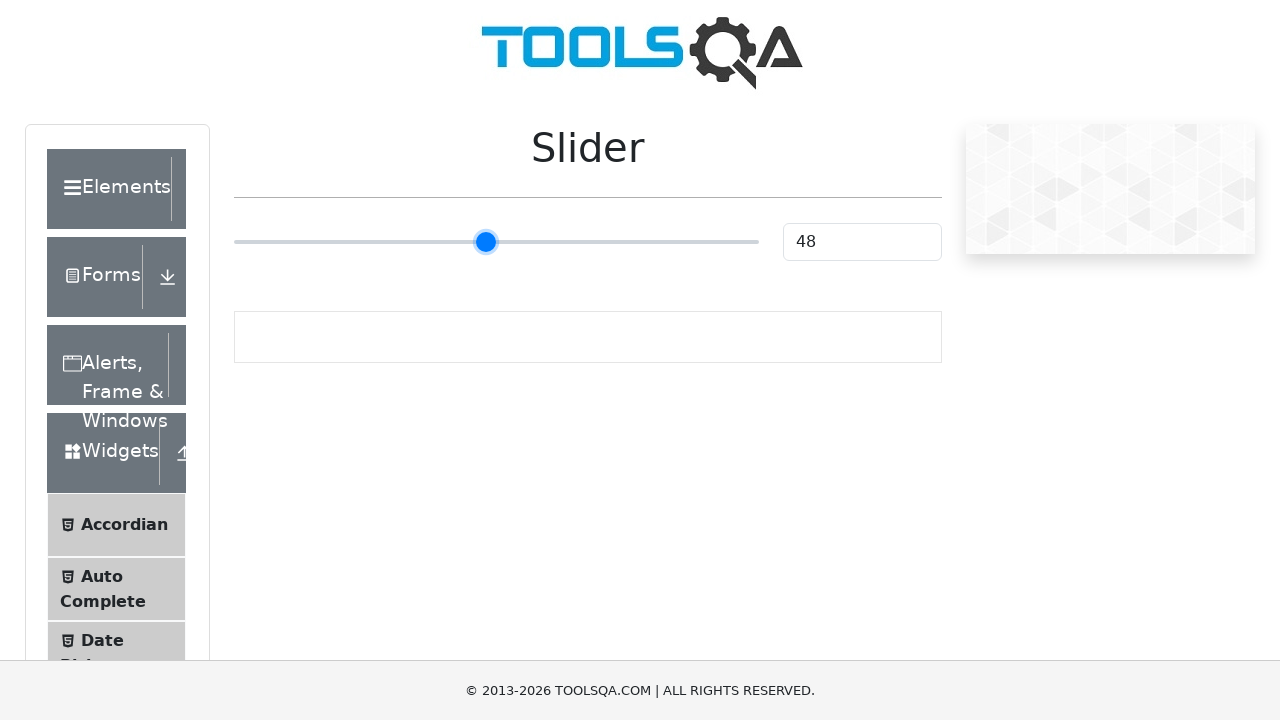

Pressed ArrowRight on slider (right movement 48/99) on input.range-slider
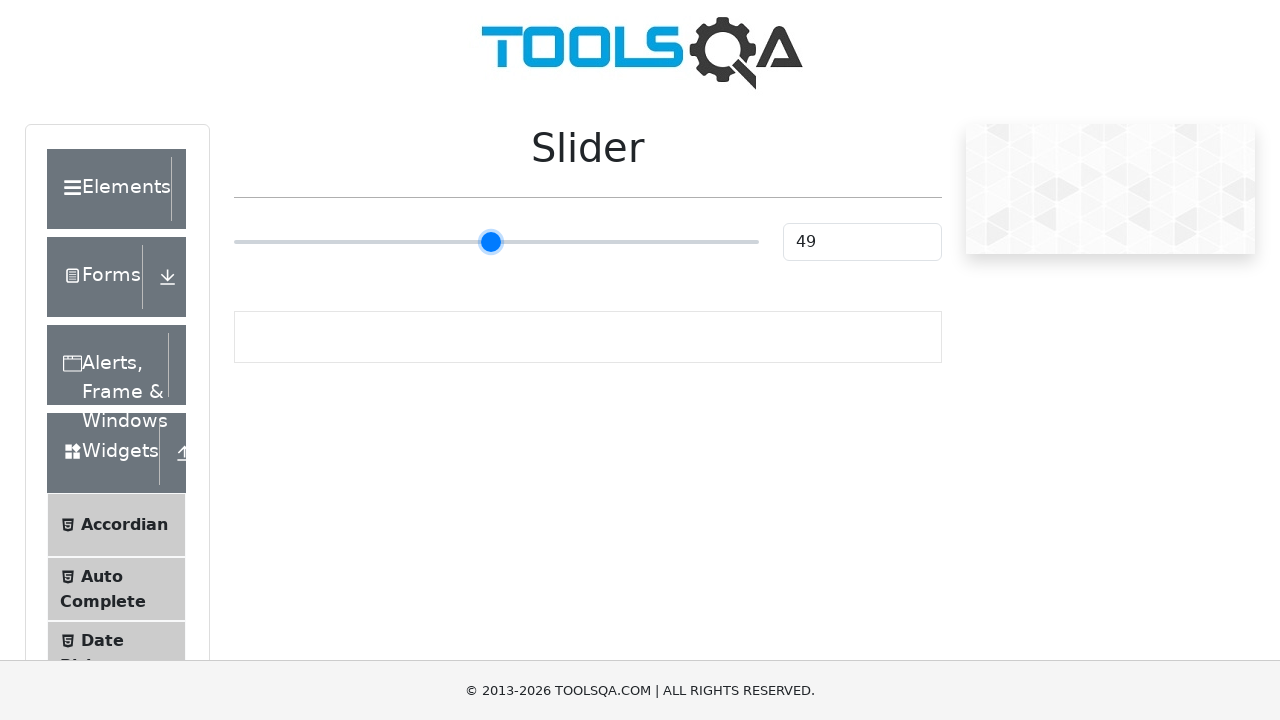

Pressed ArrowRight on slider (right movement 49/99) on input.range-slider
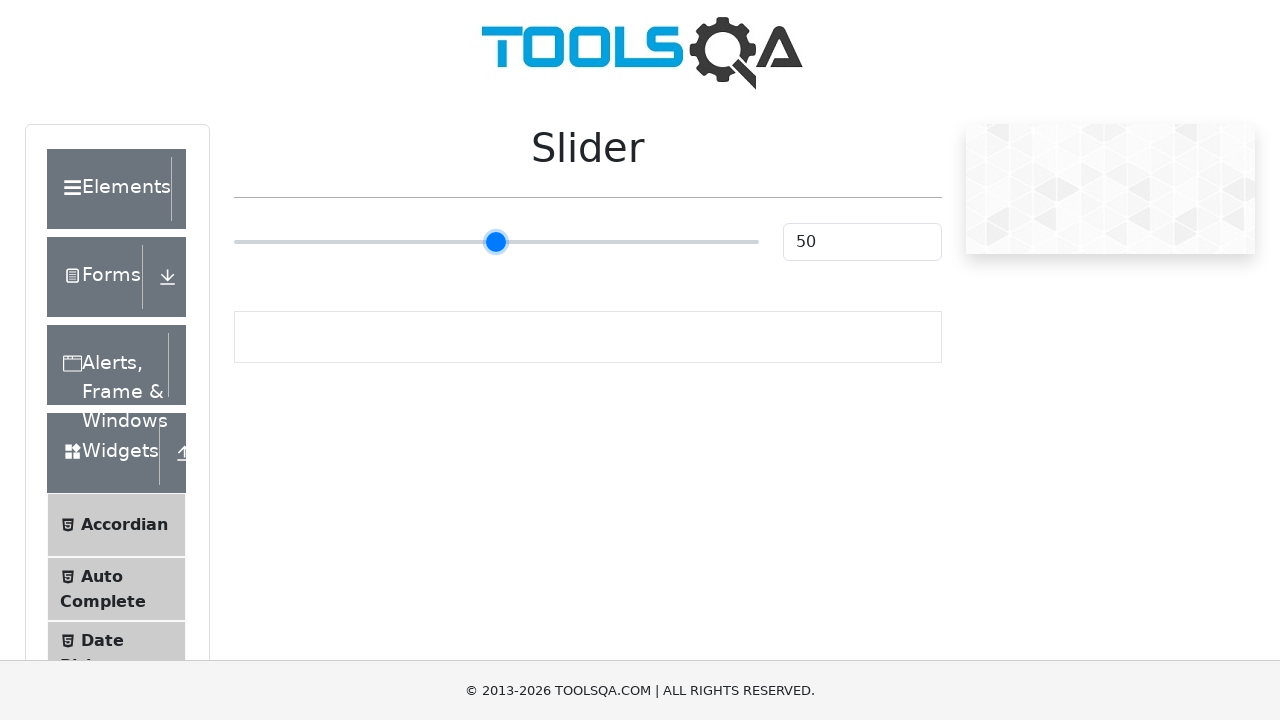

Pressed ArrowRight on slider (right movement 50/99) on input.range-slider
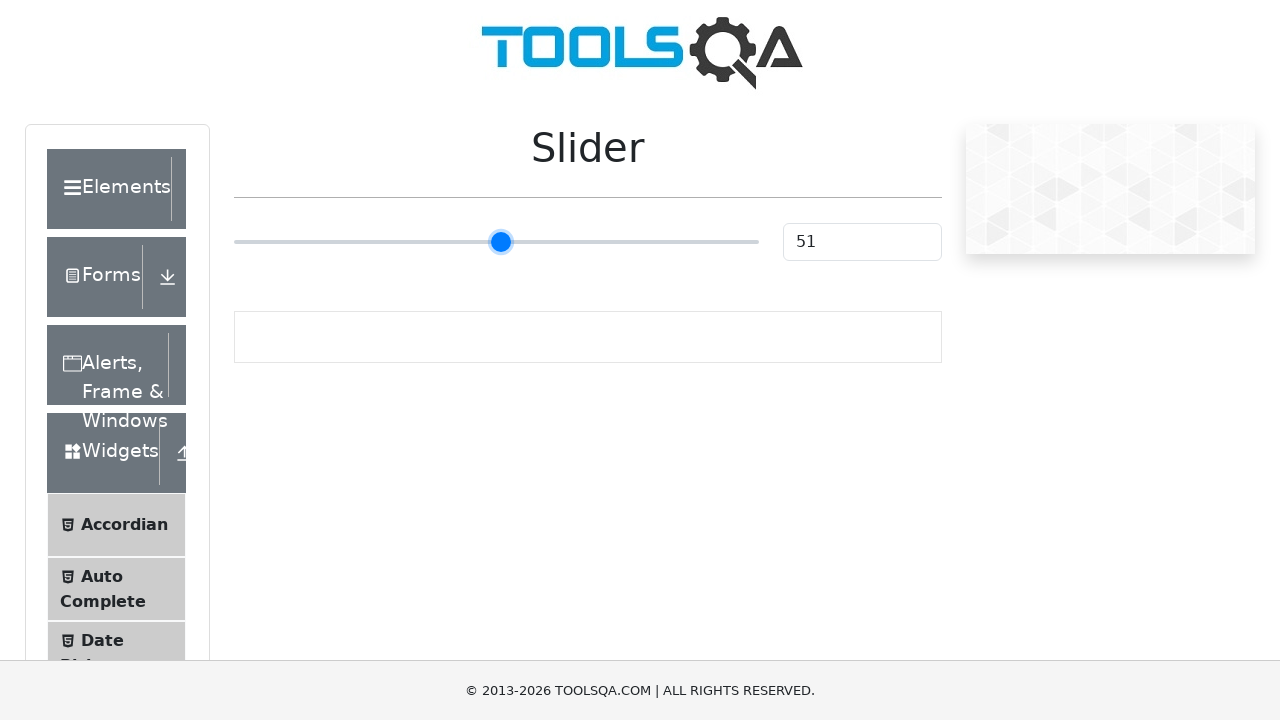

Pressed ArrowRight on slider (right movement 51/99) on input.range-slider
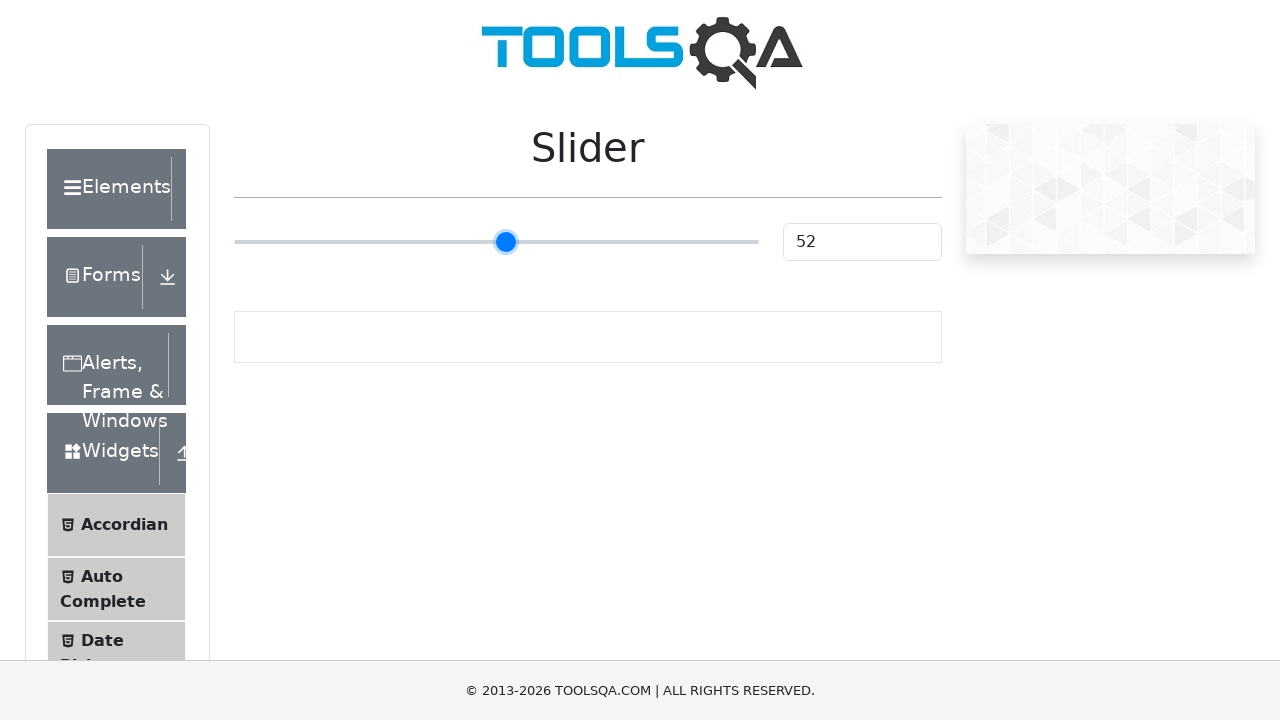

Pressed ArrowRight on slider (right movement 52/99) on input.range-slider
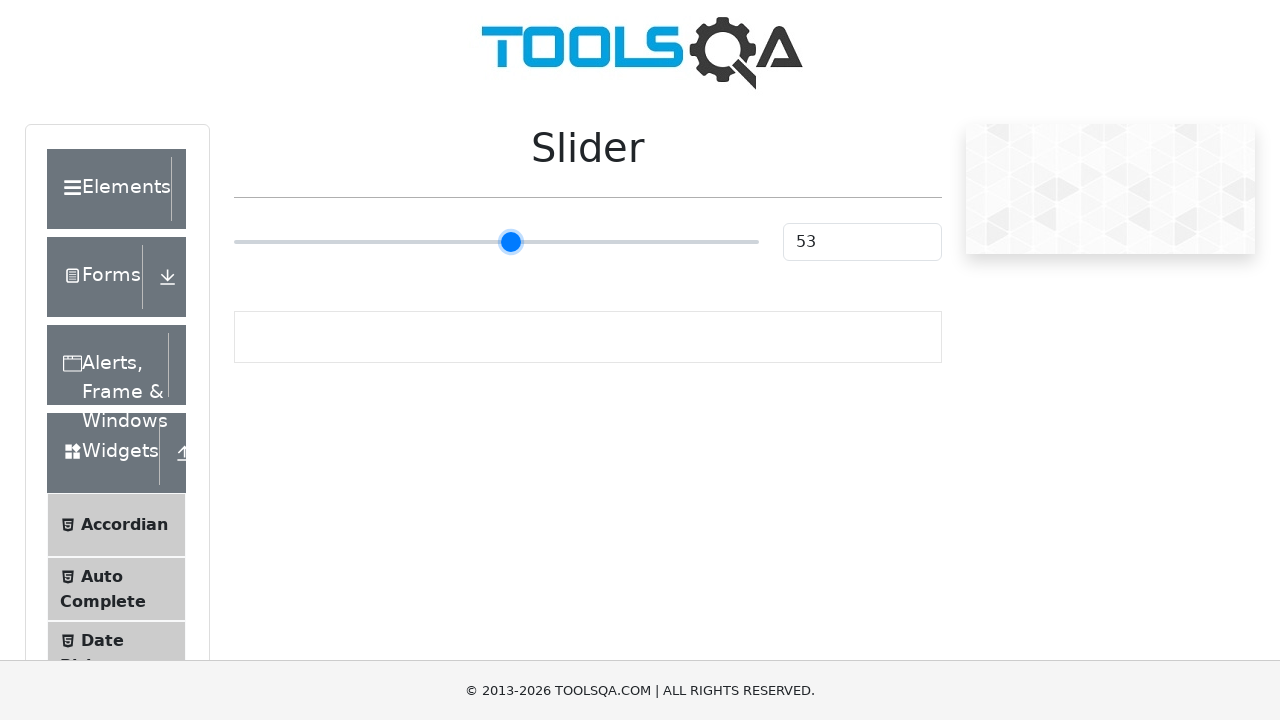

Pressed ArrowRight on slider (right movement 53/99) on input.range-slider
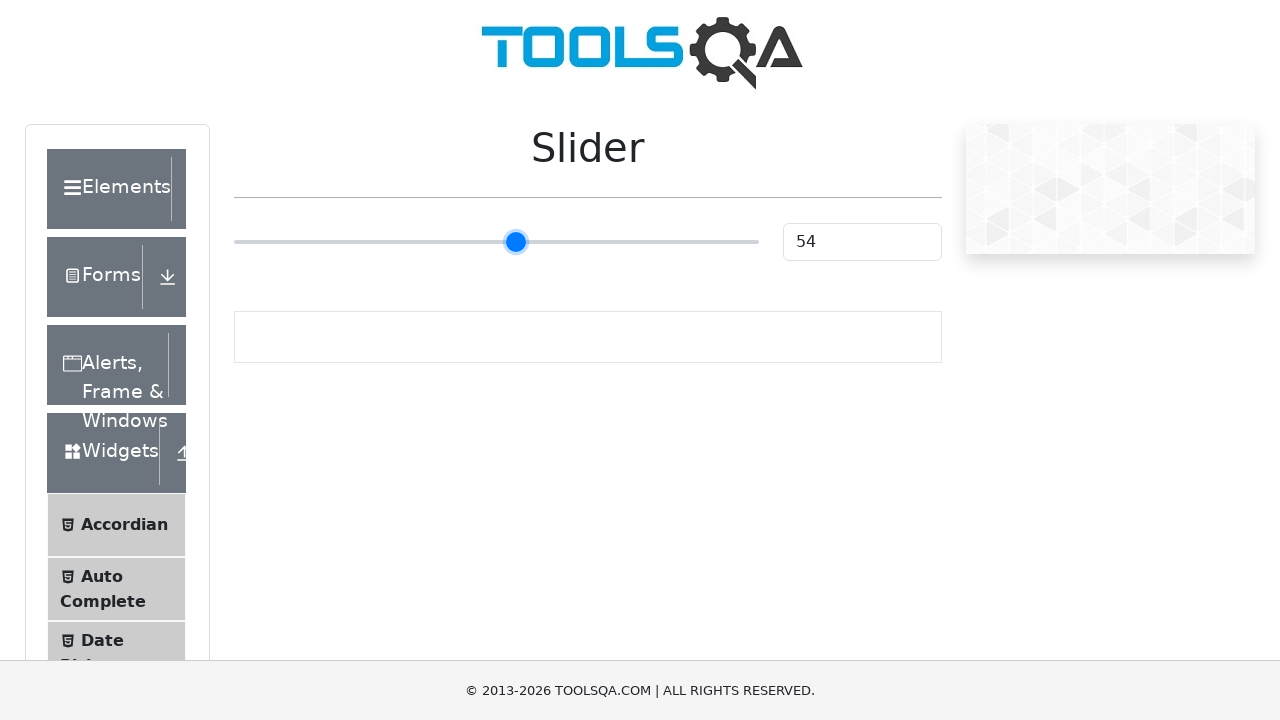

Pressed ArrowRight on slider (right movement 54/99) on input.range-slider
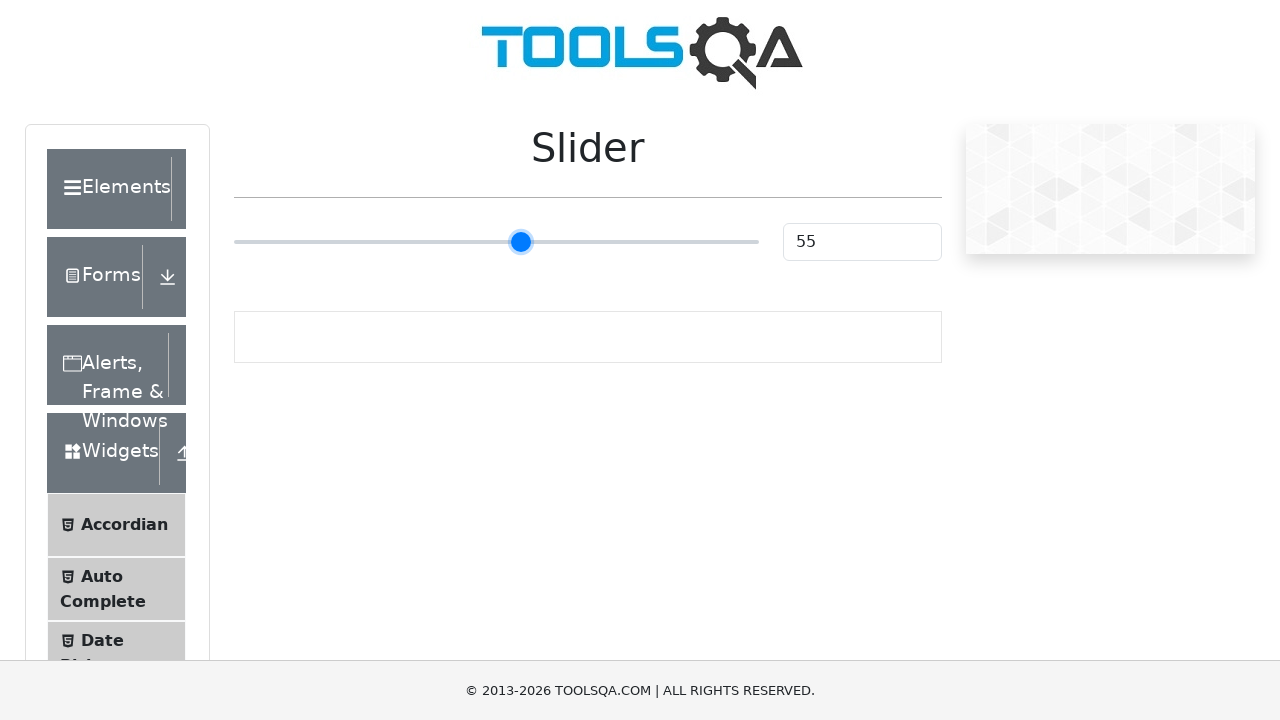

Pressed ArrowRight on slider (right movement 55/99) on input.range-slider
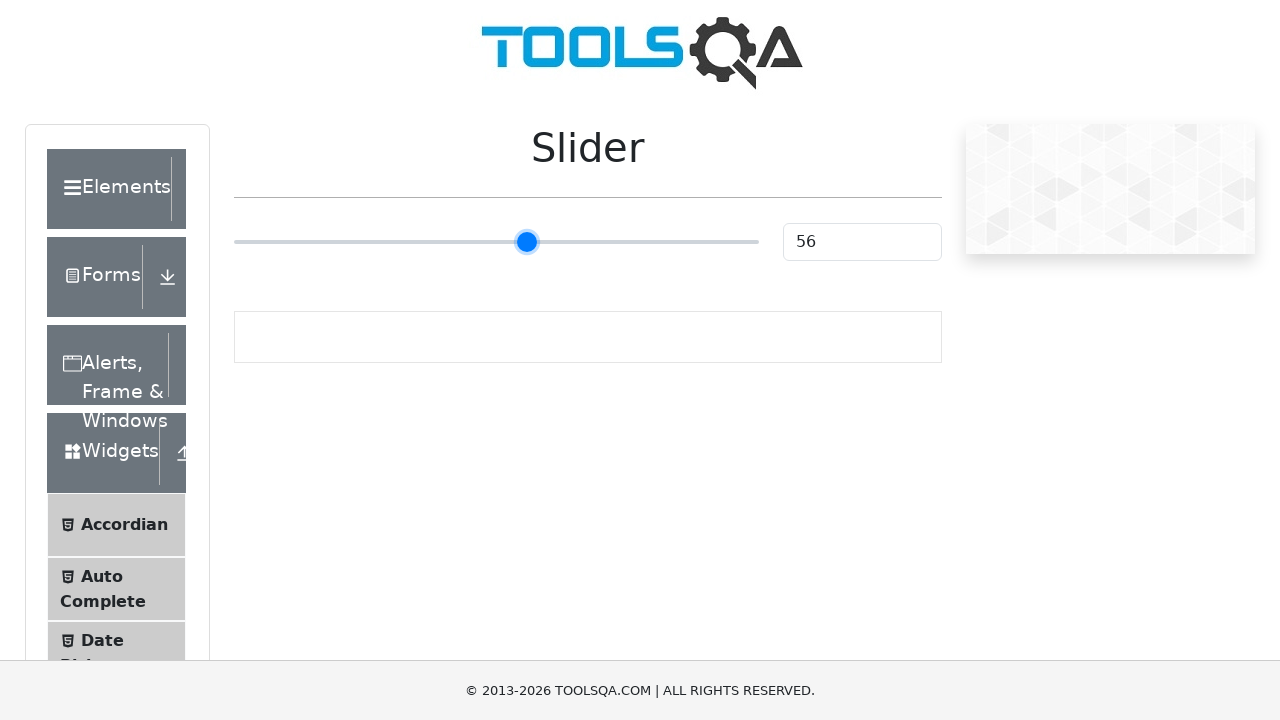

Pressed ArrowRight on slider (right movement 56/99) on input.range-slider
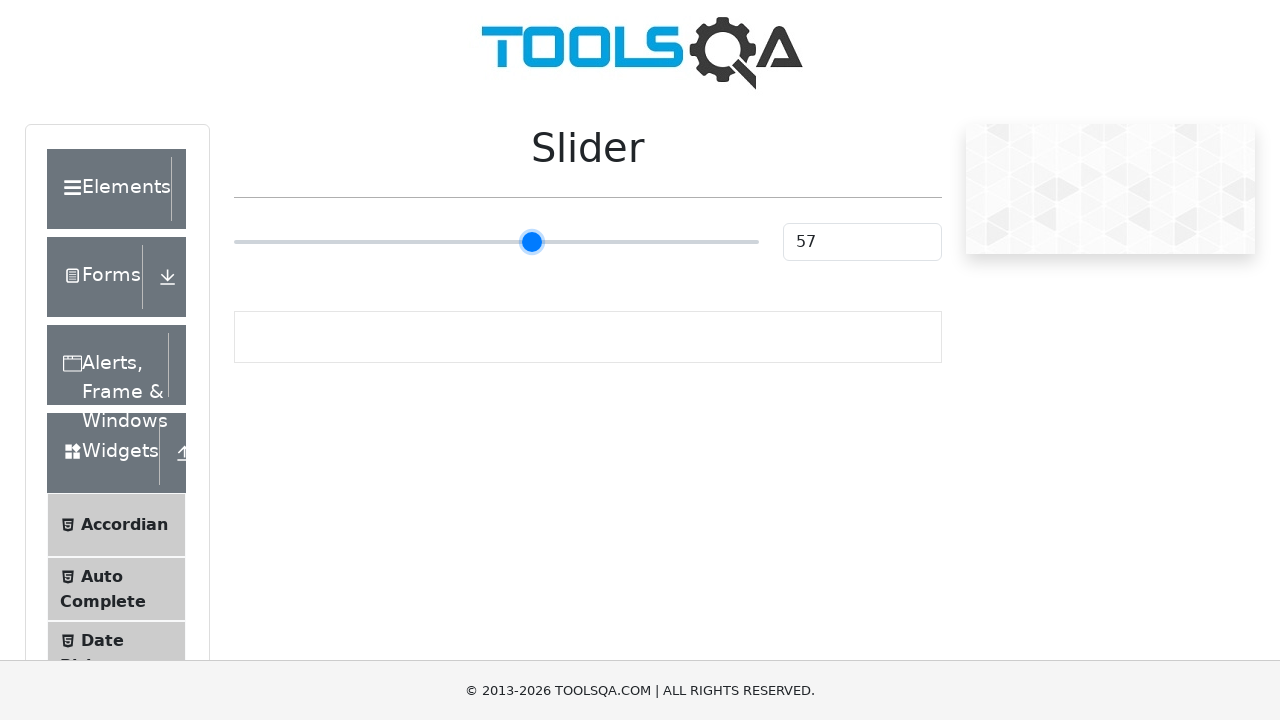

Pressed ArrowRight on slider (right movement 57/99) on input.range-slider
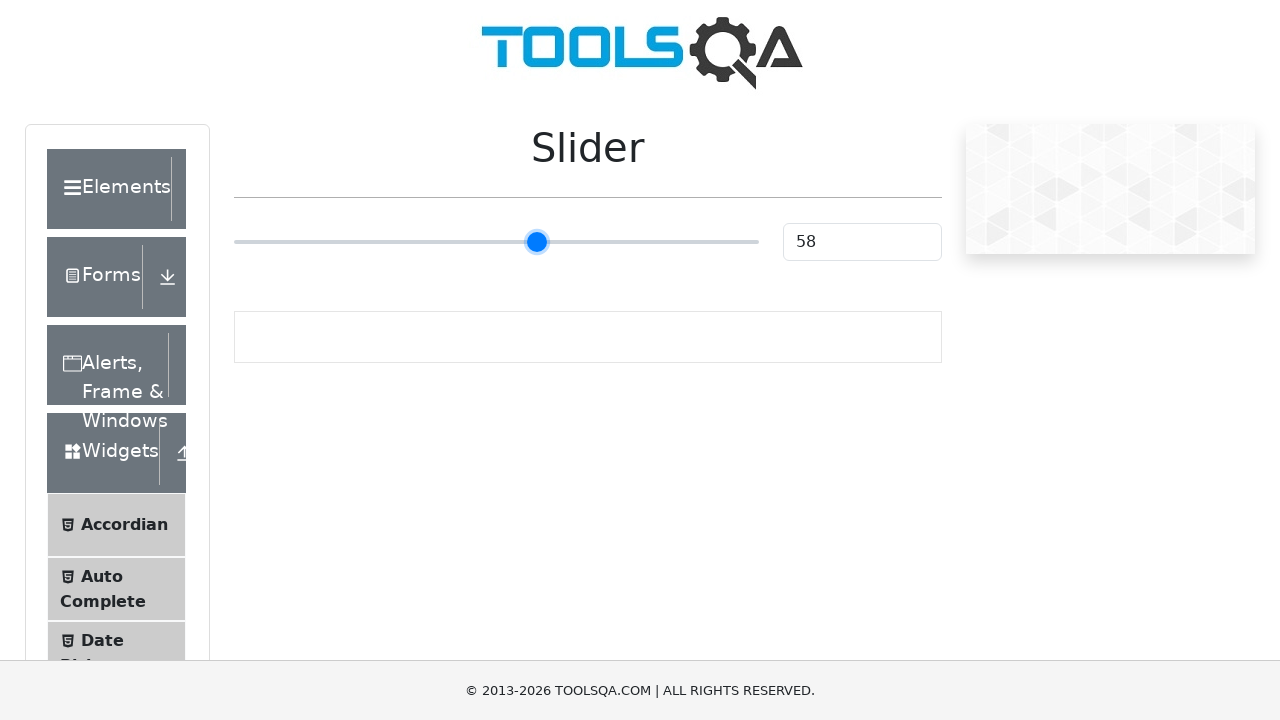

Pressed ArrowRight on slider (right movement 58/99) on input.range-slider
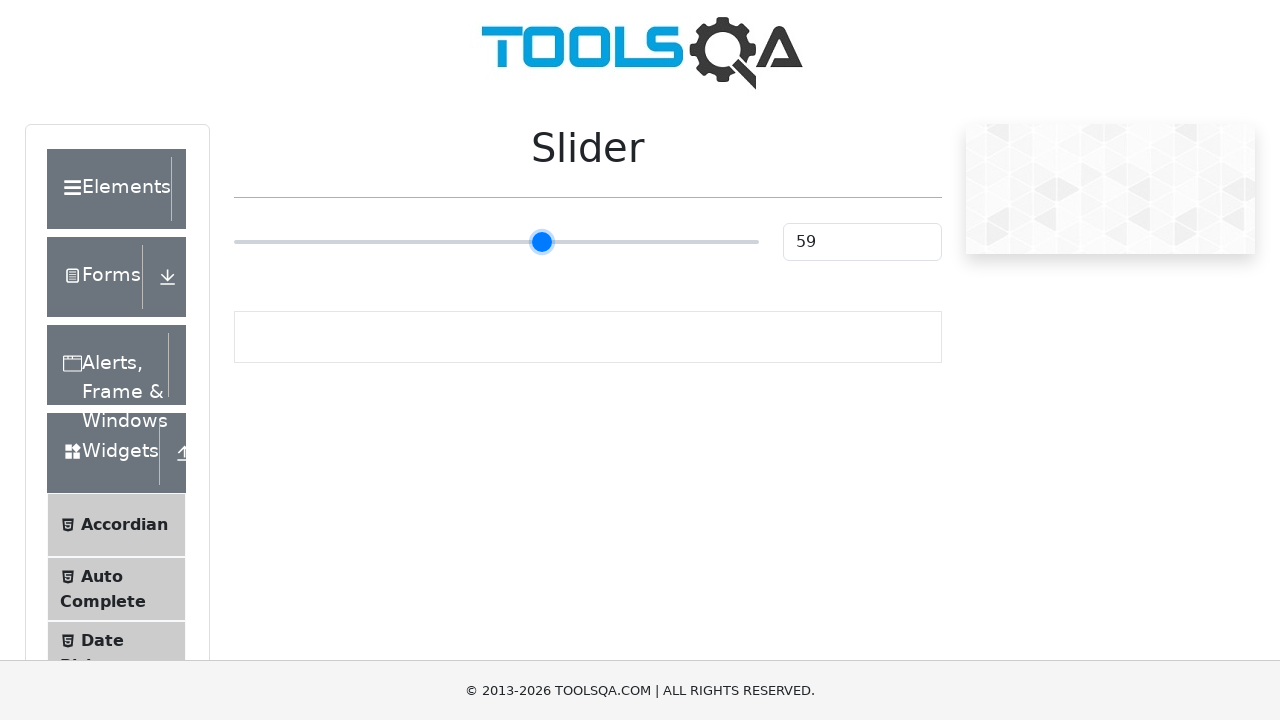

Pressed ArrowRight on slider (right movement 59/99) on input.range-slider
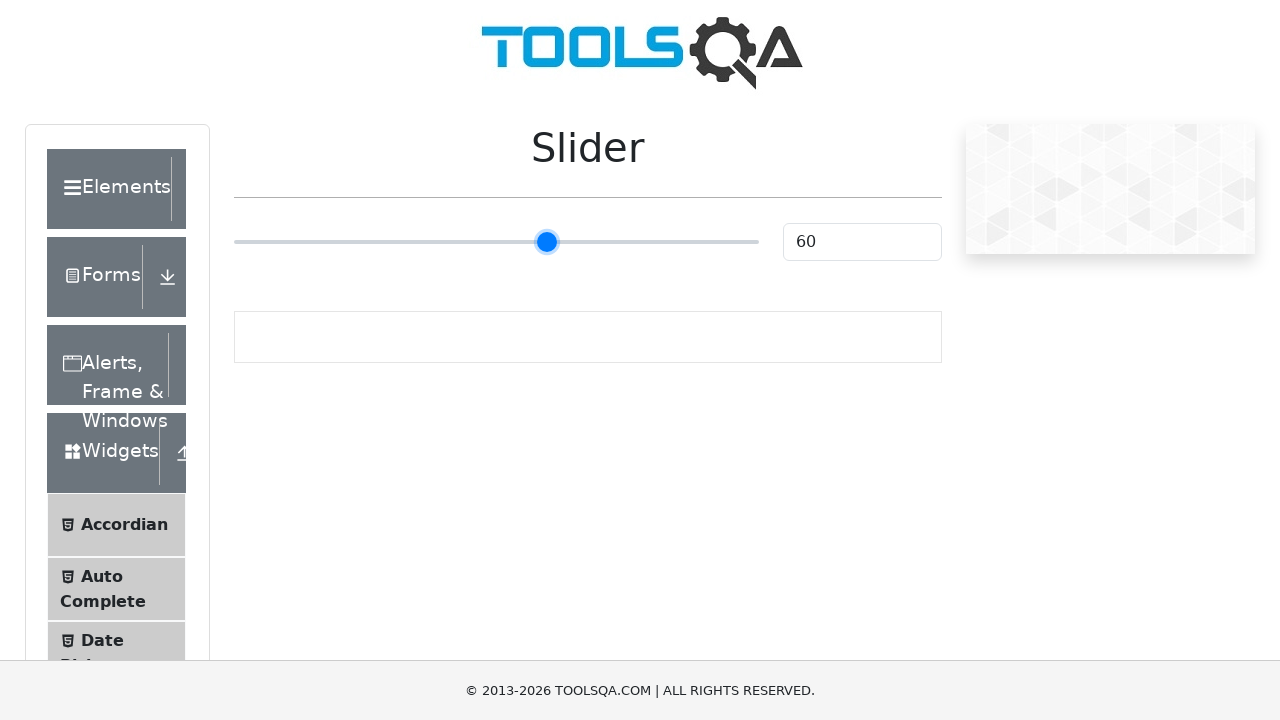

Pressed ArrowRight on slider (right movement 60/99) on input.range-slider
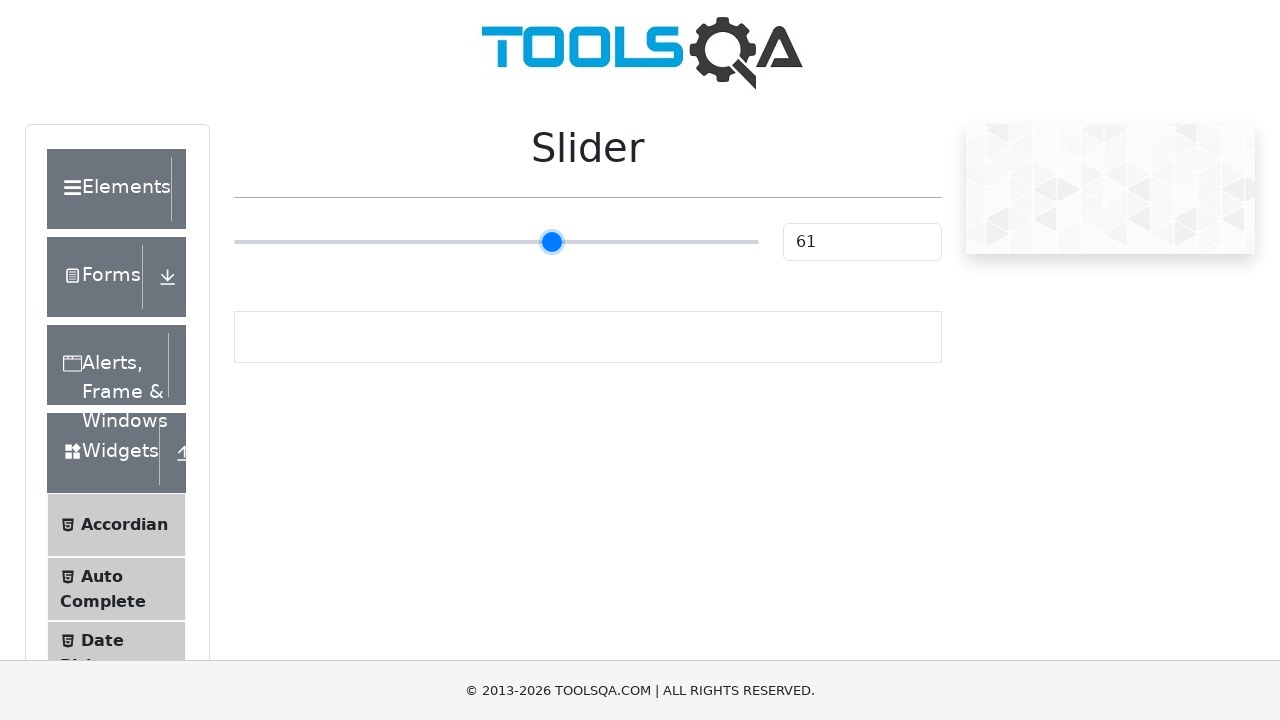

Pressed ArrowRight on slider (right movement 61/99) on input.range-slider
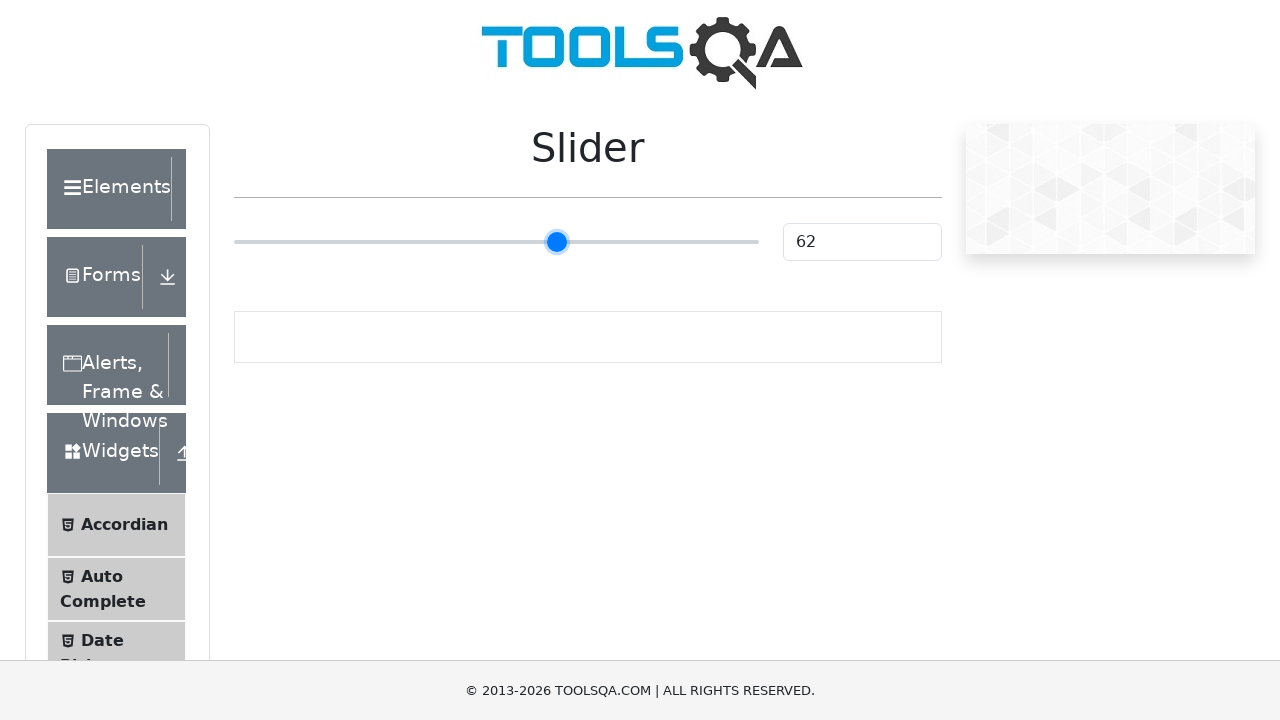

Pressed ArrowRight on slider (right movement 62/99) on input.range-slider
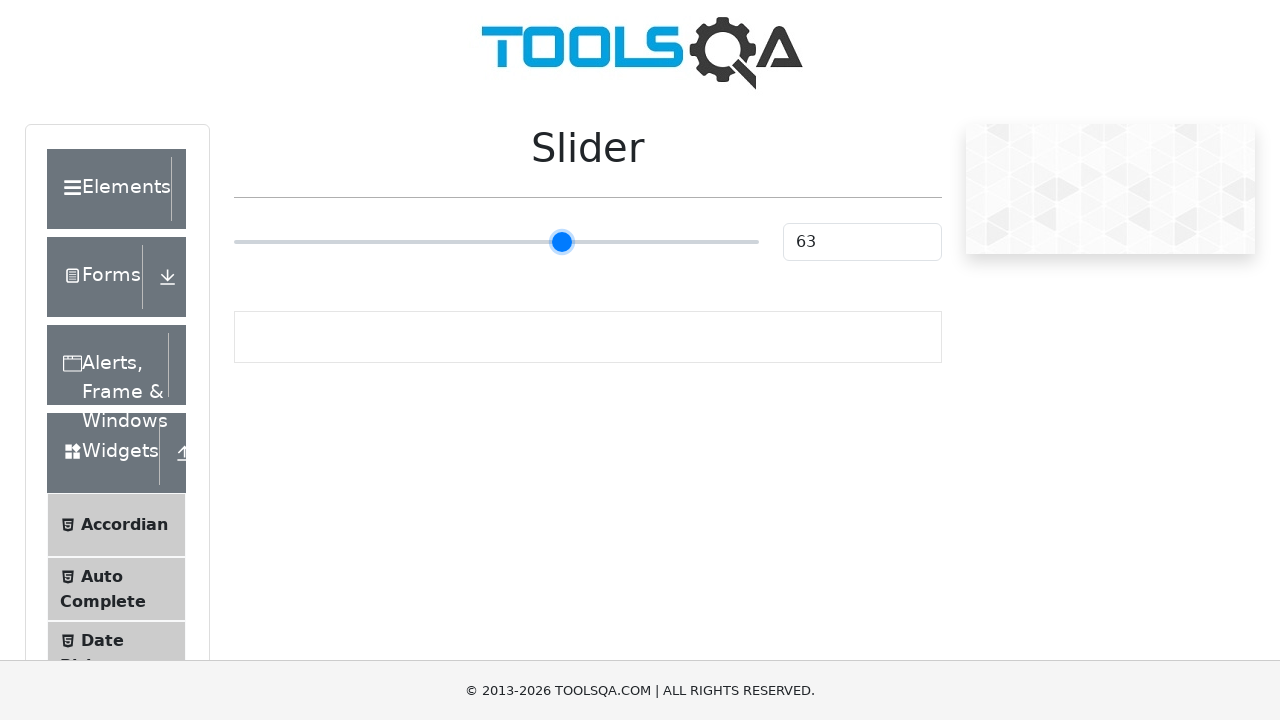

Pressed ArrowRight on slider (right movement 63/99) on input.range-slider
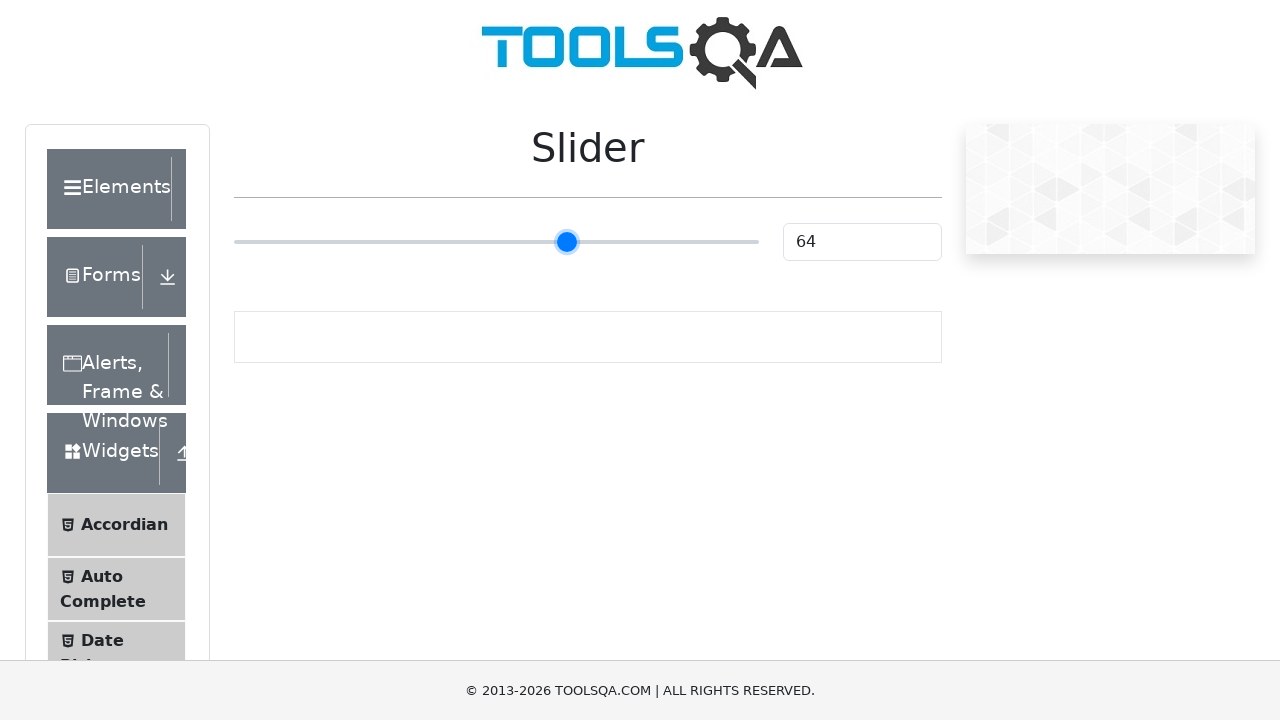

Pressed ArrowRight on slider (right movement 64/99) on input.range-slider
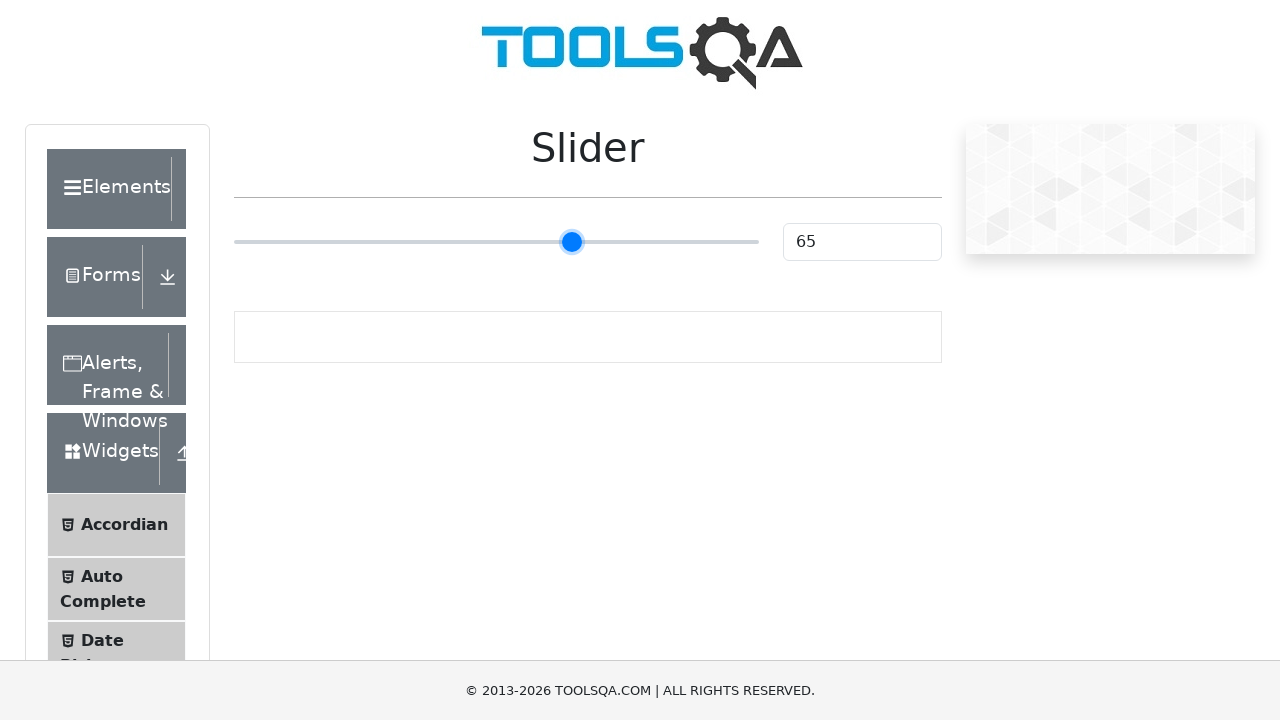

Pressed ArrowRight on slider (right movement 65/99) on input.range-slider
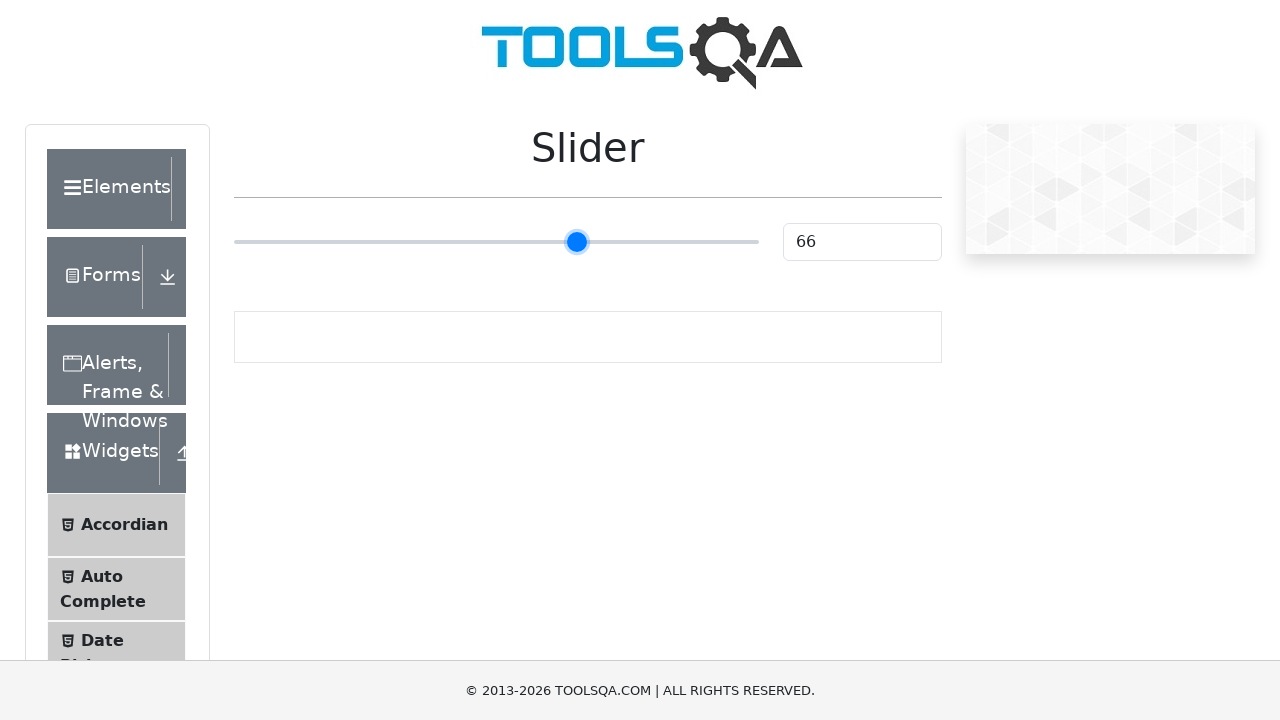

Pressed ArrowRight on slider (right movement 66/99) on input.range-slider
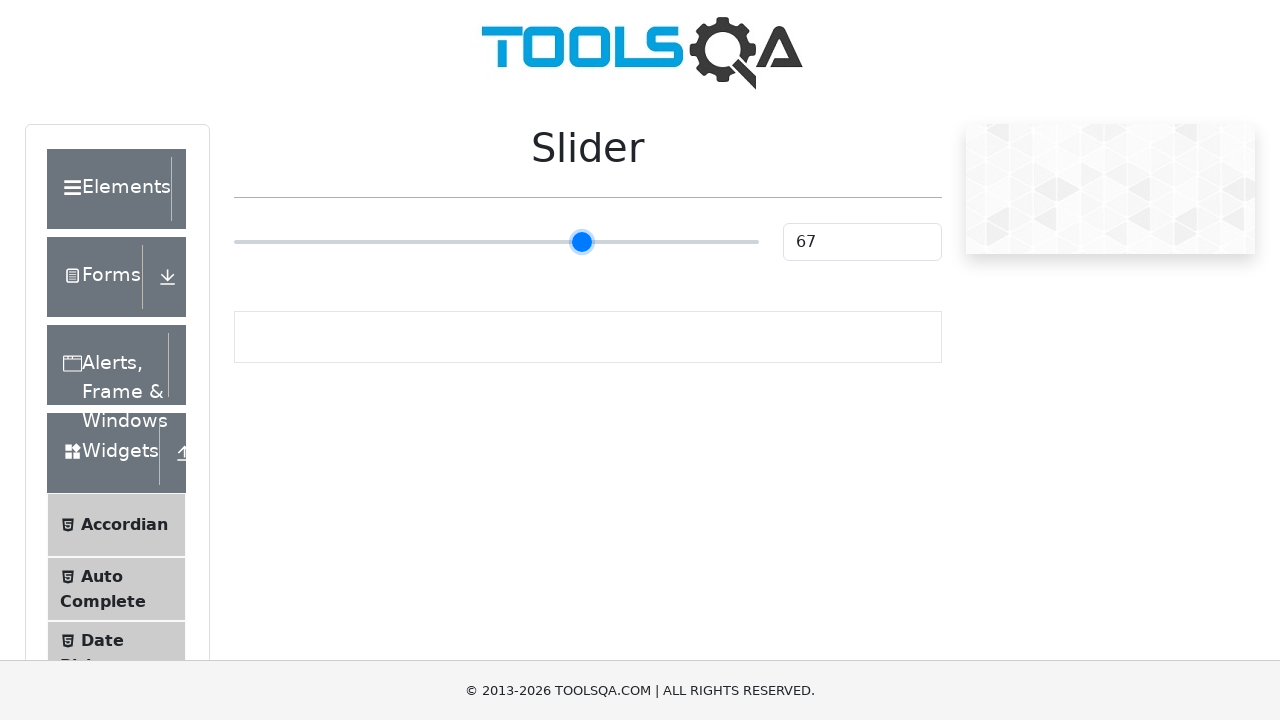

Pressed ArrowRight on slider (right movement 67/99) on input.range-slider
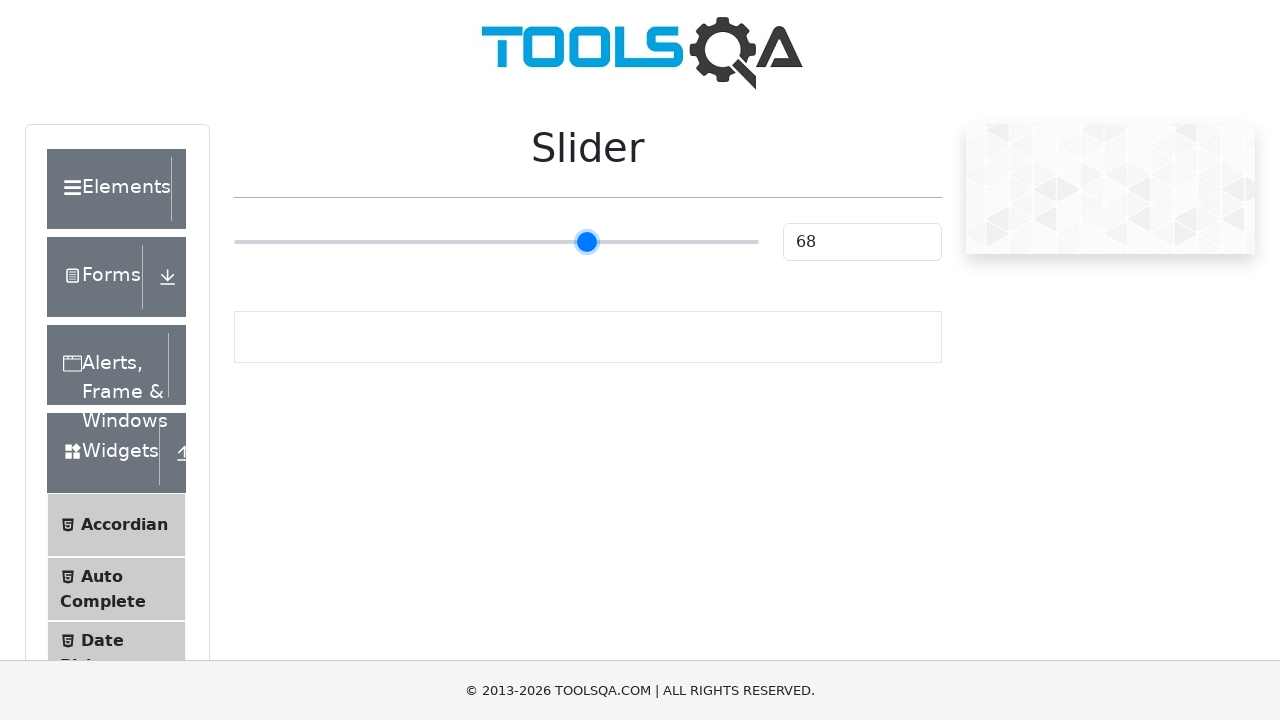

Pressed ArrowRight on slider (right movement 68/99) on input.range-slider
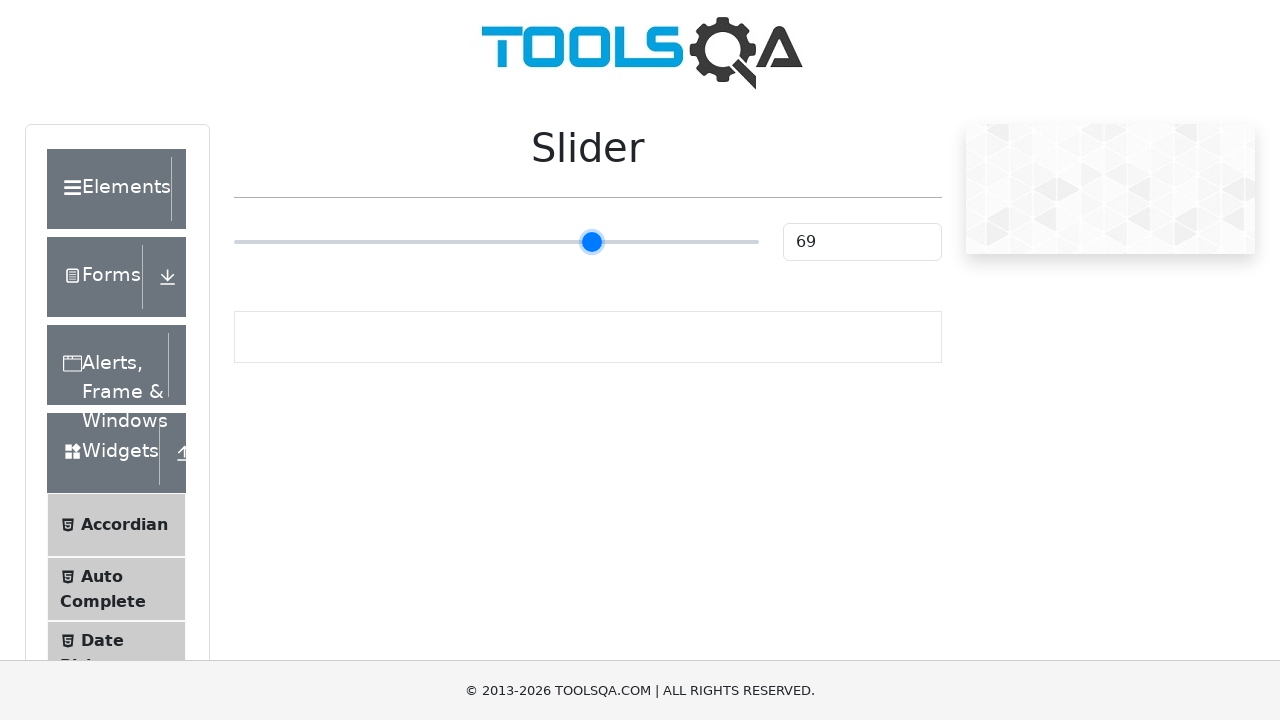

Pressed ArrowRight on slider (right movement 69/99) on input.range-slider
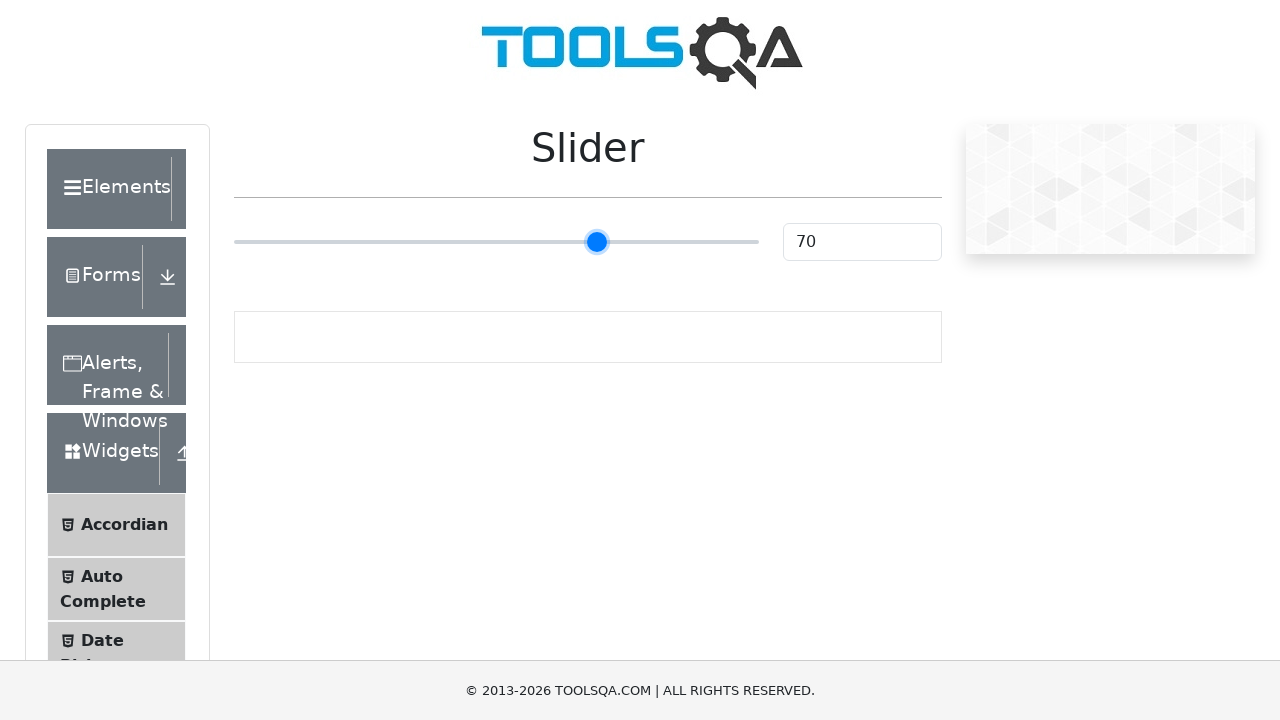

Pressed ArrowRight on slider (right movement 70/99) on input.range-slider
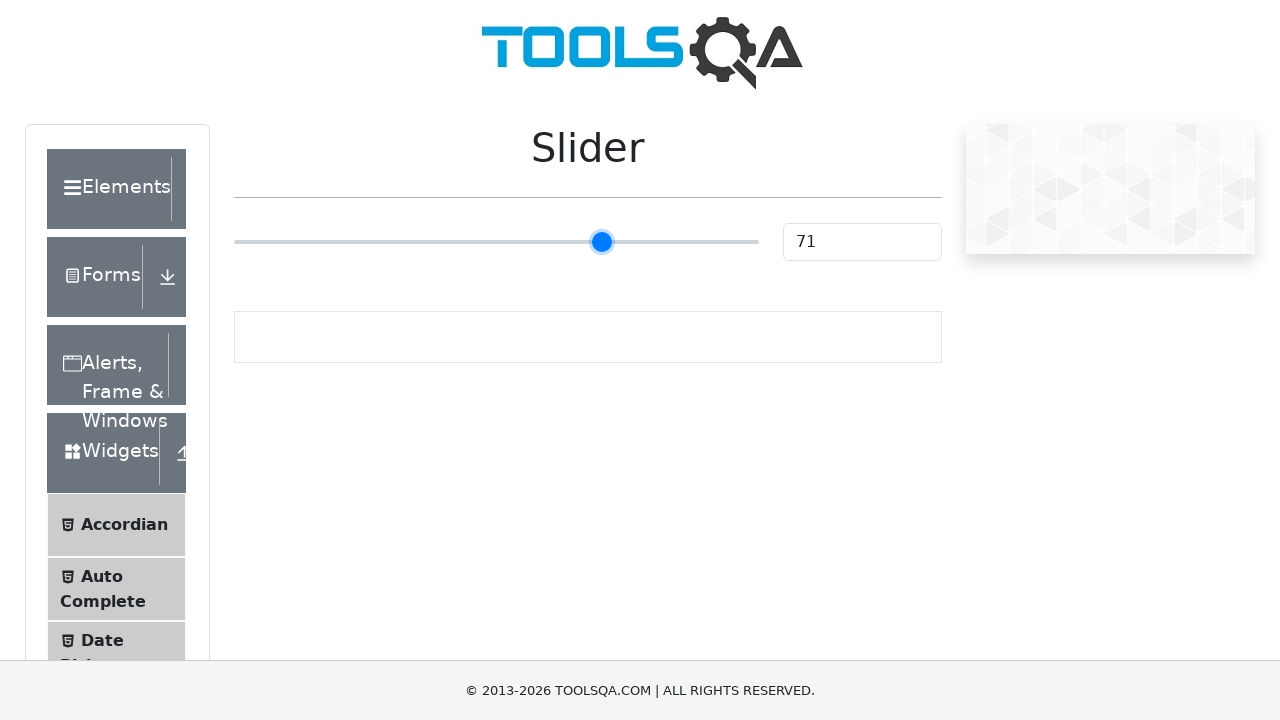

Pressed ArrowRight on slider (right movement 71/99) on input.range-slider
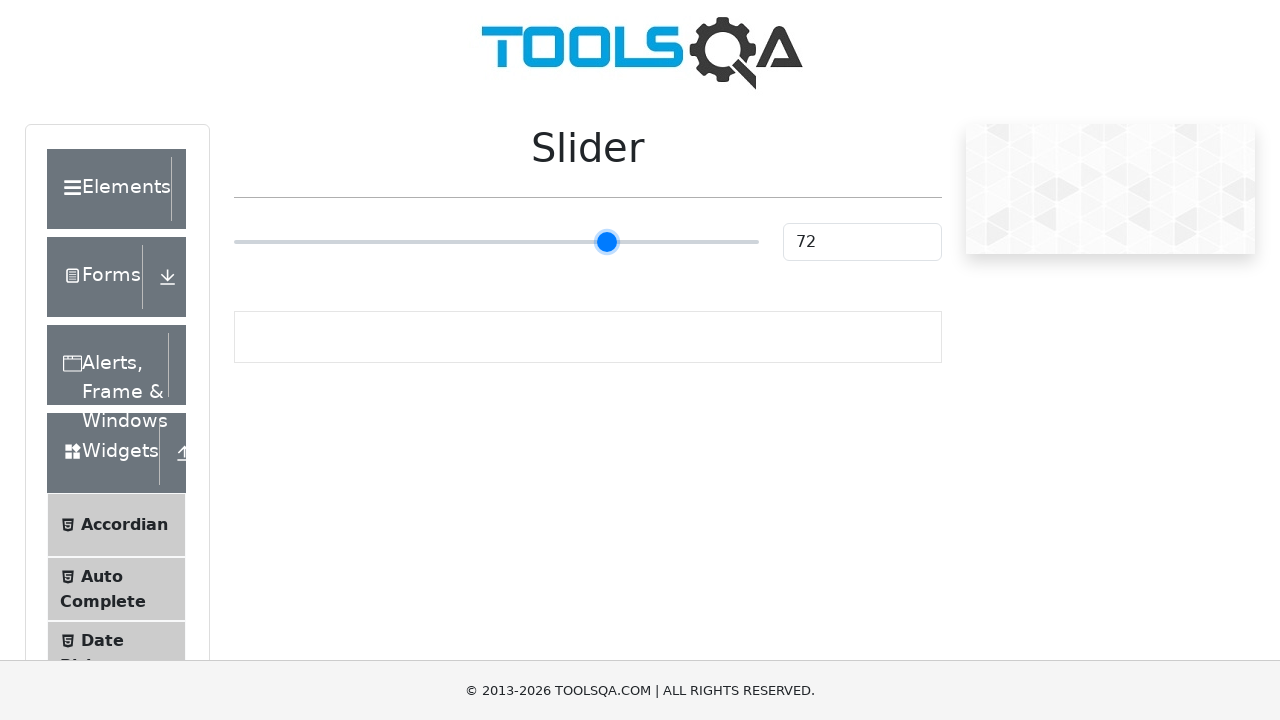

Pressed ArrowRight on slider (right movement 72/99) on input.range-slider
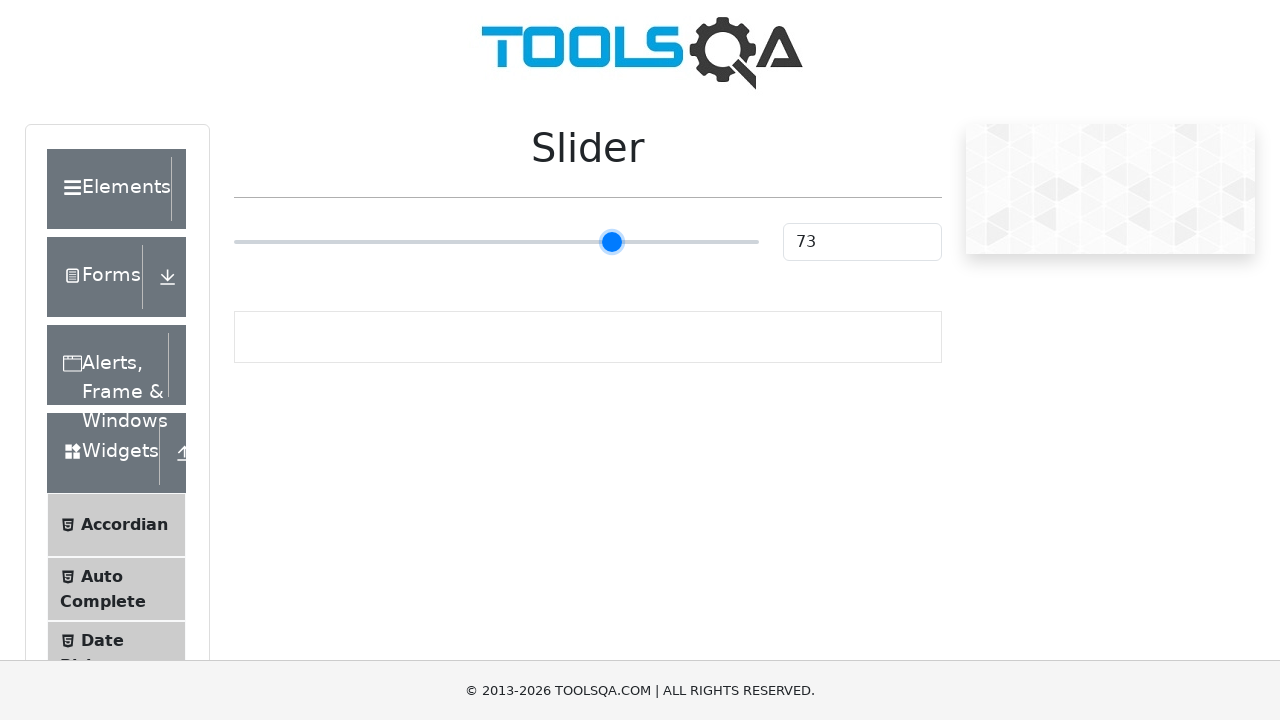

Pressed ArrowRight on slider (right movement 73/99) on input.range-slider
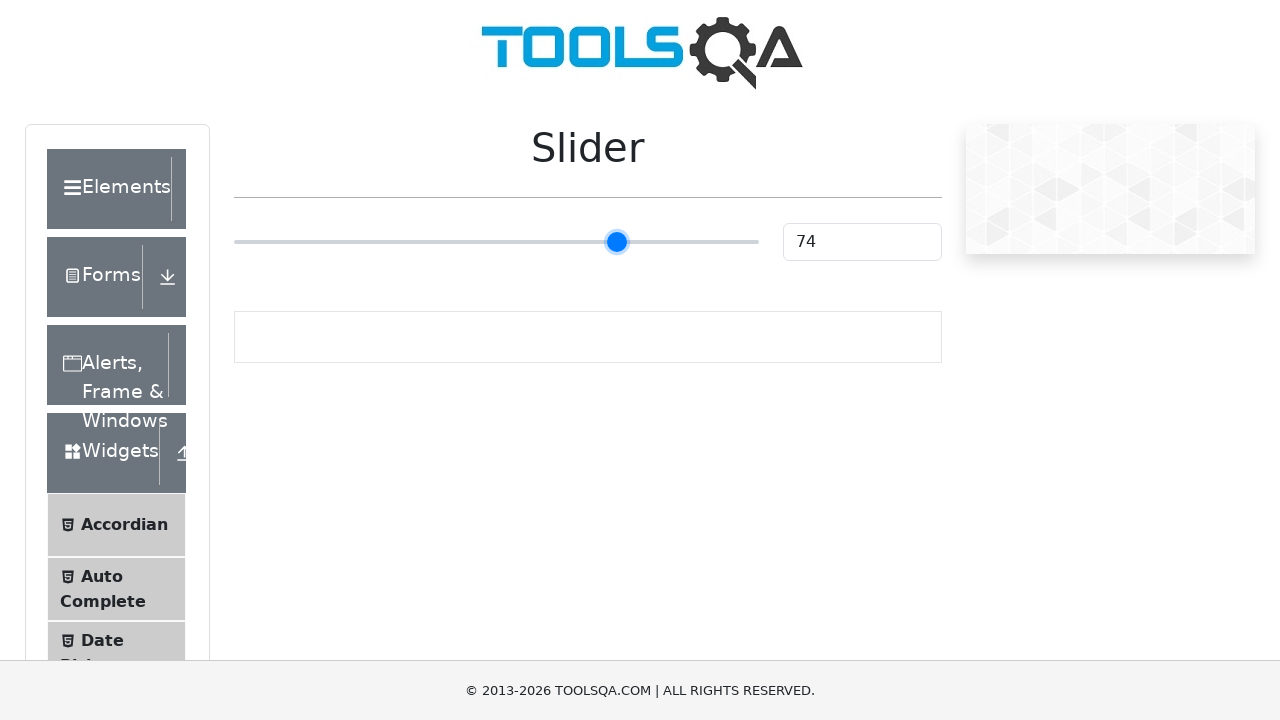

Pressed ArrowRight on slider (right movement 74/99) on input.range-slider
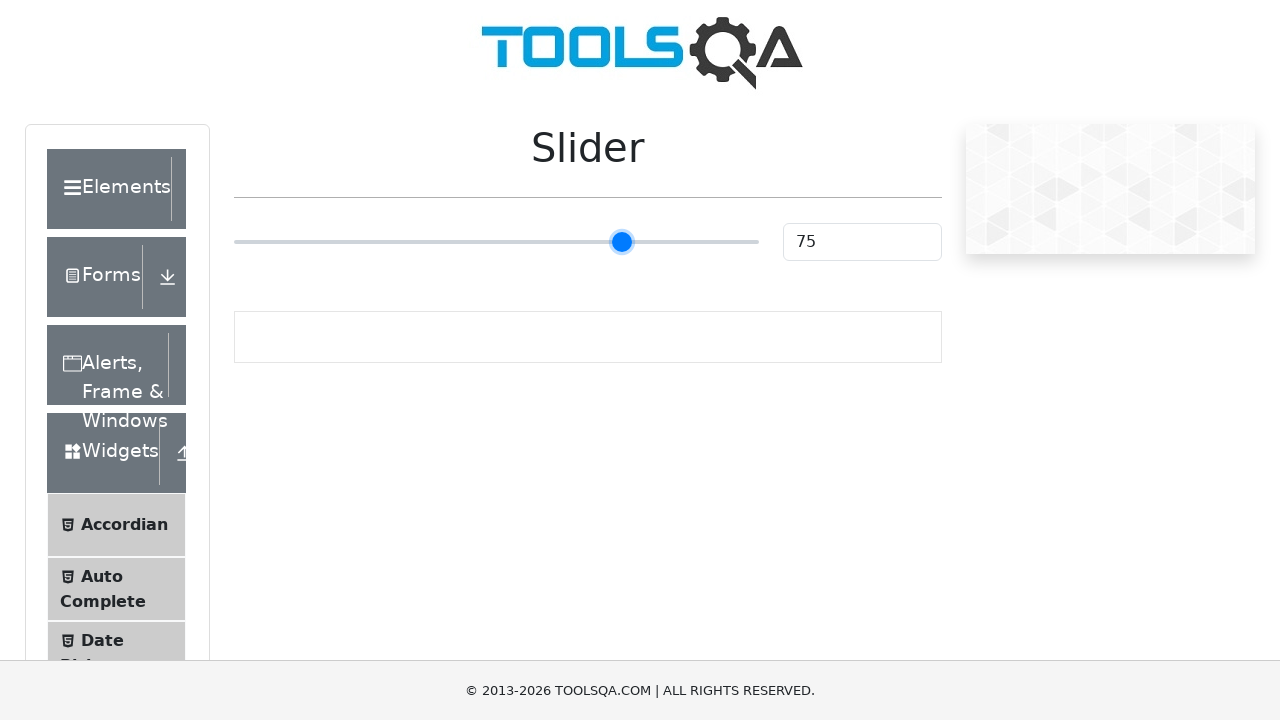

Pressed ArrowRight on slider (right movement 75/99) on input.range-slider
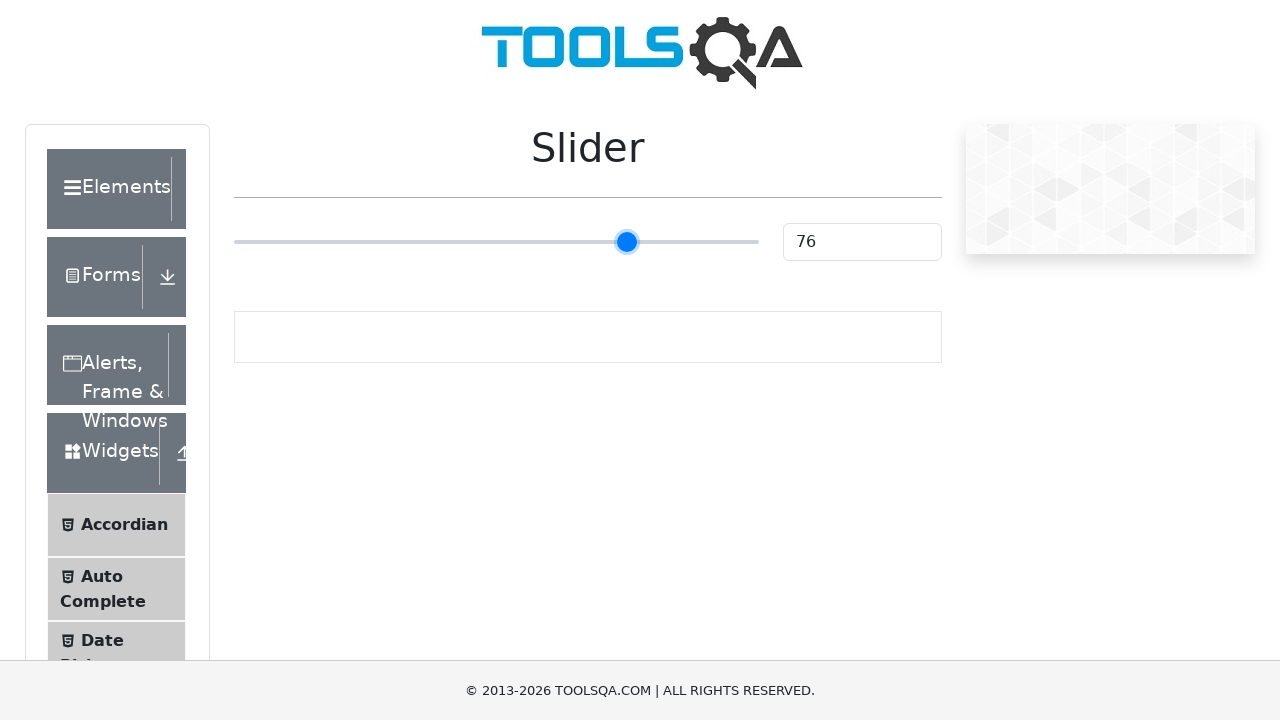

Pressed ArrowRight on slider (right movement 76/99) on input.range-slider
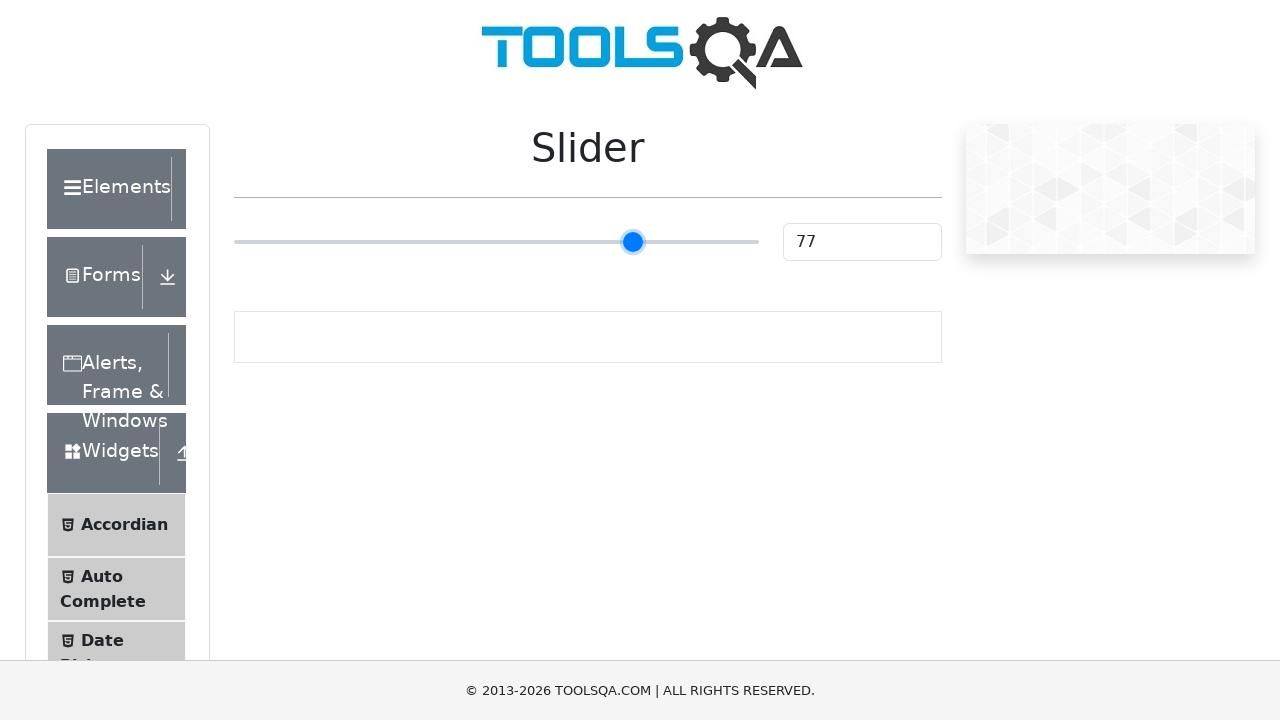

Pressed ArrowRight on slider (right movement 77/99) on input.range-slider
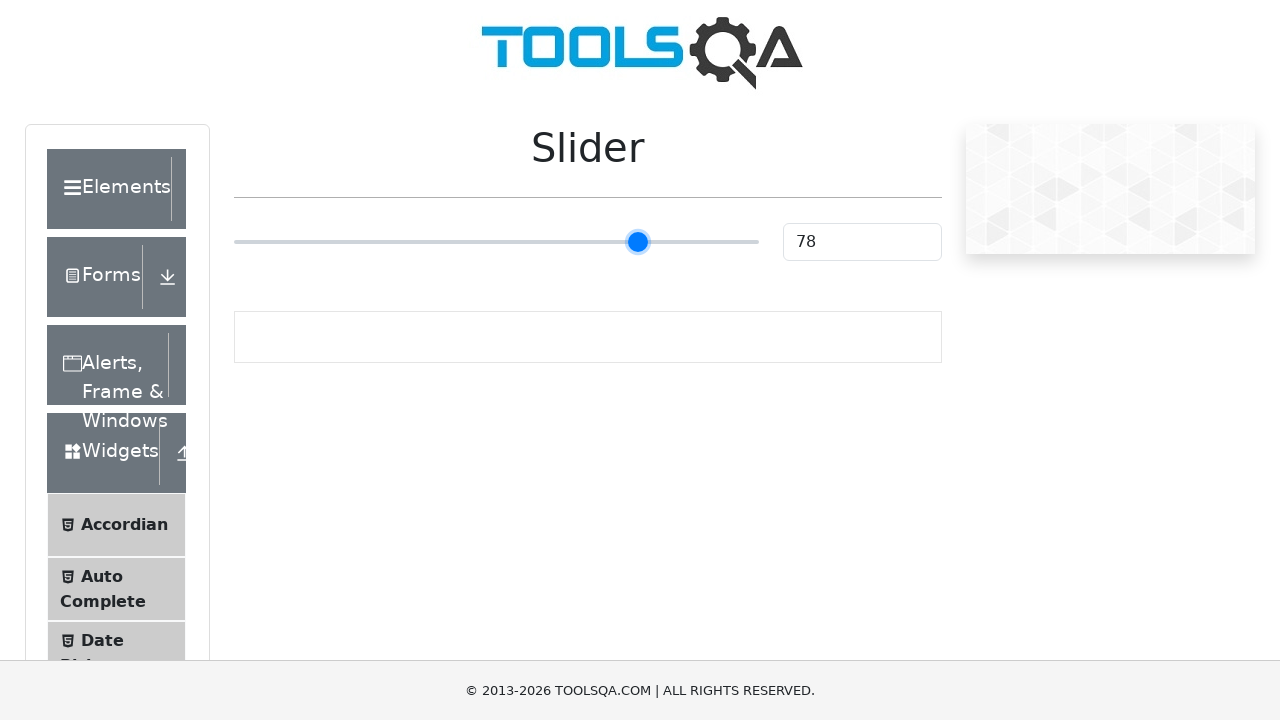

Pressed ArrowRight on slider (right movement 78/99) on input.range-slider
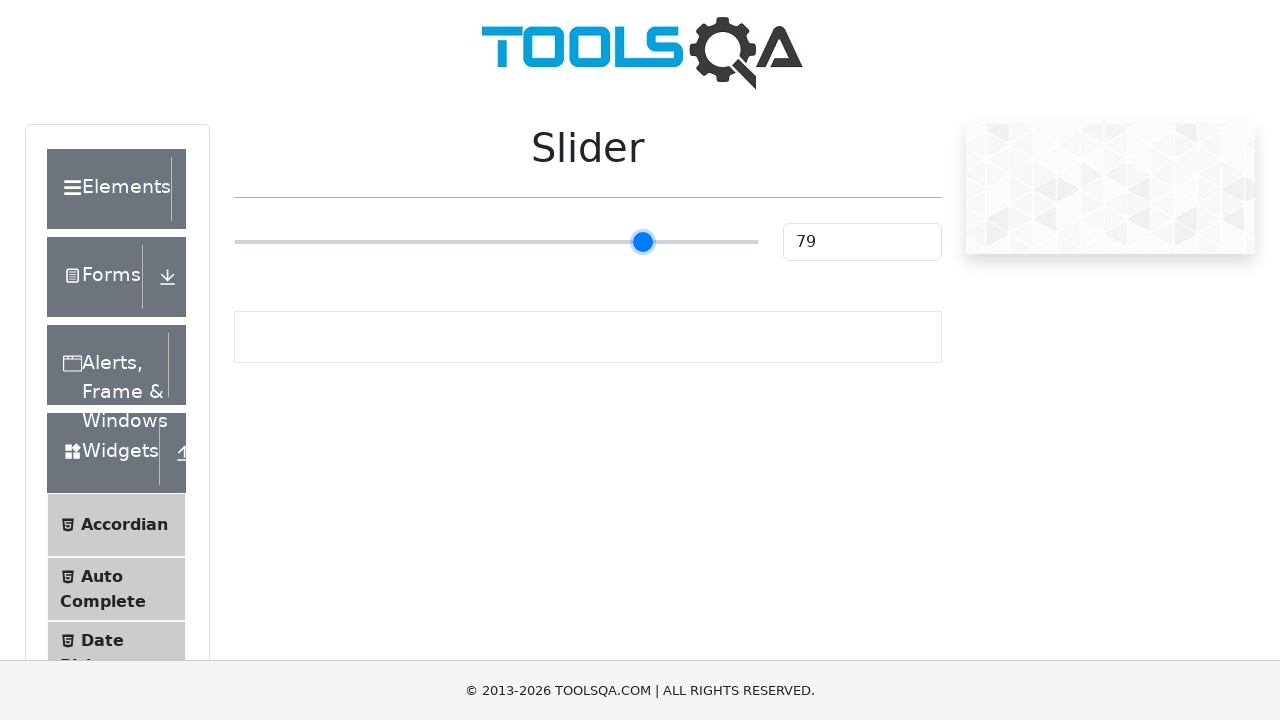

Pressed ArrowRight on slider (right movement 79/99) on input.range-slider
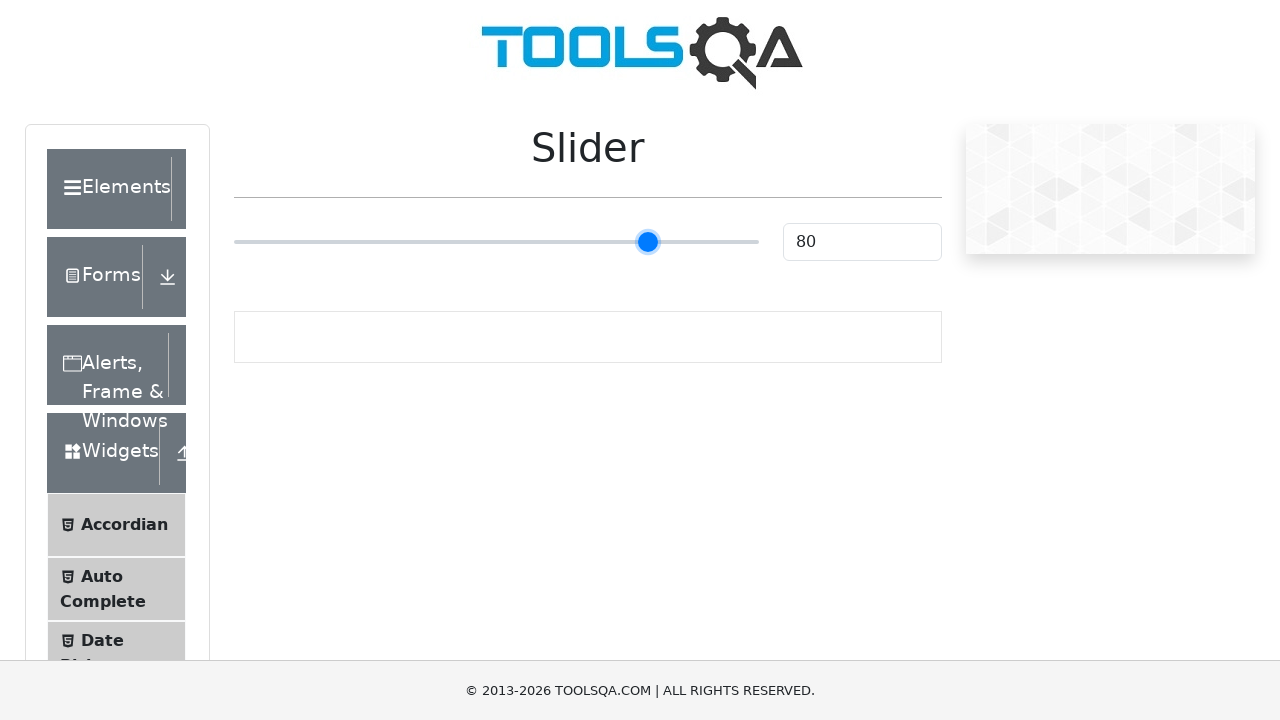

Pressed ArrowRight on slider (right movement 80/99) on input.range-slider
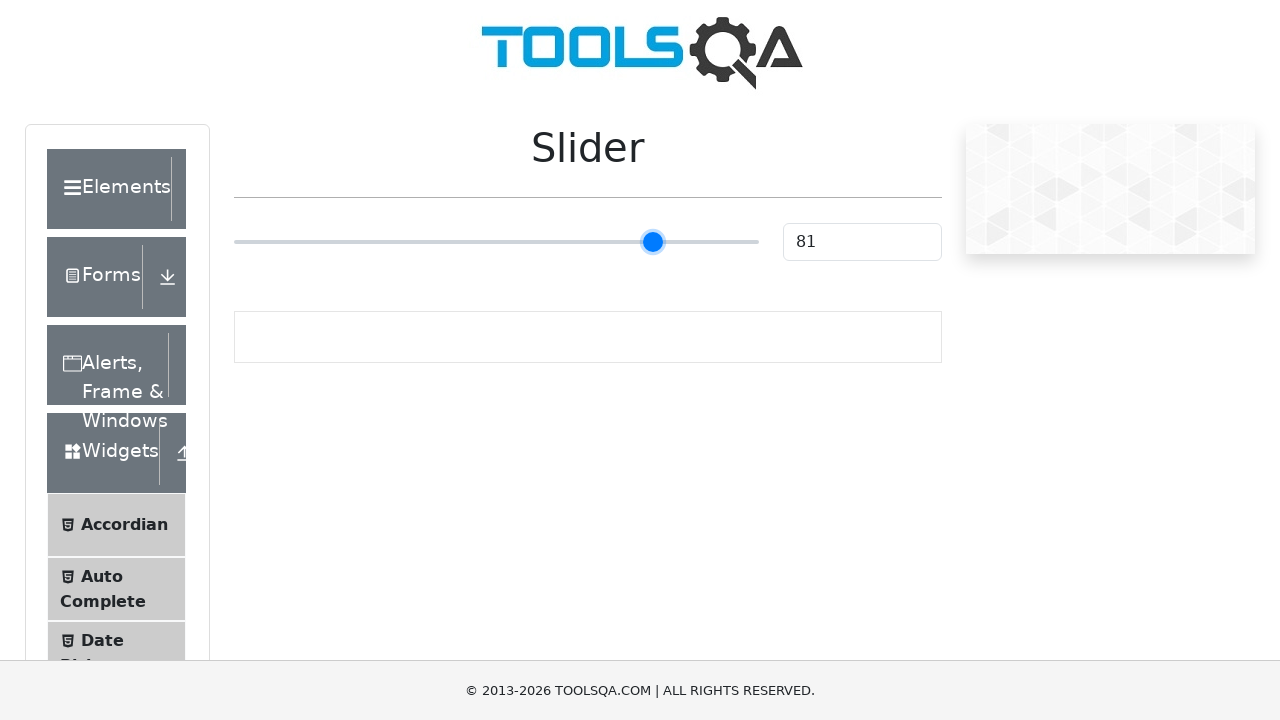

Pressed ArrowRight on slider (right movement 81/99) on input.range-slider
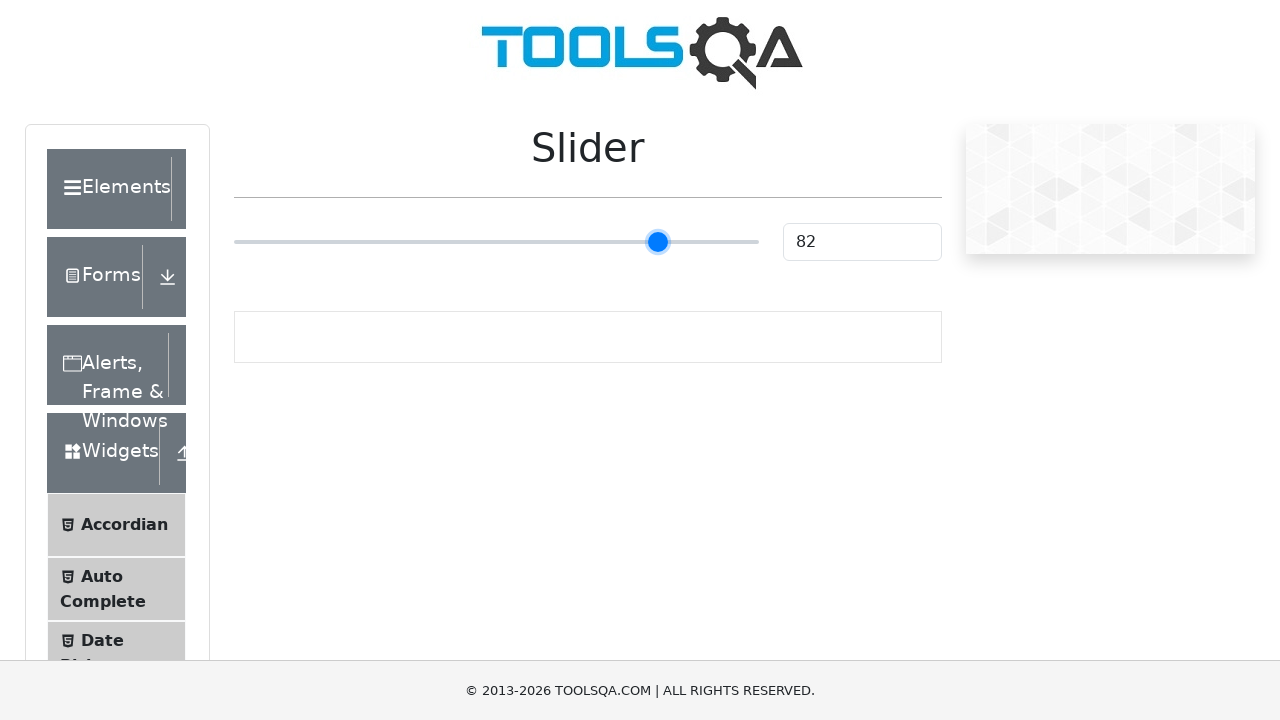

Pressed ArrowRight on slider (right movement 82/99) on input.range-slider
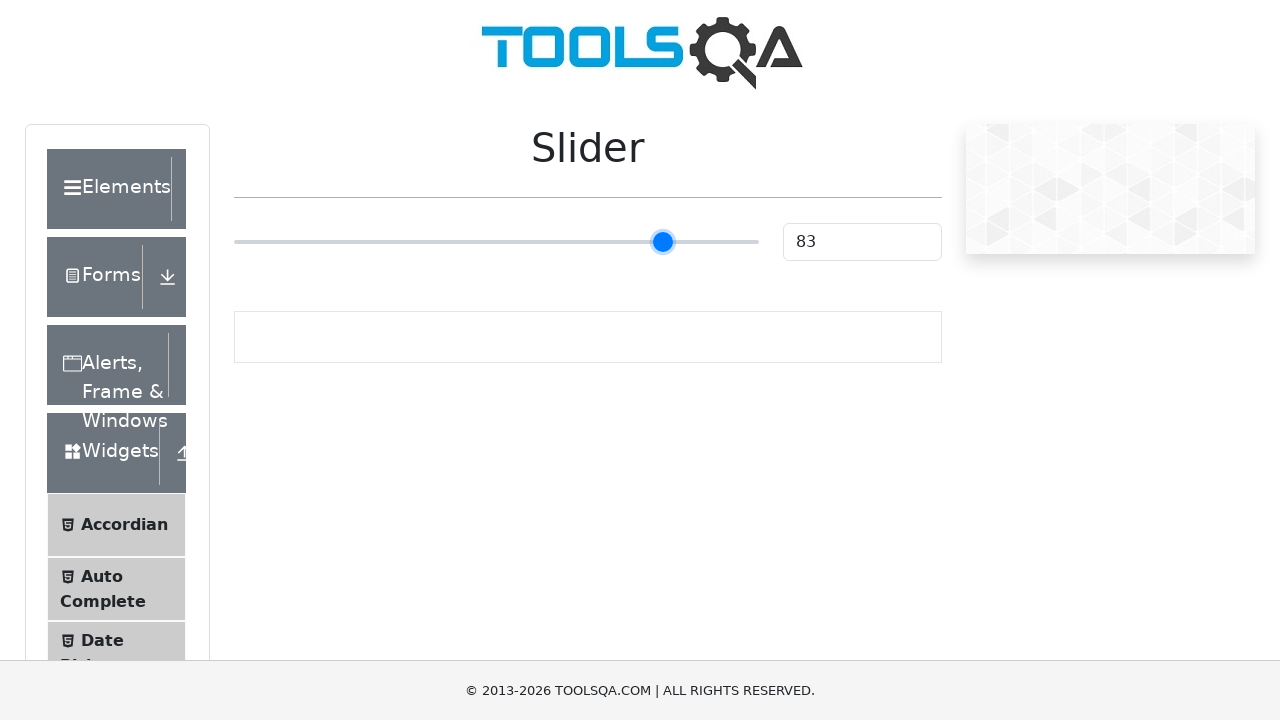

Pressed ArrowRight on slider (right movement 83/99) on input.range-slider
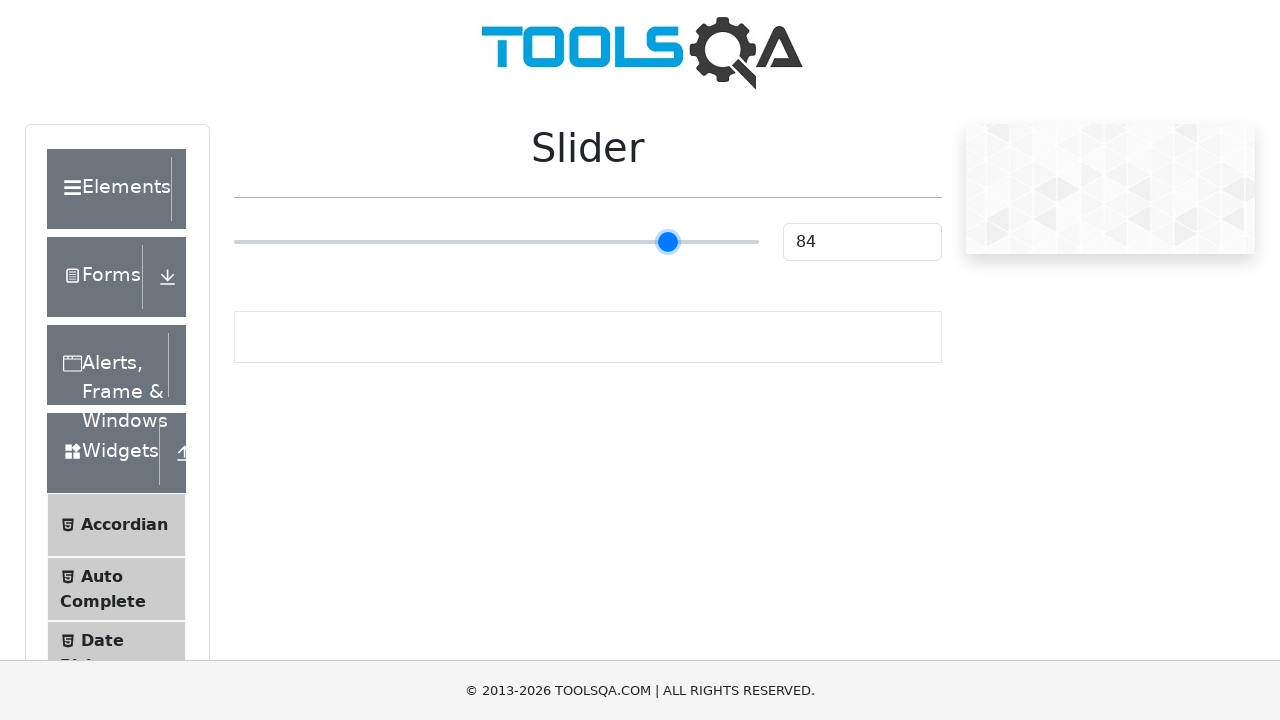

Pressed ArrowRight on slider (right movement 84/99) on input.range-slider
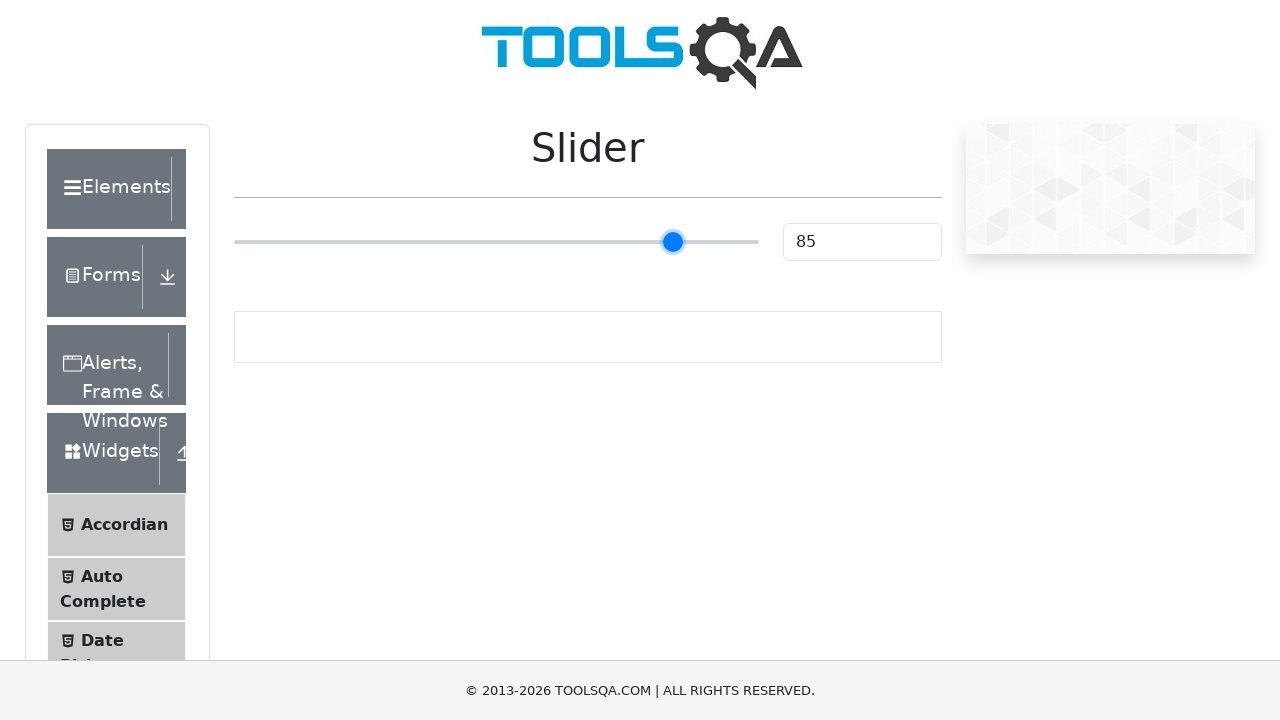

Pressed ArrowRight on slider (right movement 85/99) on input.range-slider
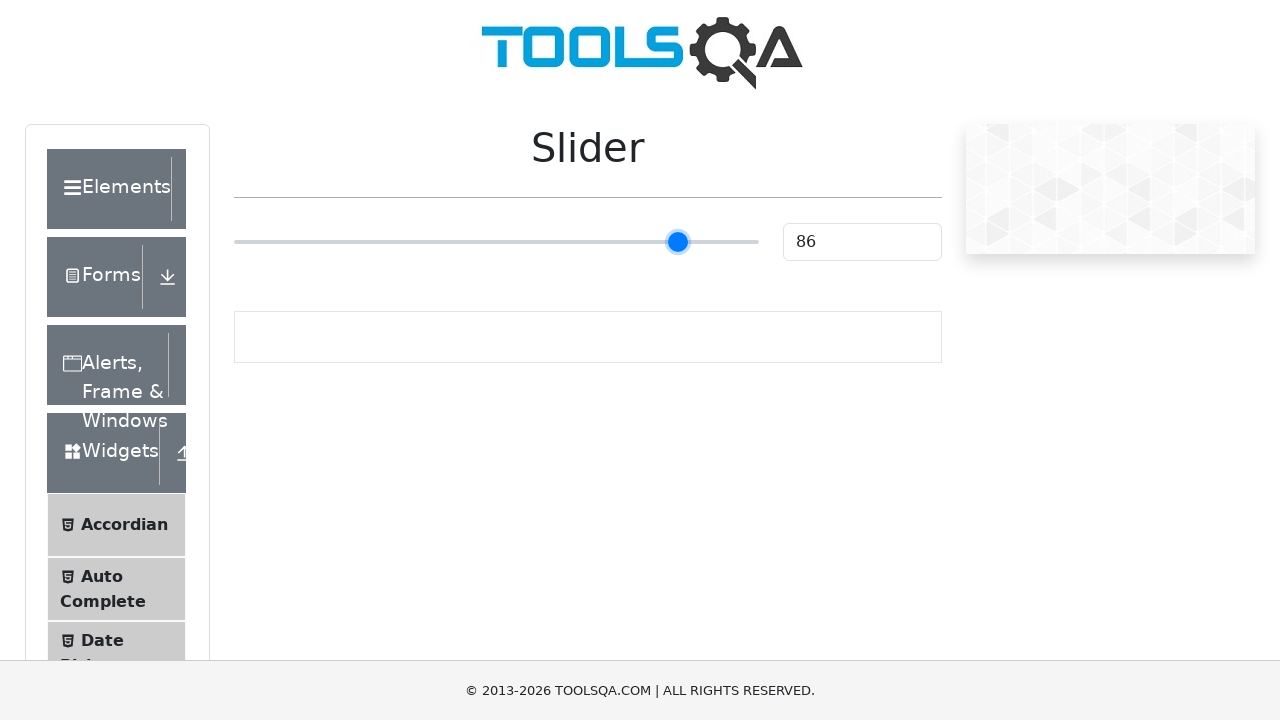

Pressed ArrowRight on slider (right movement 86/99) on input.range-slider
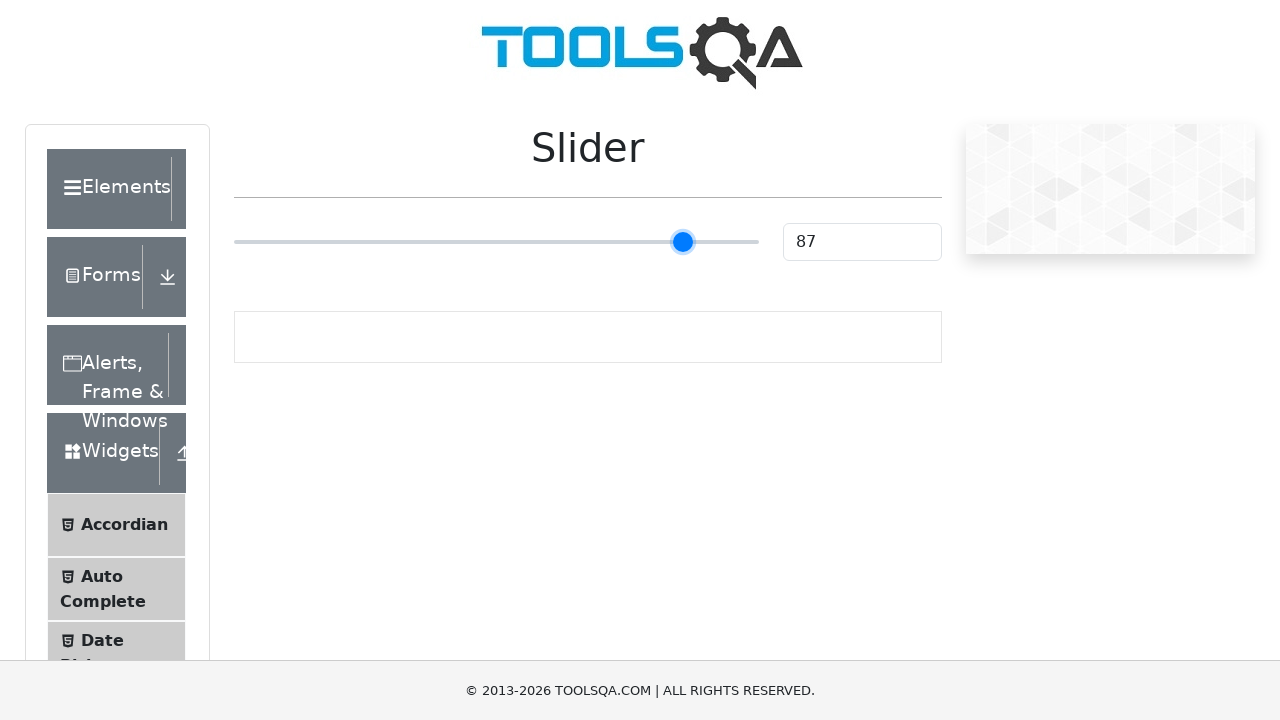

Pressed ArrowRight on slider (right movement 87/99) on input.range-slider
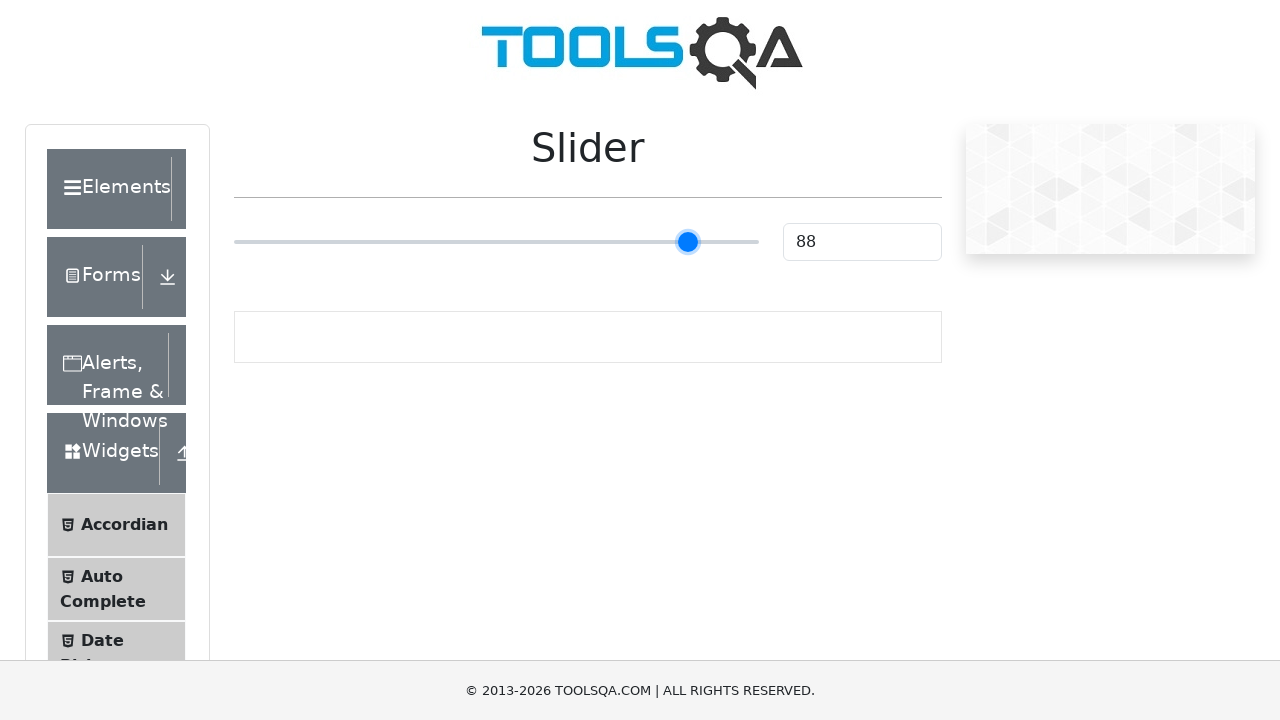

Pressed ArrowRight on slider (right movement 88/99) on input.range-slider
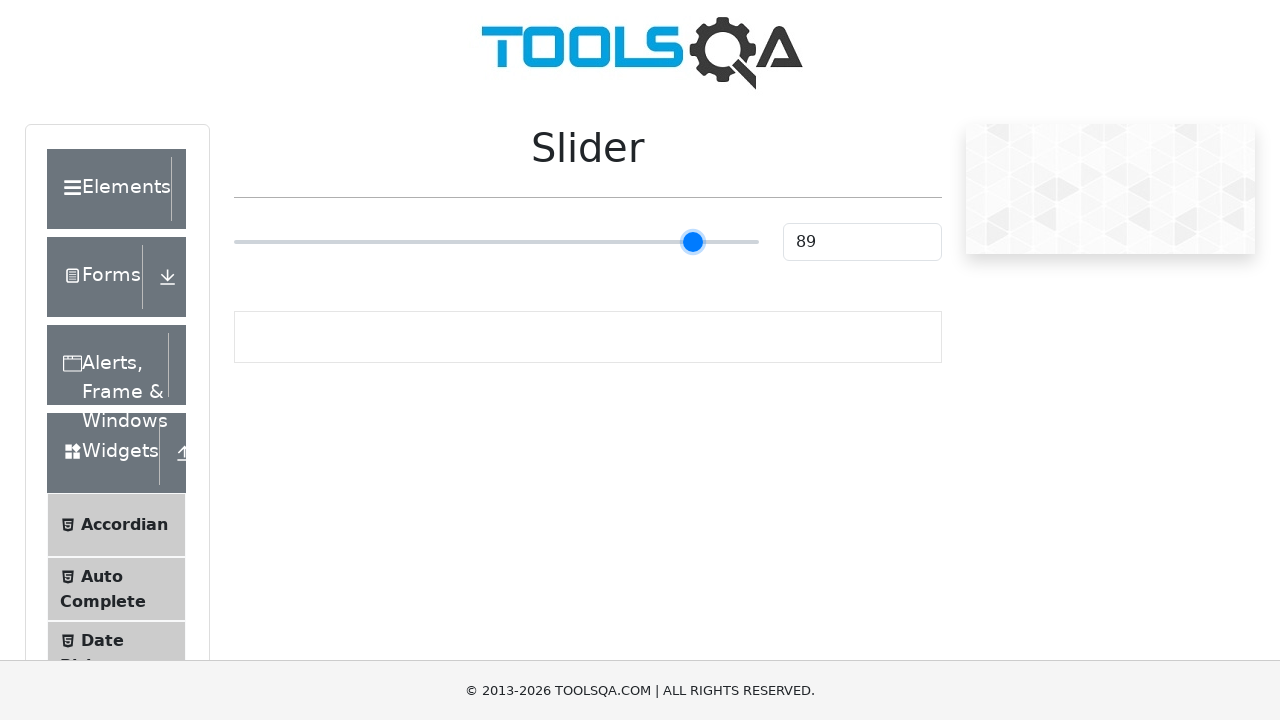

Pressed ArrowRight on slider (right movement 89/99) on input.range-slider
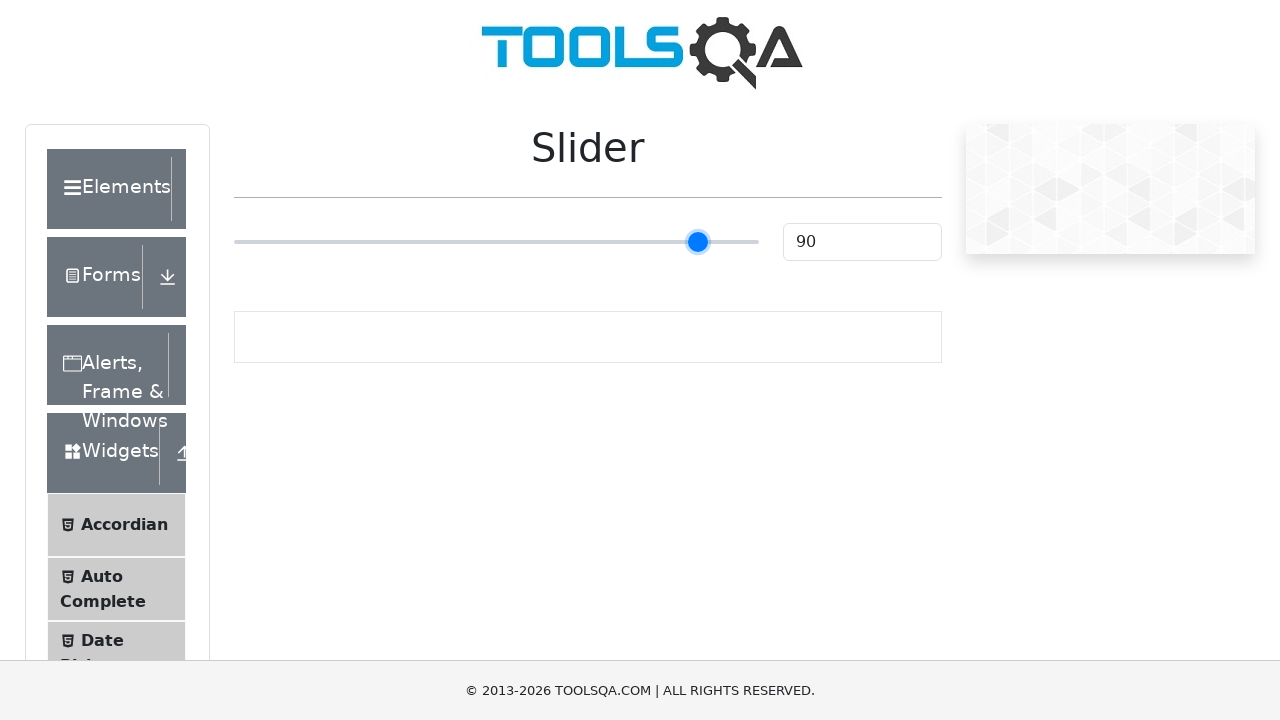

Pressed ArrowRight on slider (right movement 90/99) on input.range-slider
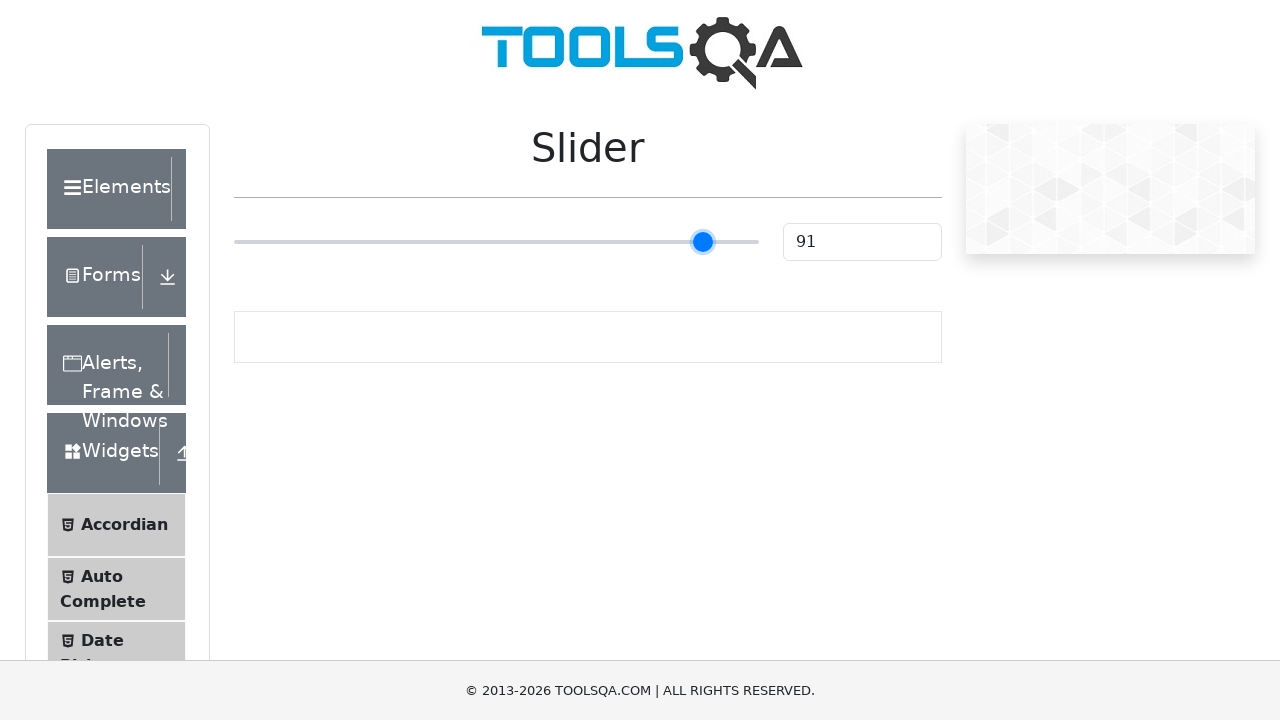

Pressed ArrowRight on slider (right movement 91/99) on input.range-slider
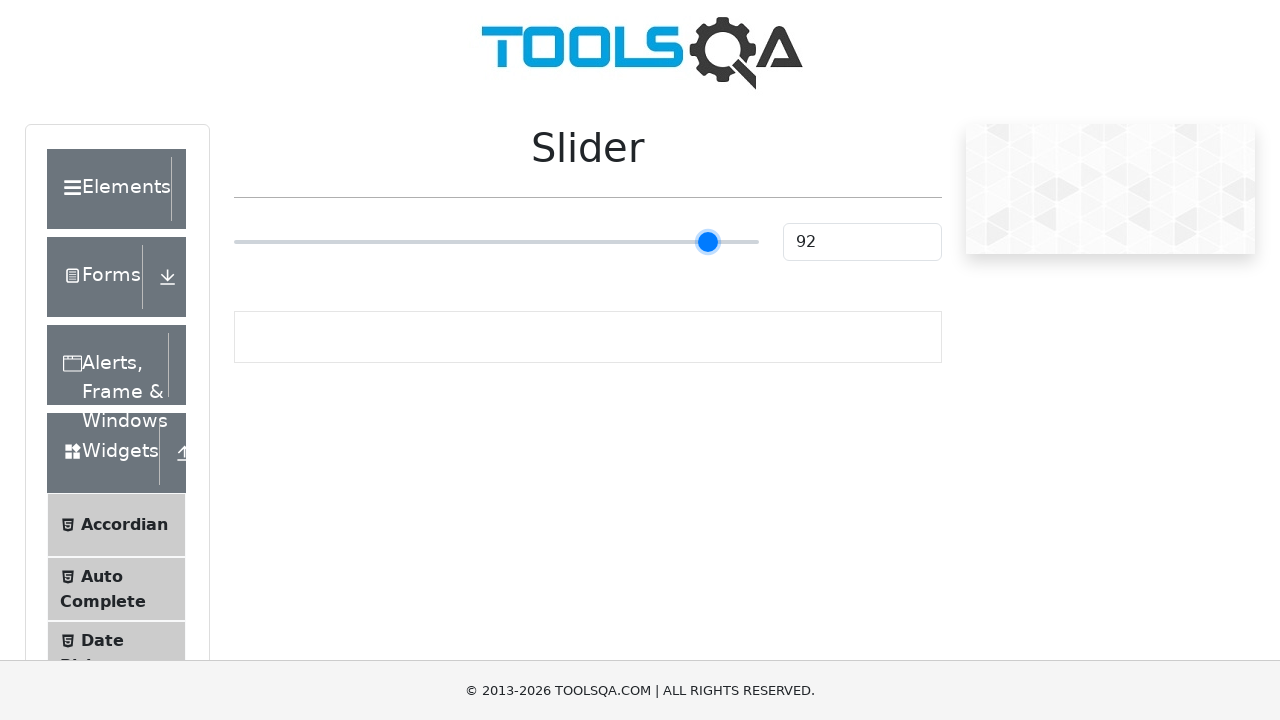

Pressed ArrowRight on slider (right movement 92/99) on input.range-slider
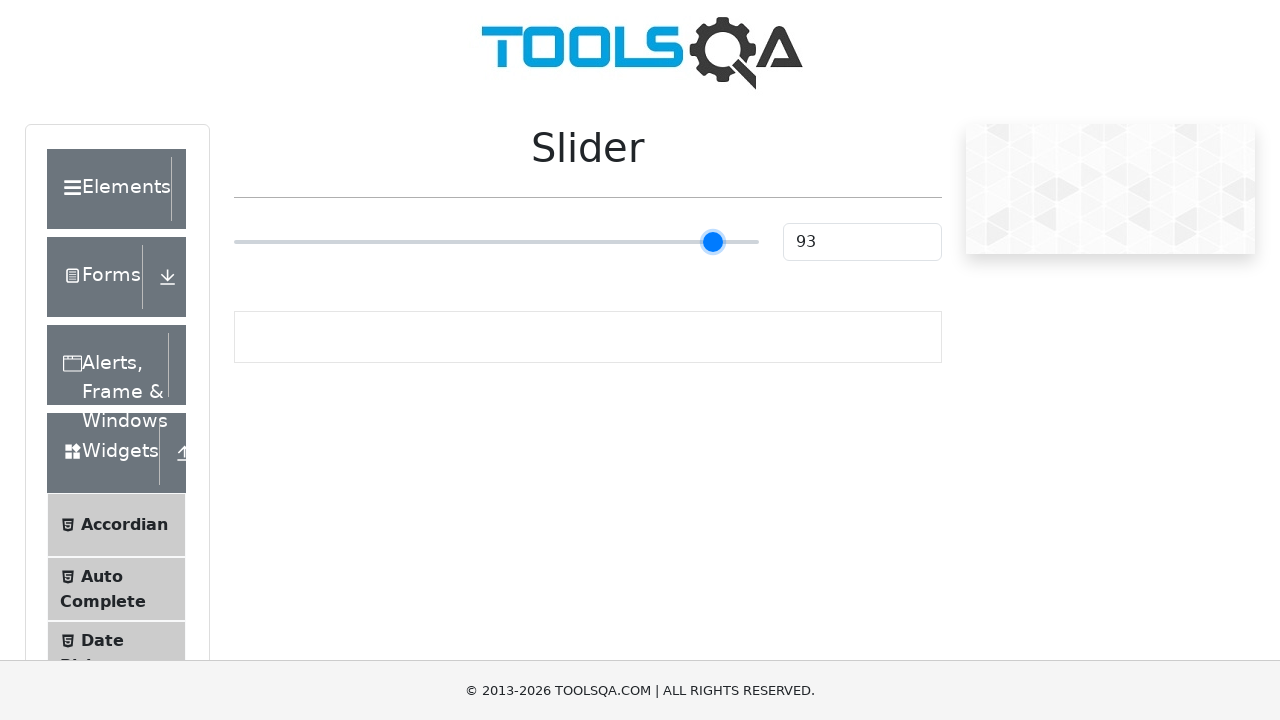

Pressed ArrowRight on slider (right movement 93/99) on input.range-slider
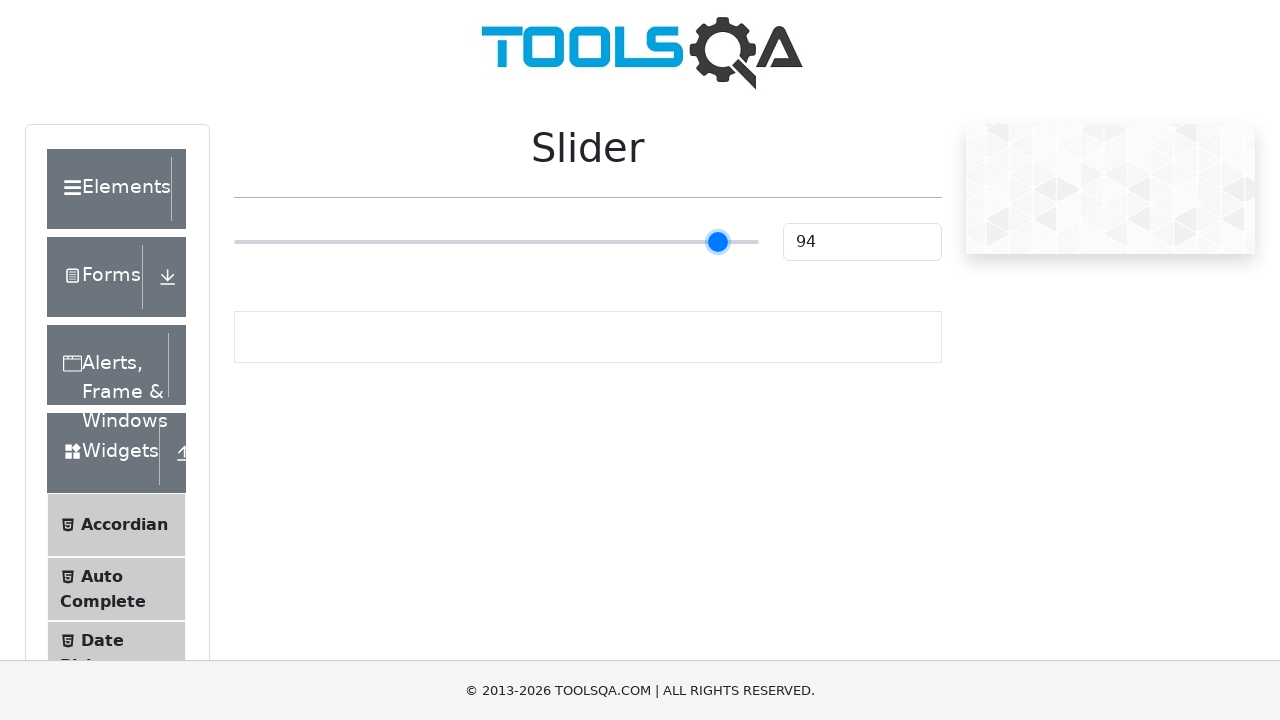

Pressed ArrowRight on slider (right movement 94/99) on input.range-slider
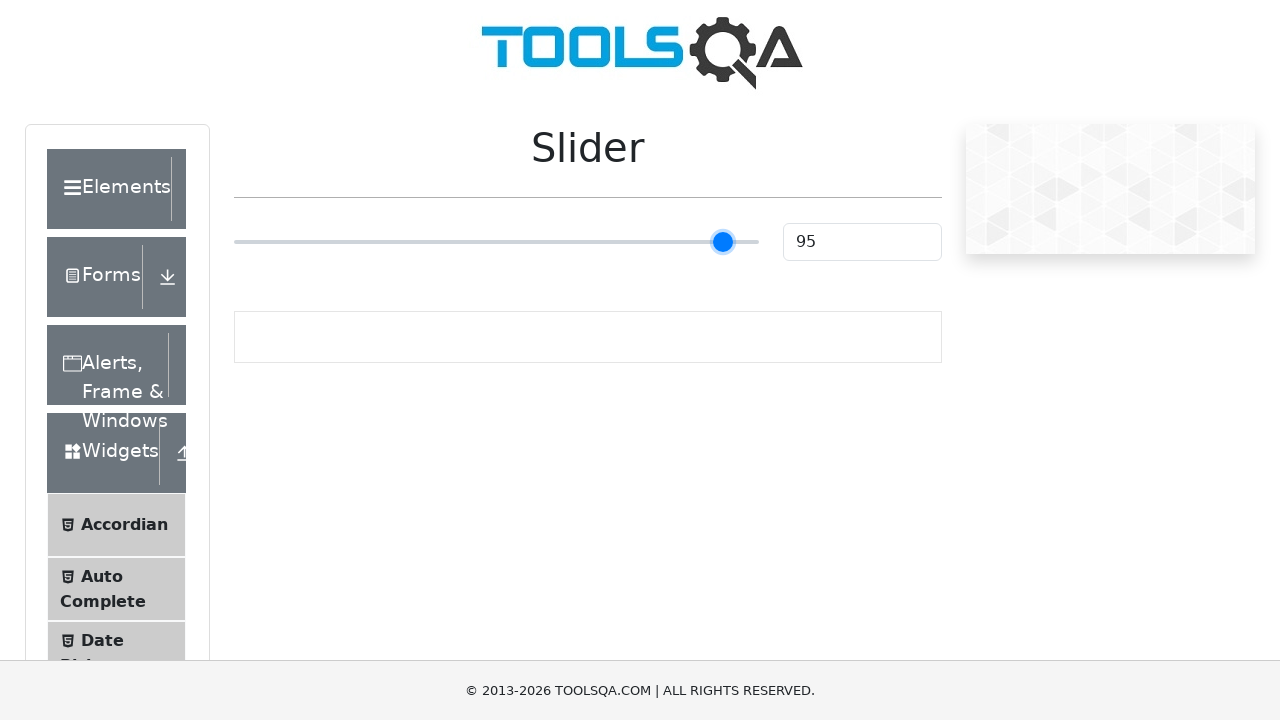

Pressed ArrowRight on slider (right movement 95/99) on input.range-slider
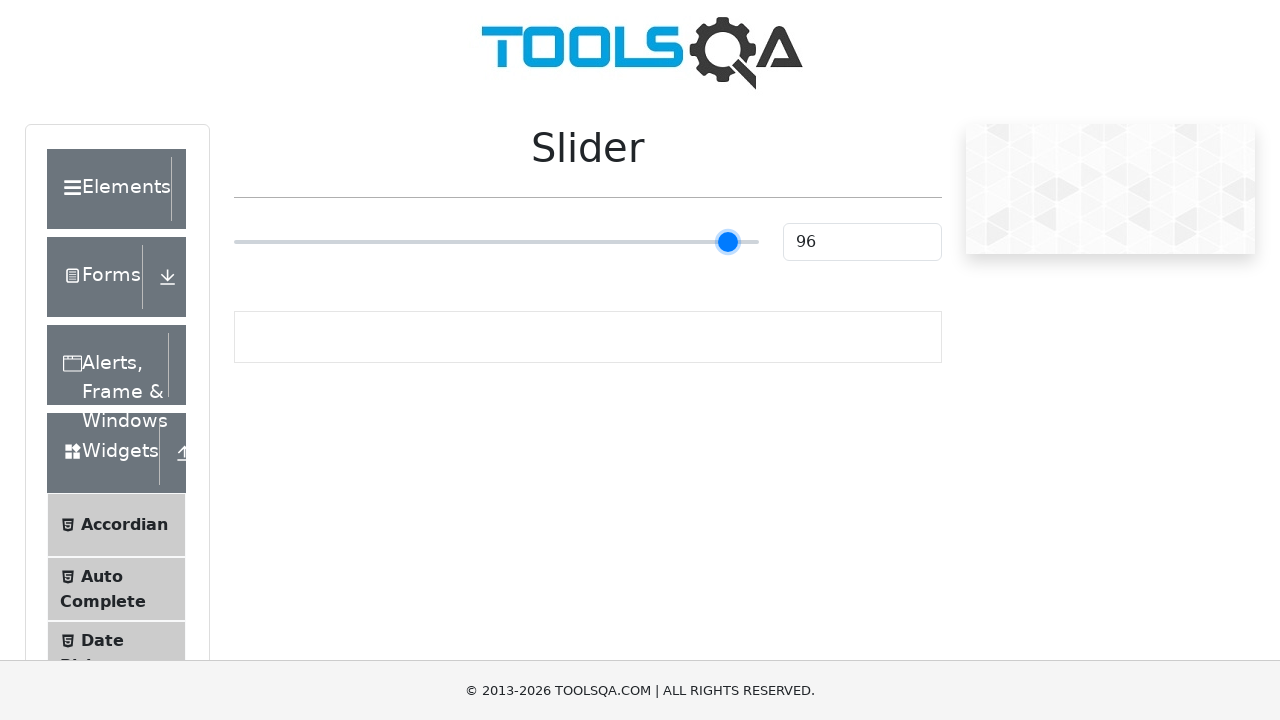

Pressed ArrowRight on slider (right movement 96/99) on input.range-slider
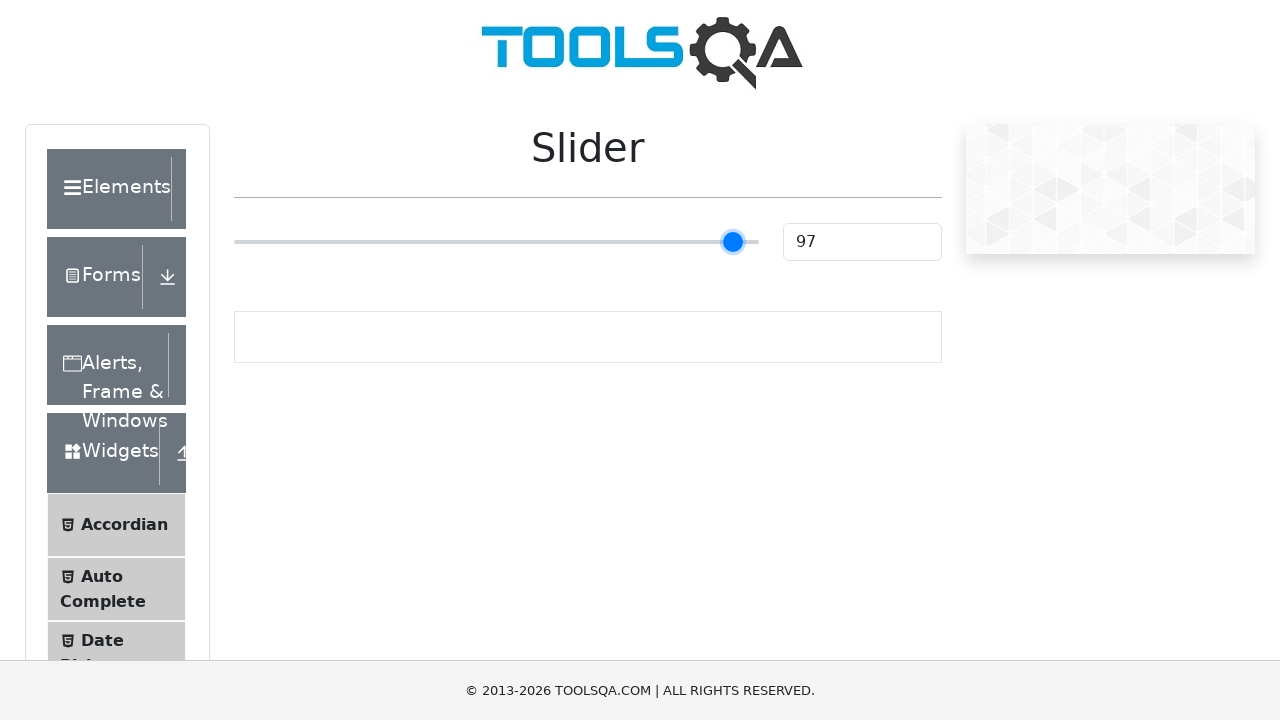

Pressed ArrowRight on slider (right movement 97/99) on input.range-slider
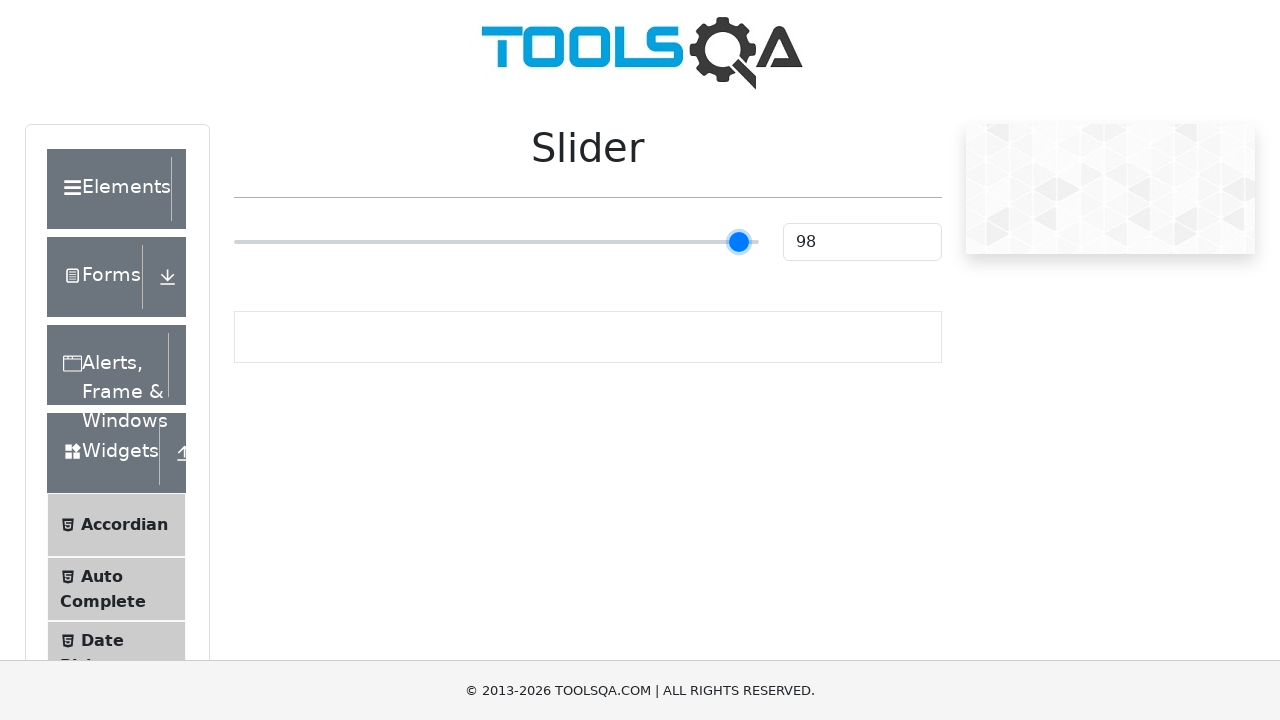

Pressed ArrowRight on slider (right movement 98/99) on input.range-slider
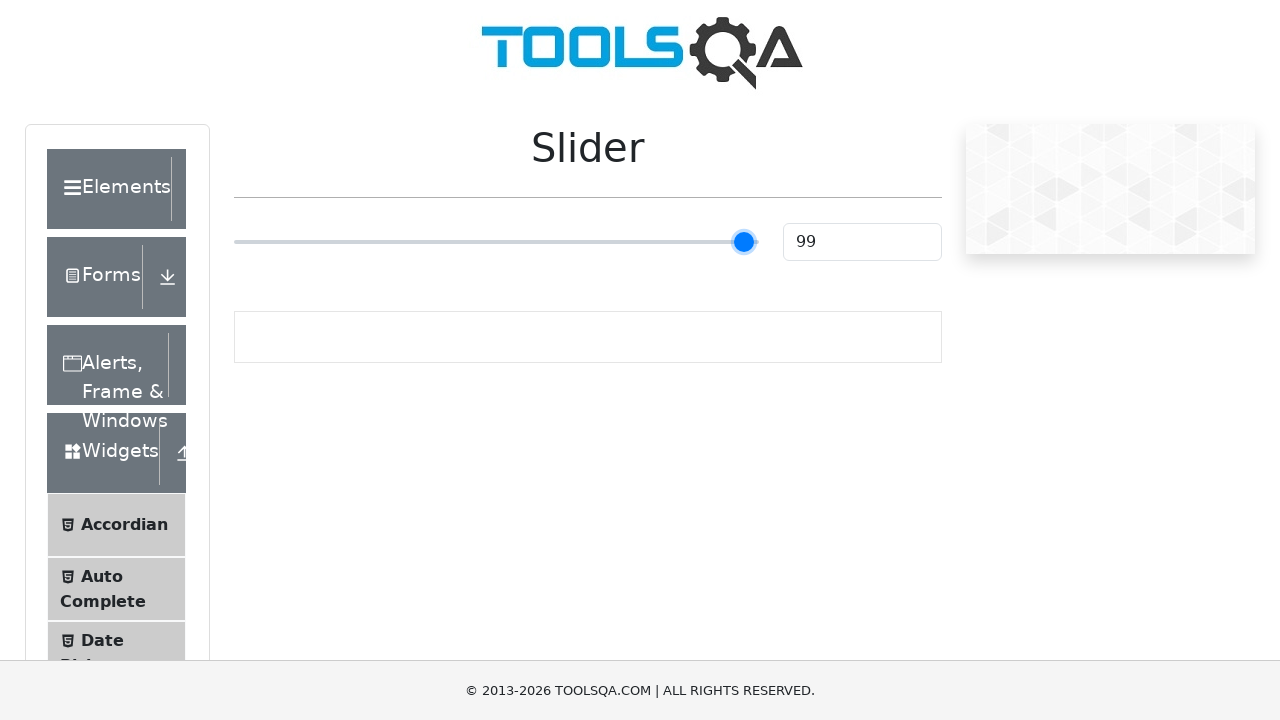

Pressed ArrowRight on slider (right movement 99/99) on input.range-slider
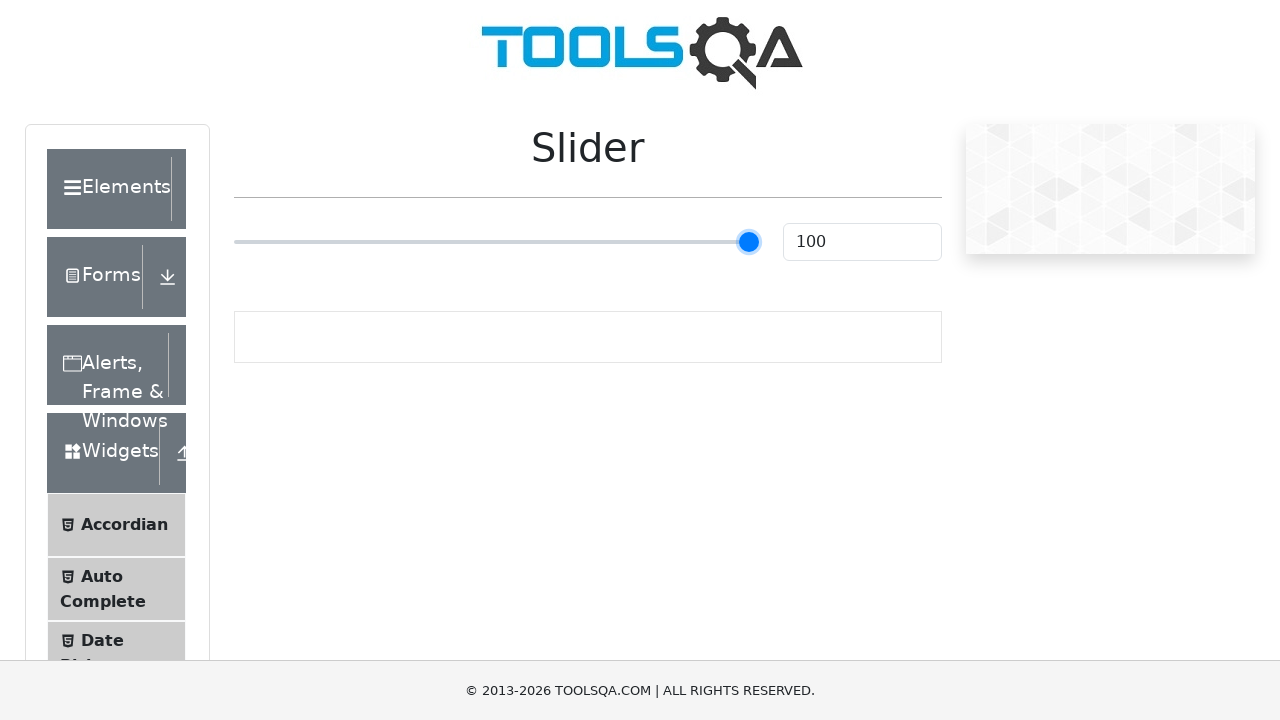

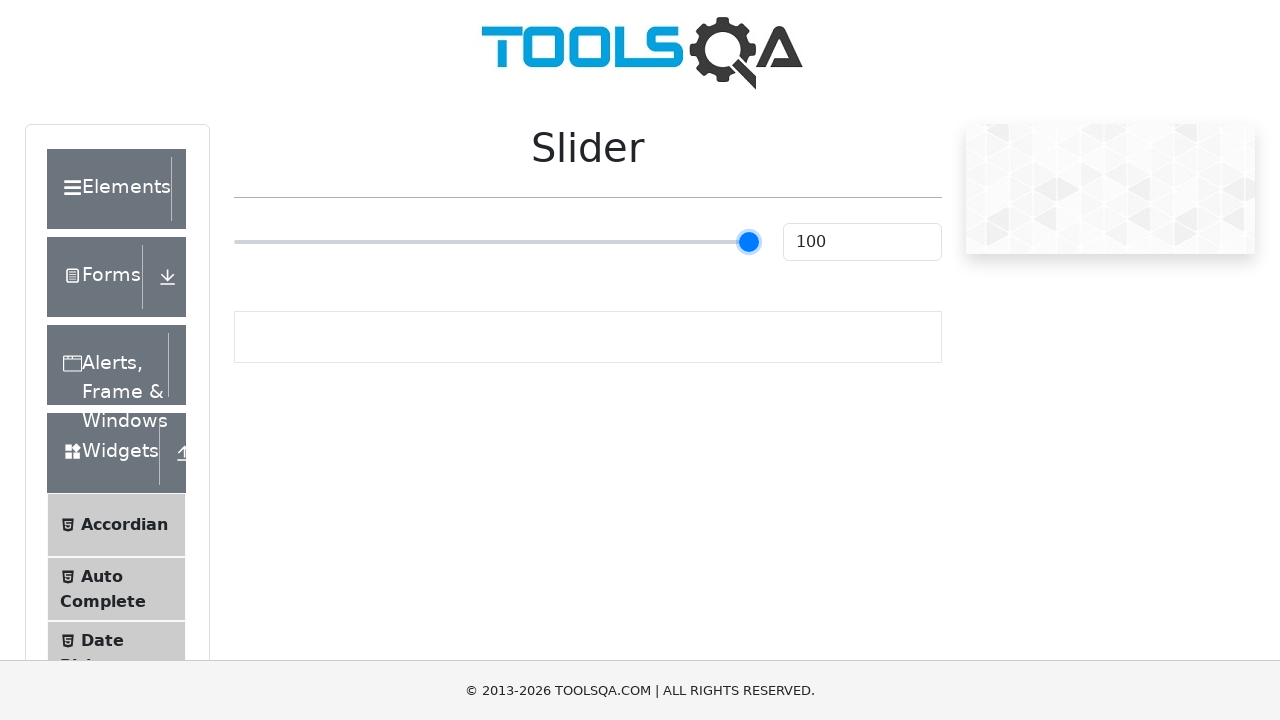